Tests a large form by filling all input fields with the same text value and then clicking the submit button

Starting URL: http://suninjuly.github.io/huge_form.html

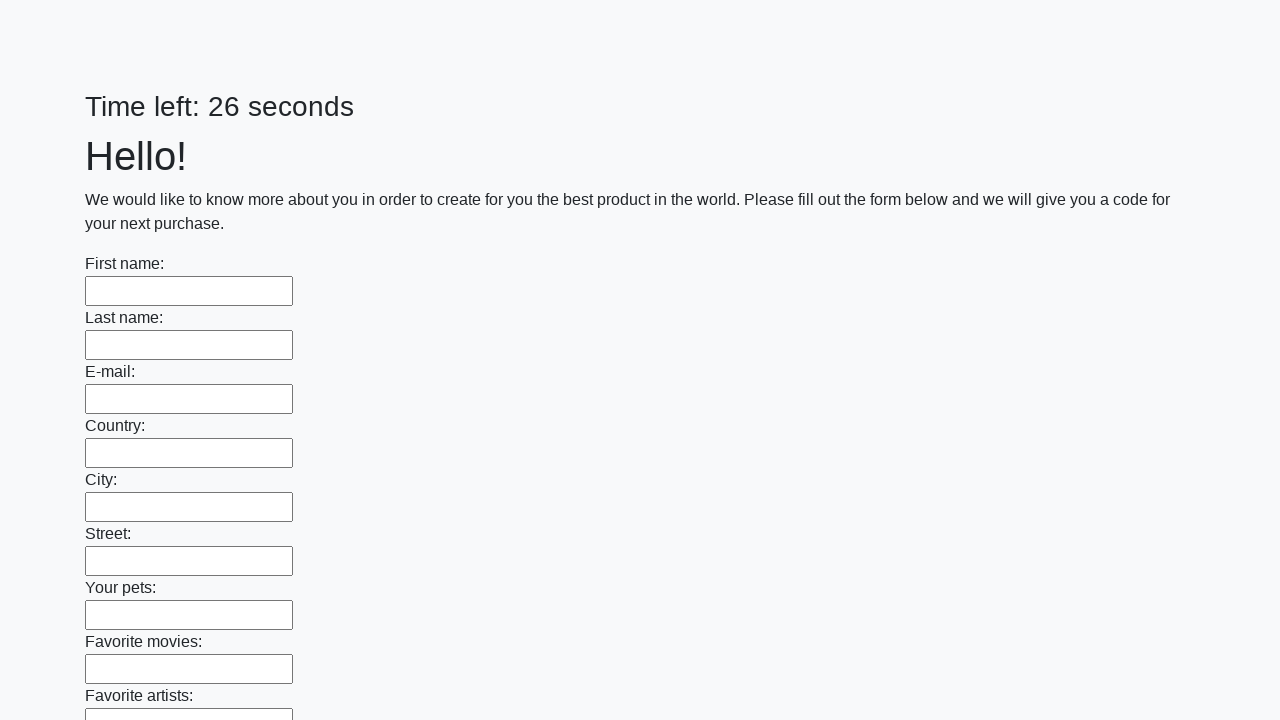

Filled input field with 'RUN!' on input >> nth=0
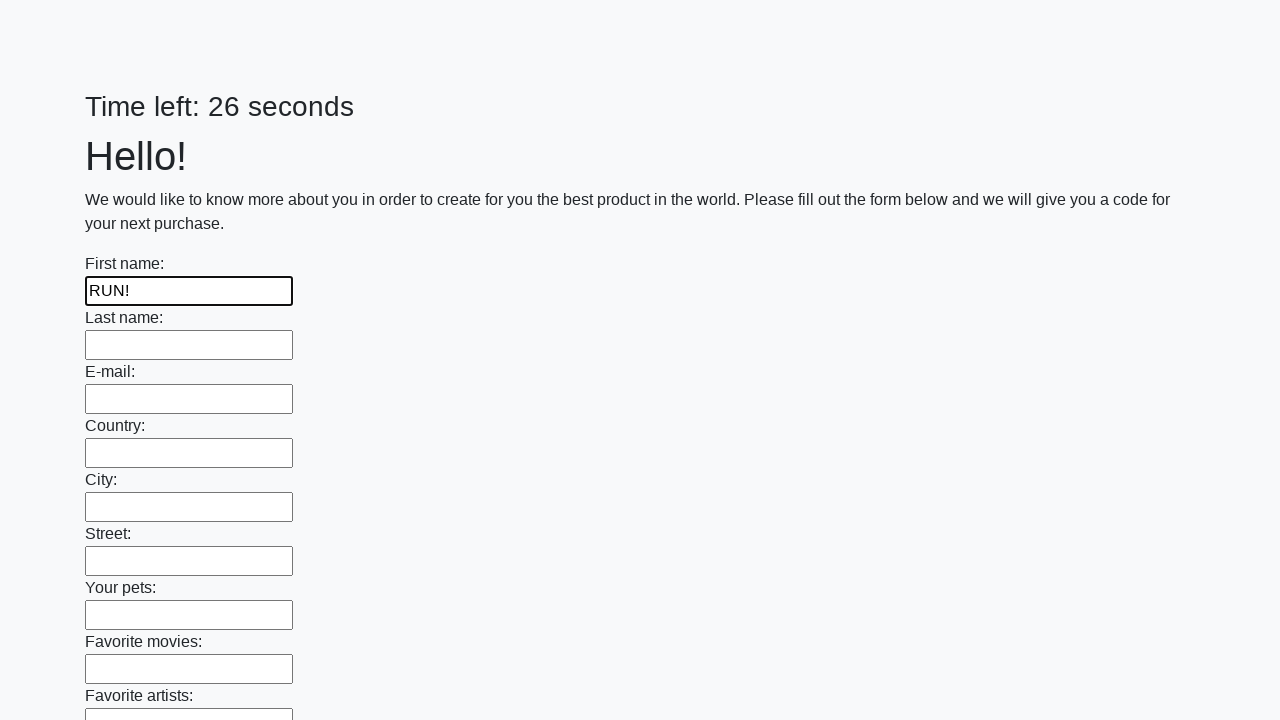

Filled input field with 'RUN!' on input >> nth=1
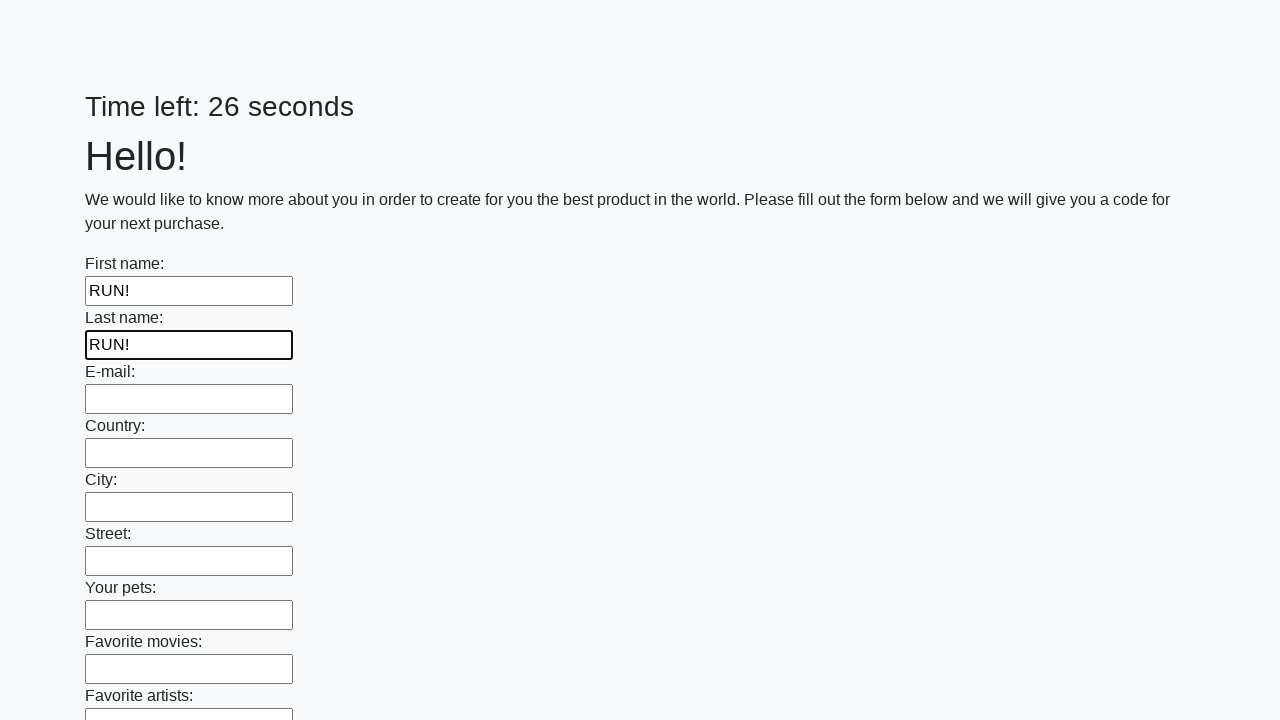

Filled input field with 'RUN!' on input >> nth=2
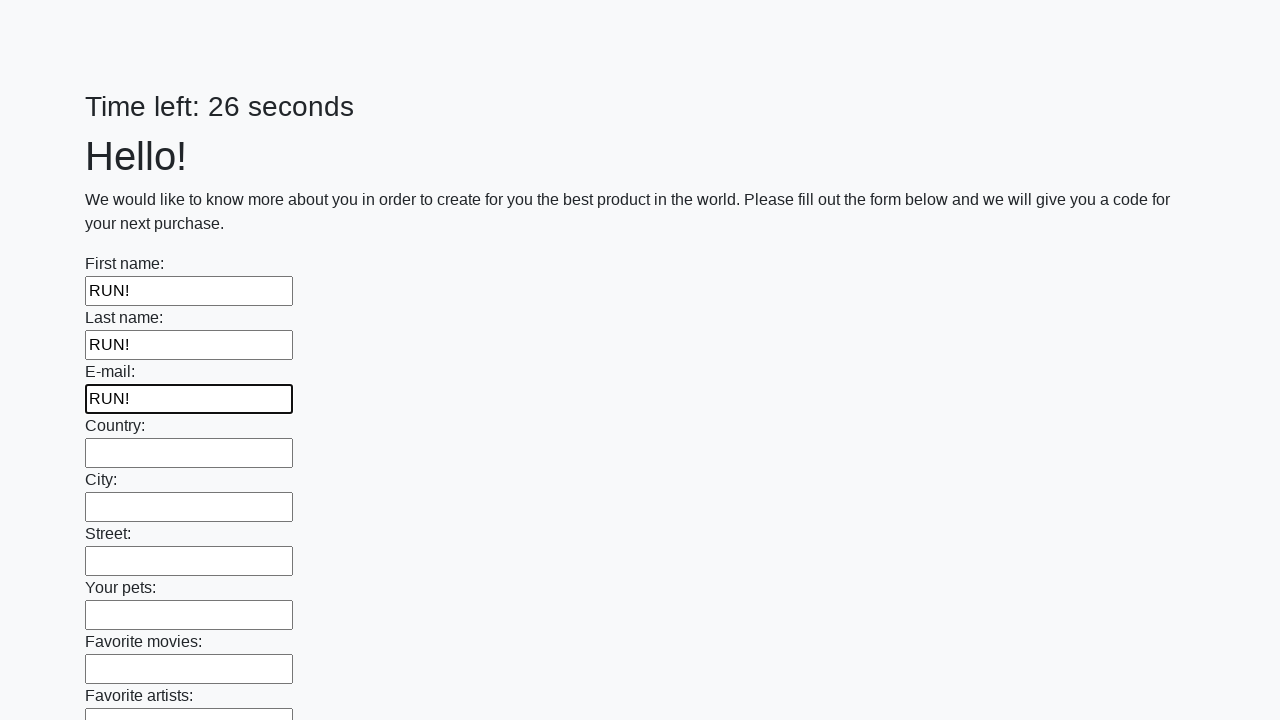

Filled input field with 'RUN!' on input >> nth=3
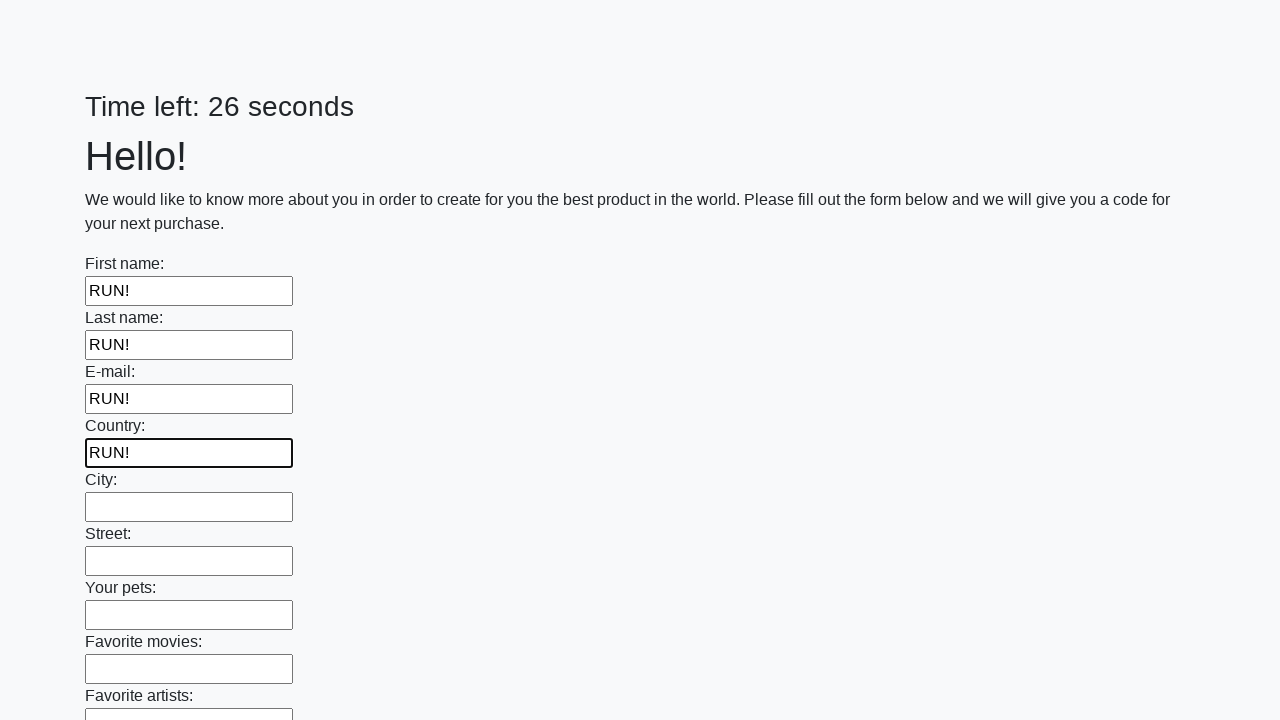

Filled input field with 'RUN!' on input >> nth=4
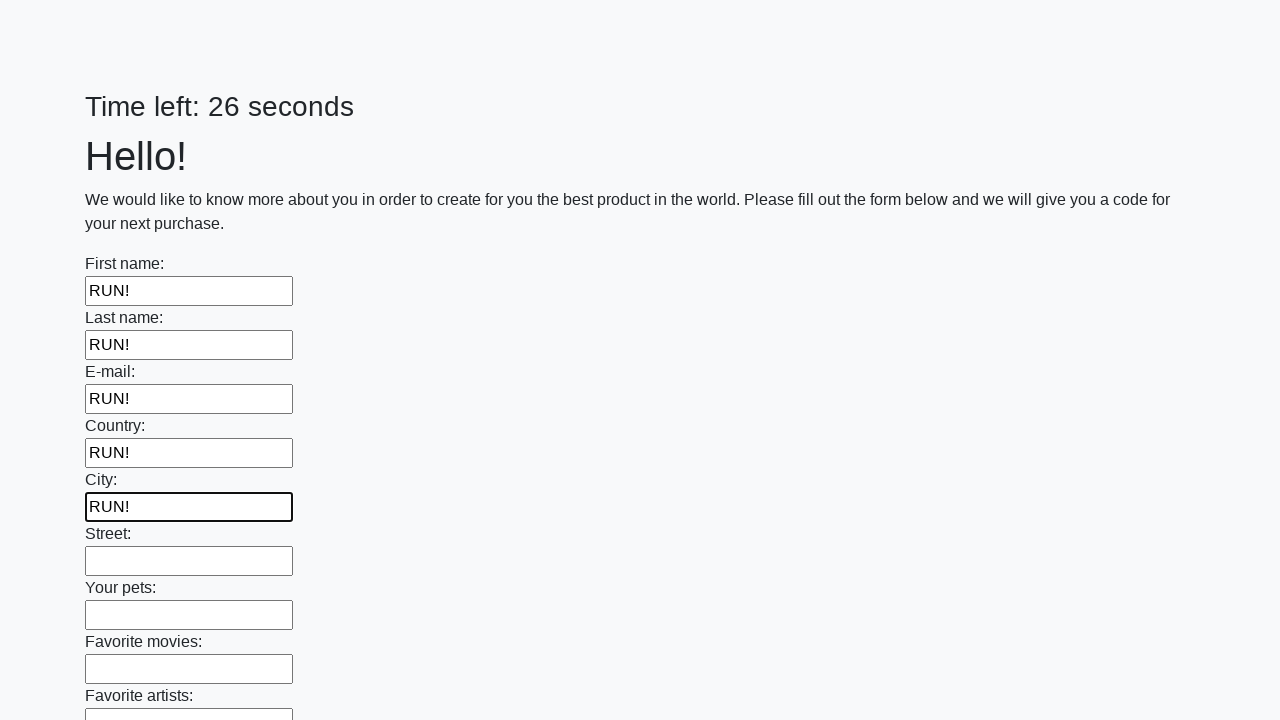

Filled input field with 'RUN!' on input >> nth=5
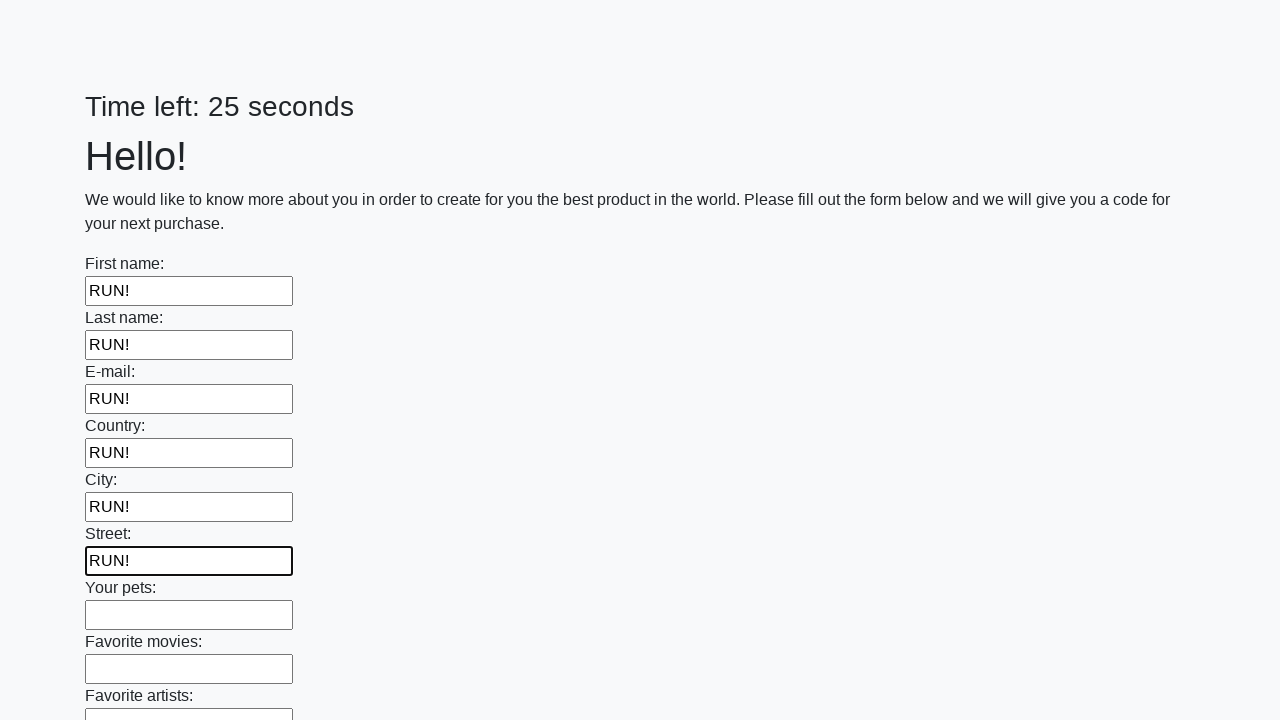

Filled input field with 'RUN!' on input >> nth=6
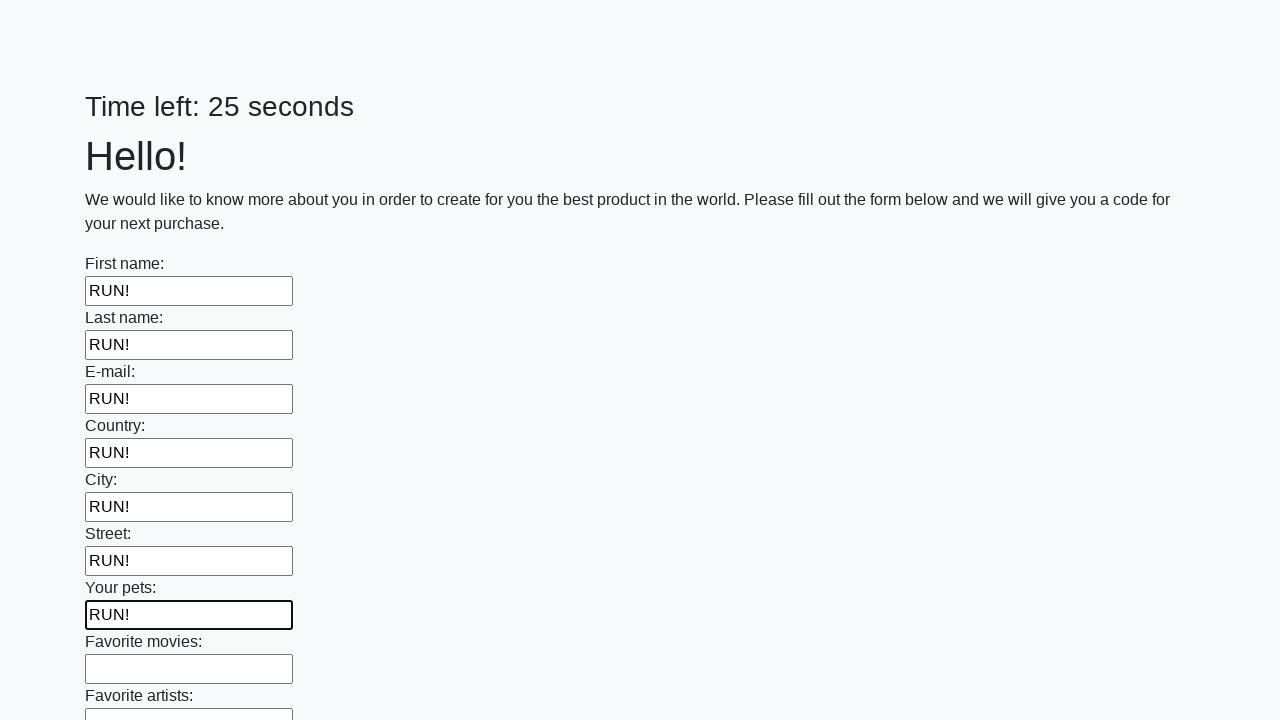

Filled input field with 'RUN!' on input >> nth=7
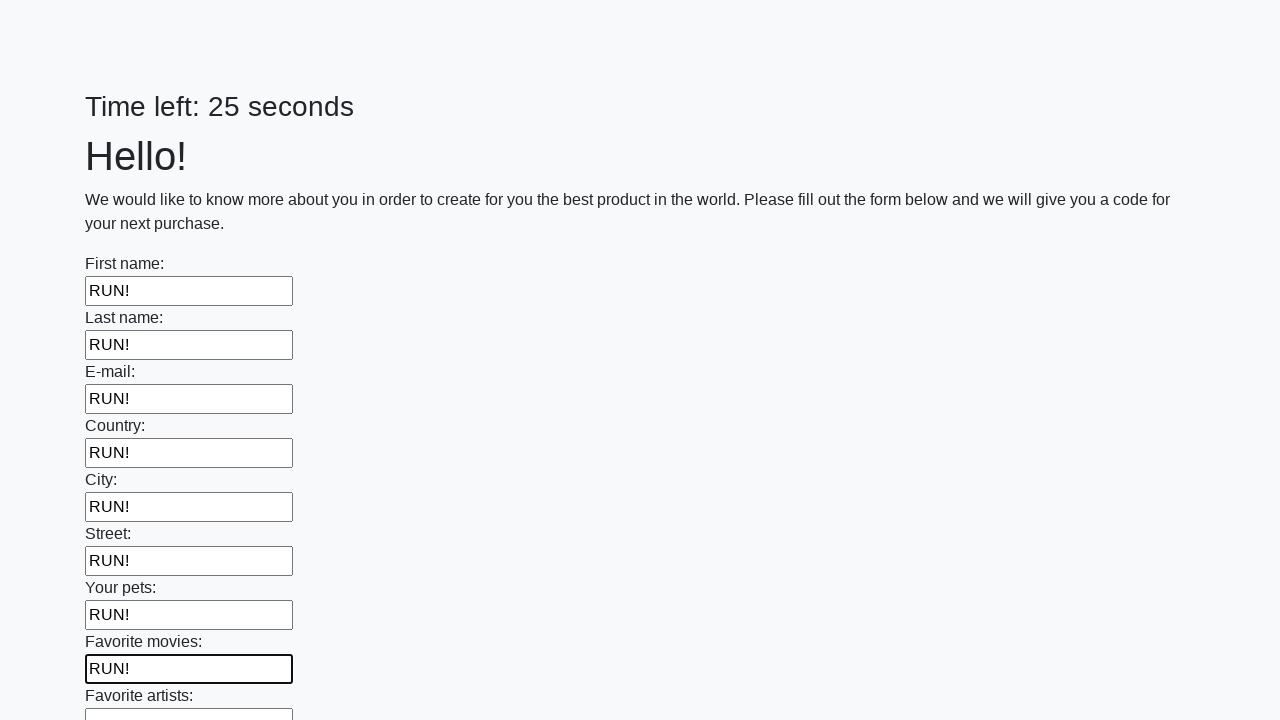

Filled input field with 'RUN!' on input >> nth=8
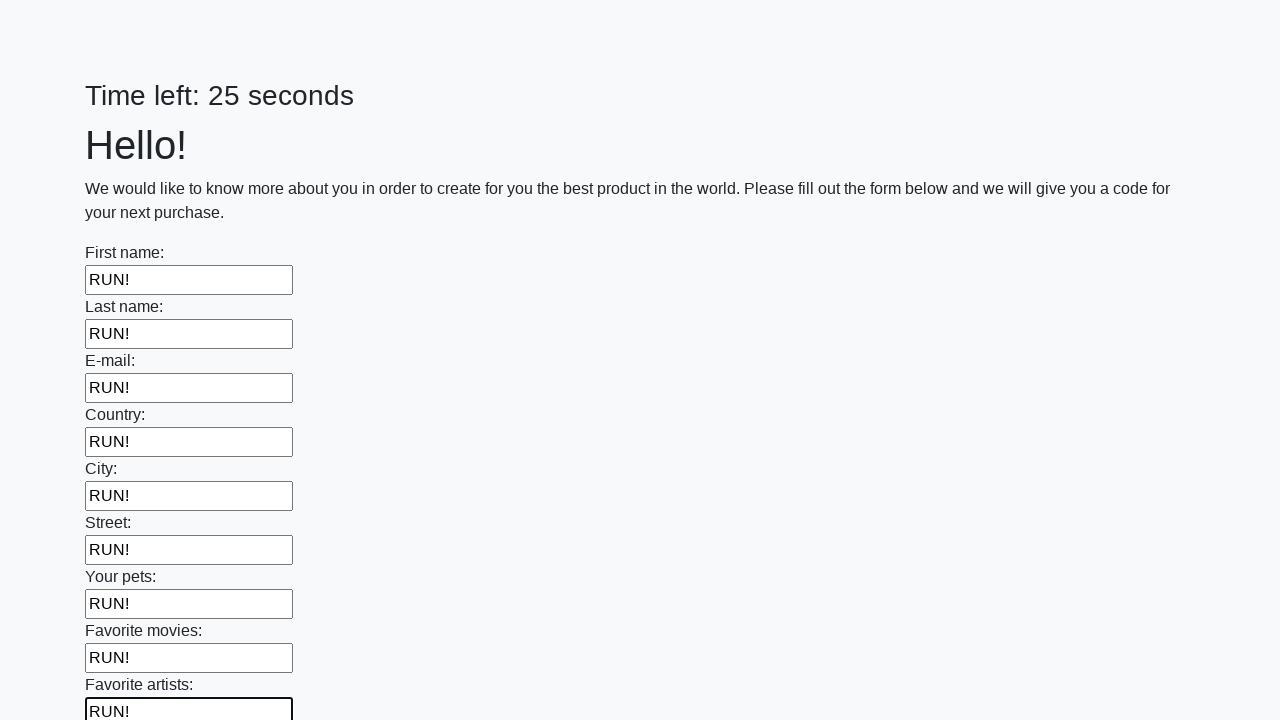

Filled input field with 'RUN!' on input >> nth=9
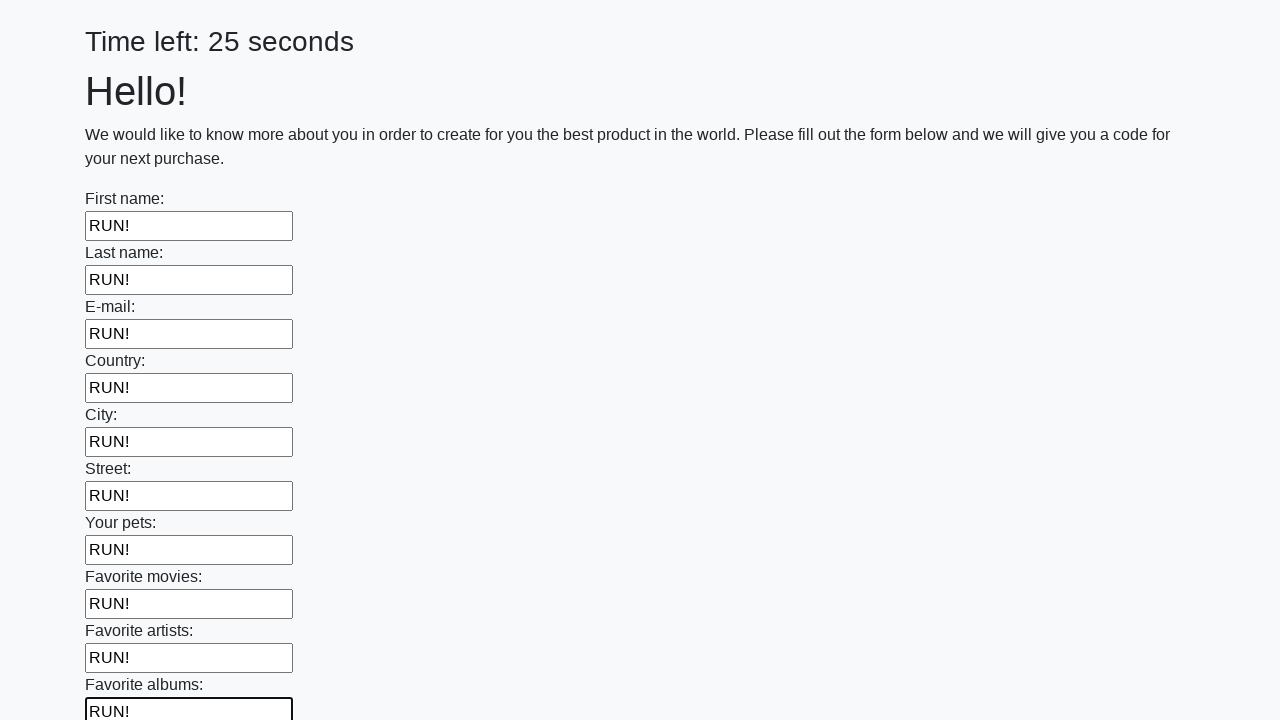

Filled input field with 'RUN!' on input >> nth=10
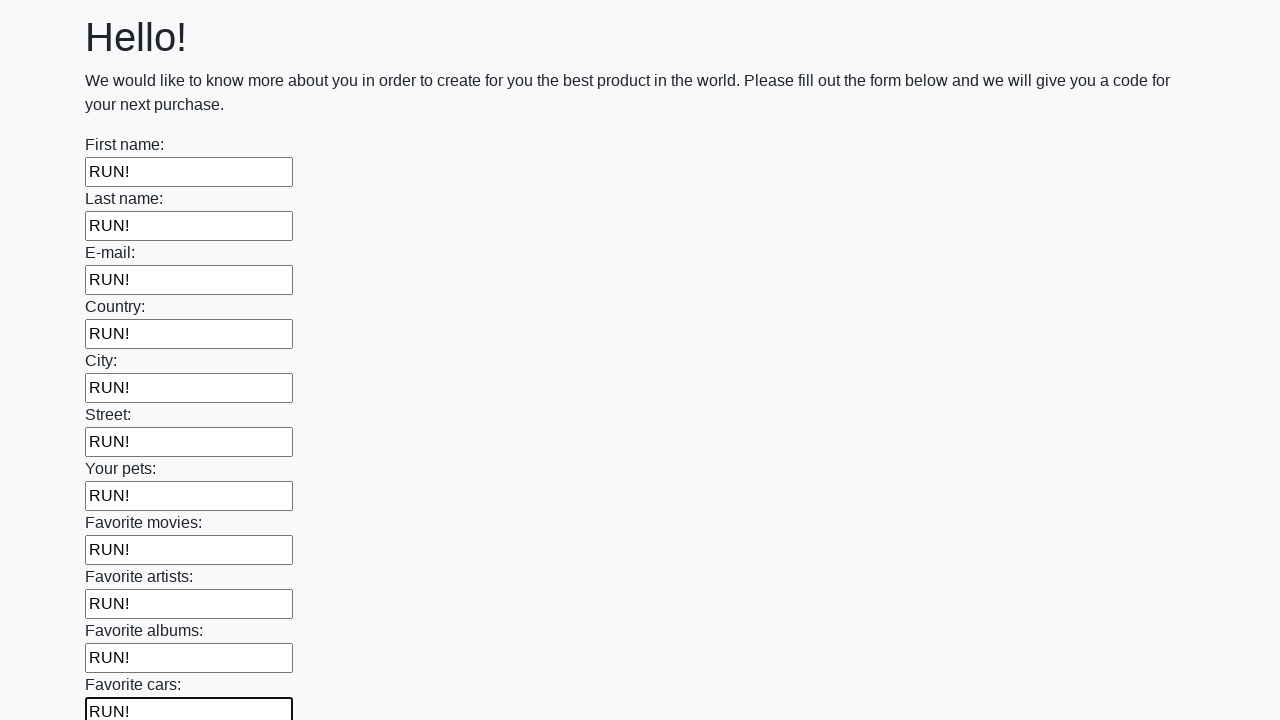

Filled input field with 'RUN!' on input >> nth=11
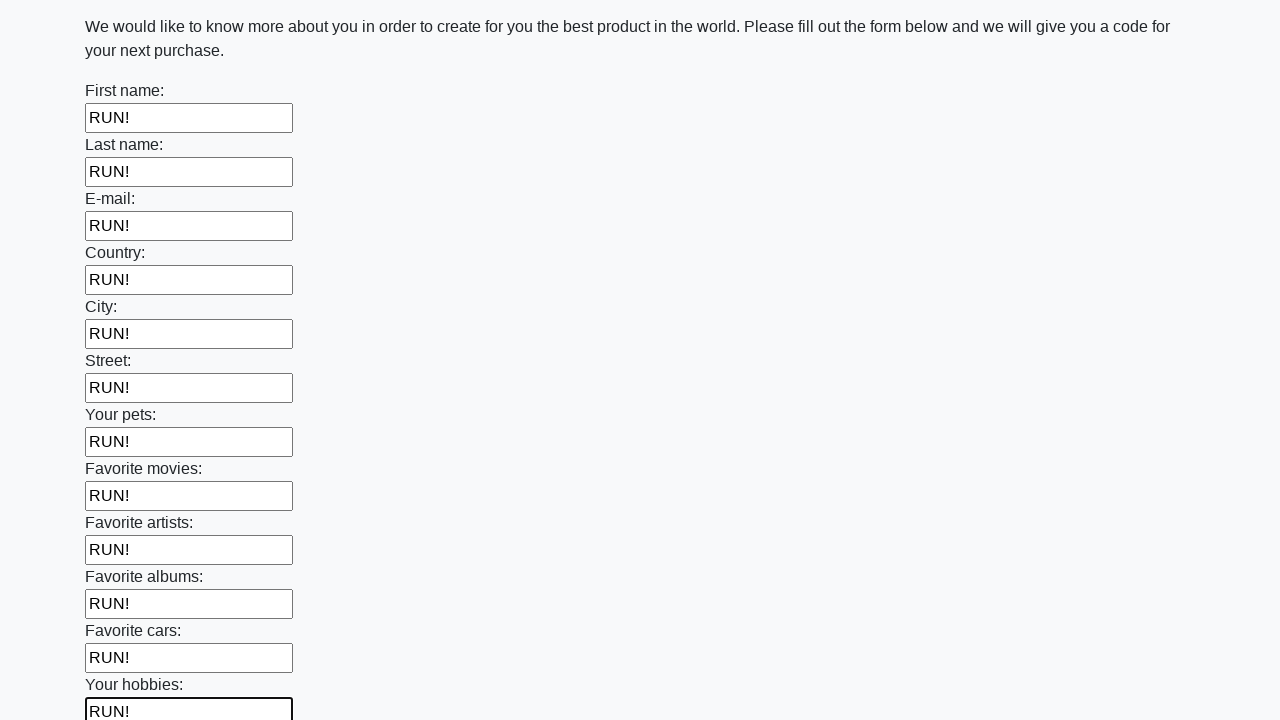

Filled input field with 'RUN!' on input >> nth=12
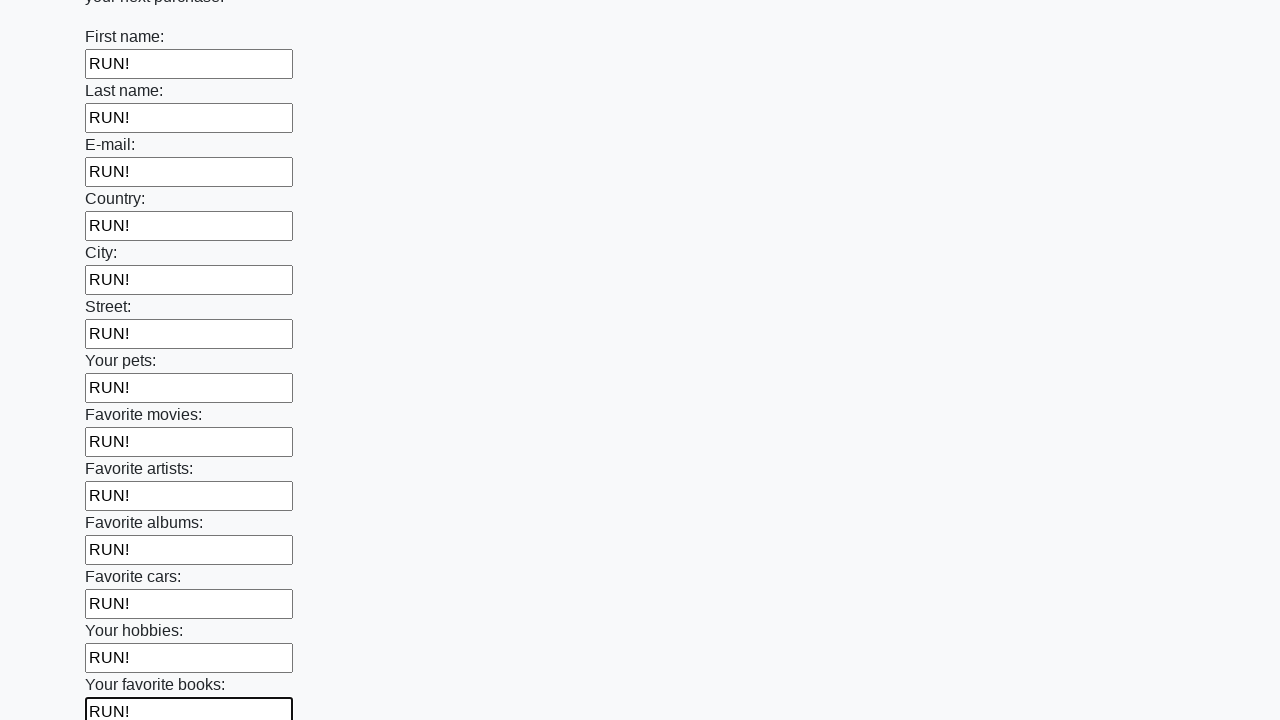

Filled input field with 'RUN!' on input >> nth=13
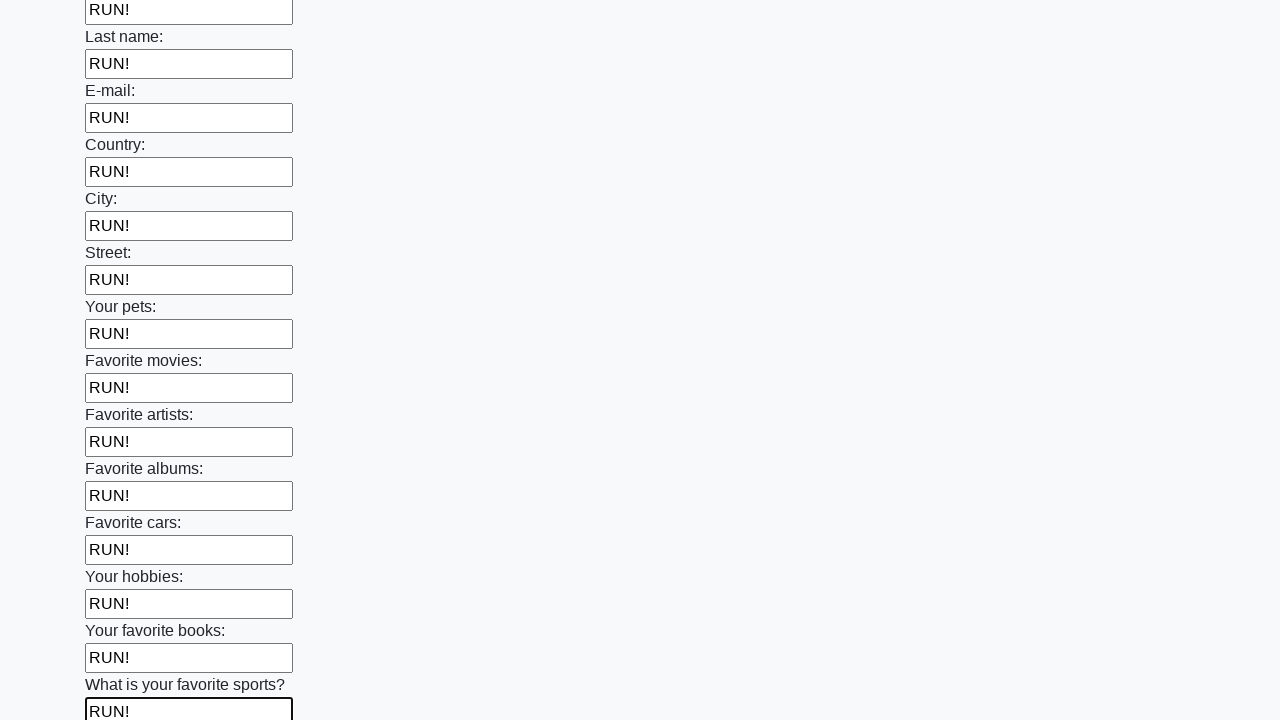

Filled input field with 'RUN!' on input >> nth=14
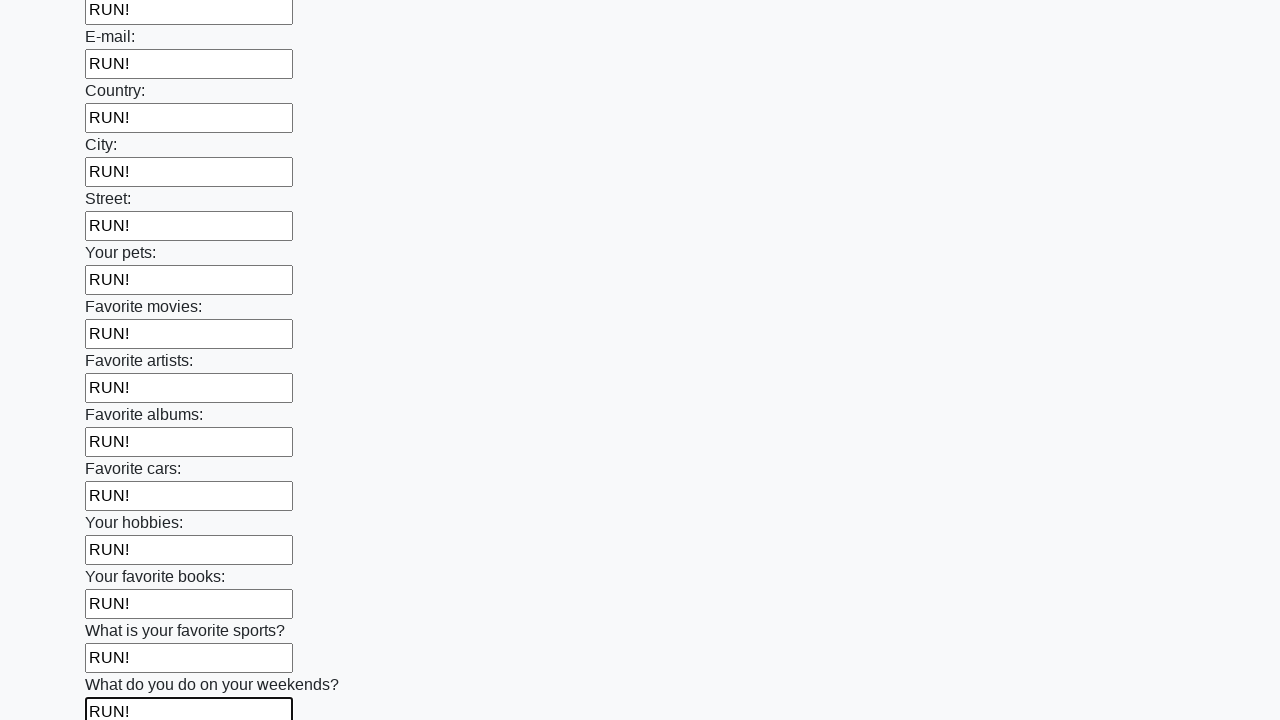

Filled input field with 'RUN!' on input >> nth=15
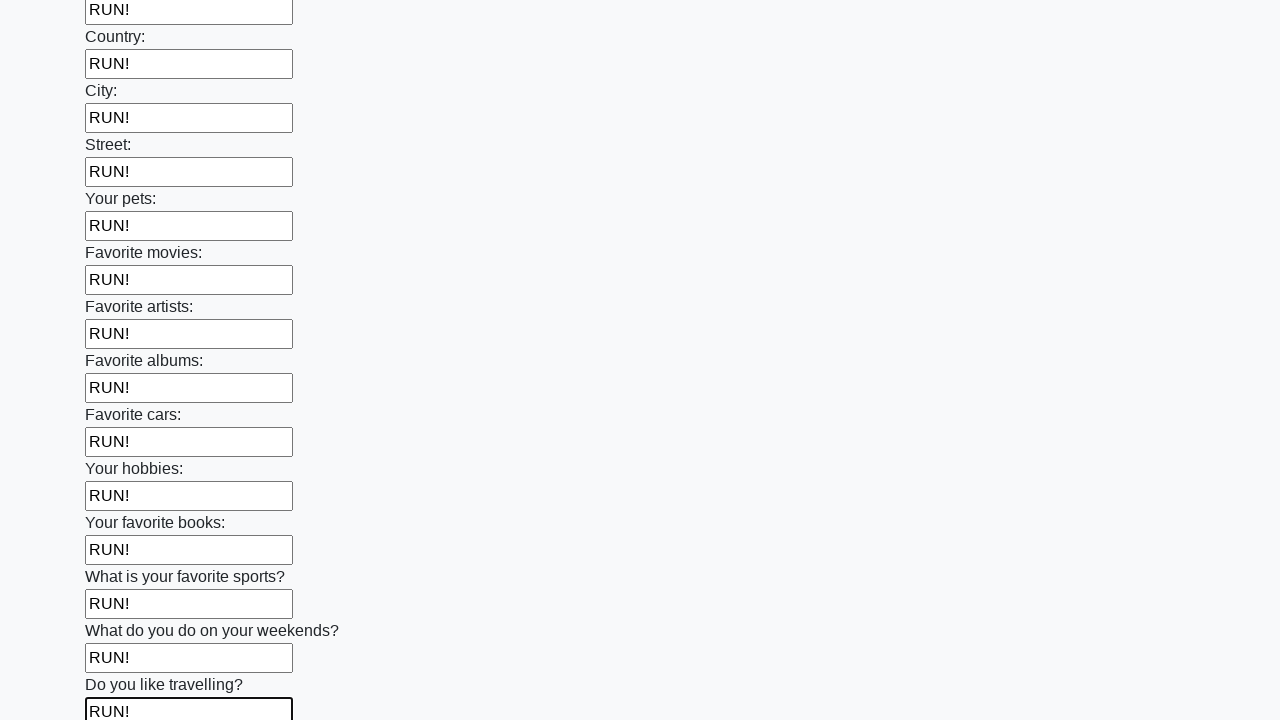

Filled input field with 'RUN!' on input >> nth=16
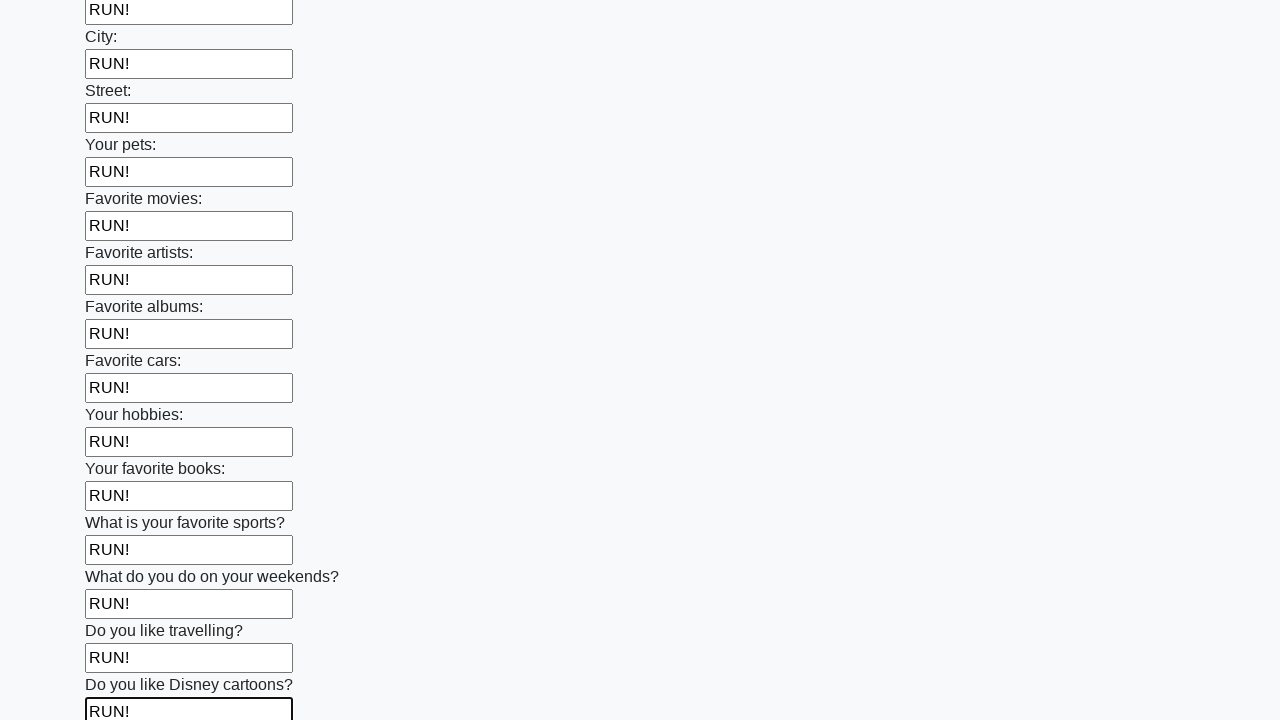

Filled input field with 'RUN!' on input >> nth=17
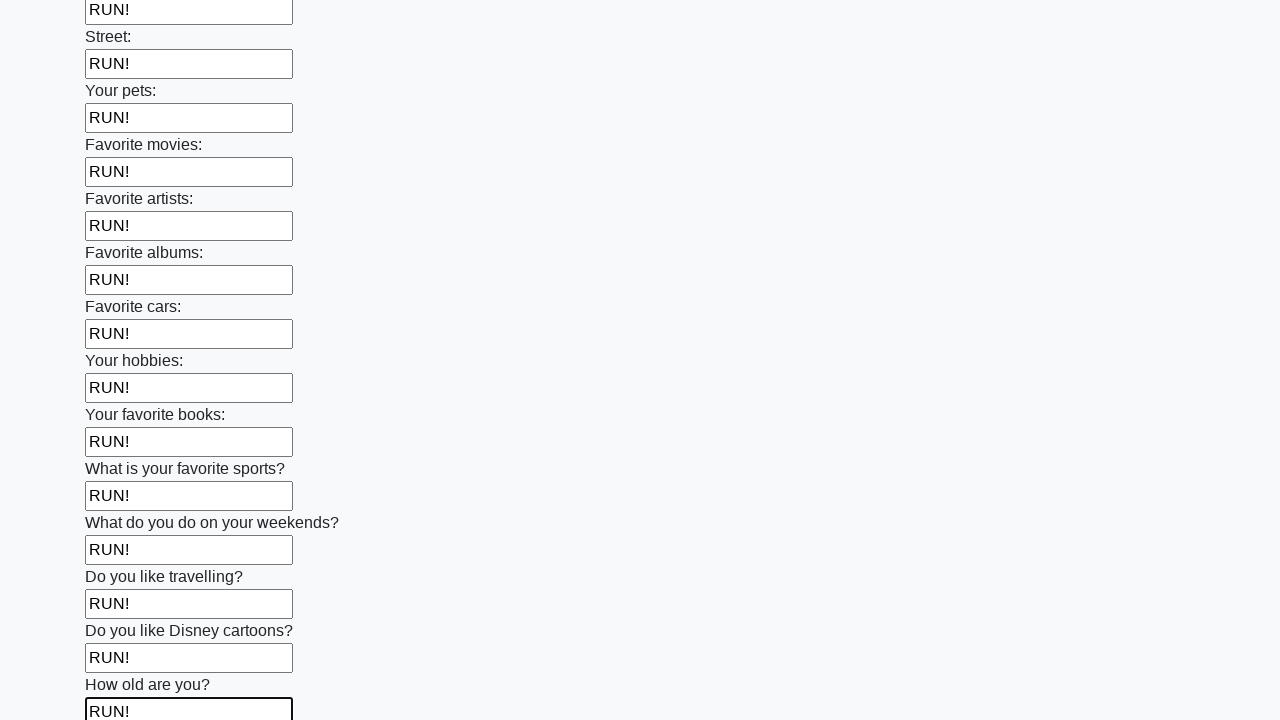

Filled input field with 'RUN!' on input >> nth=18
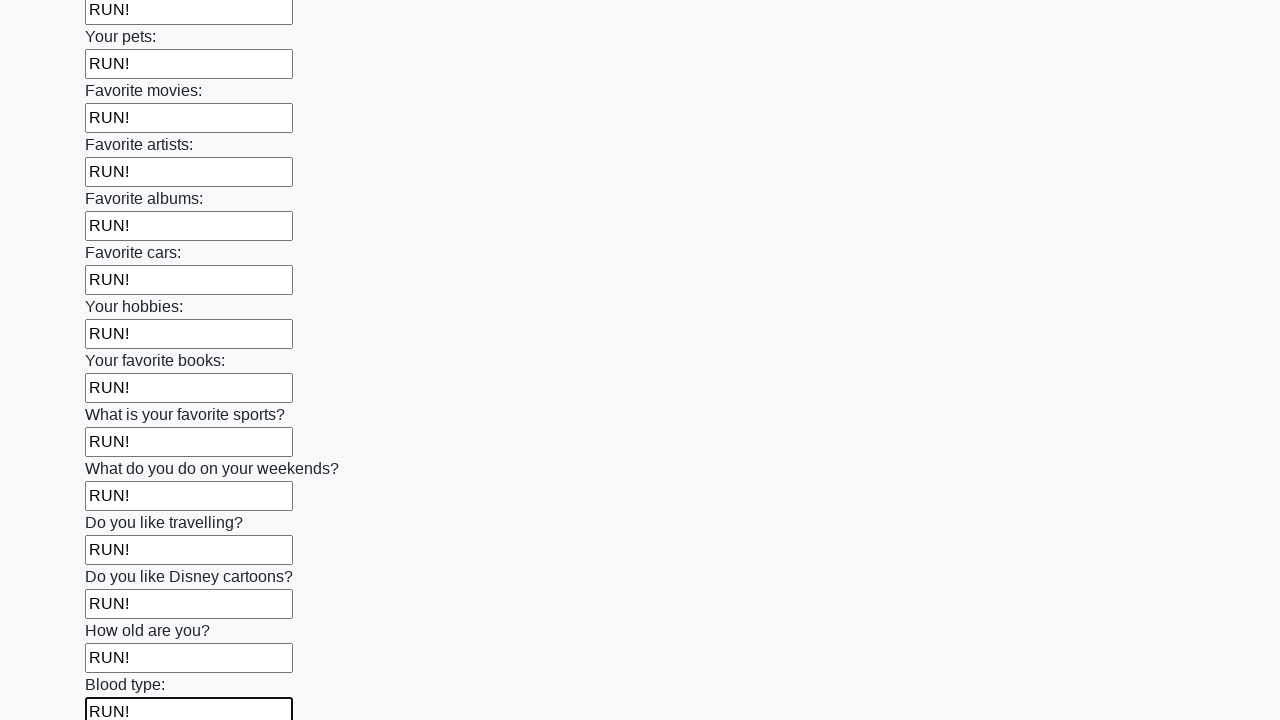

Filled input field with 'RUN!' on input >> nth=19
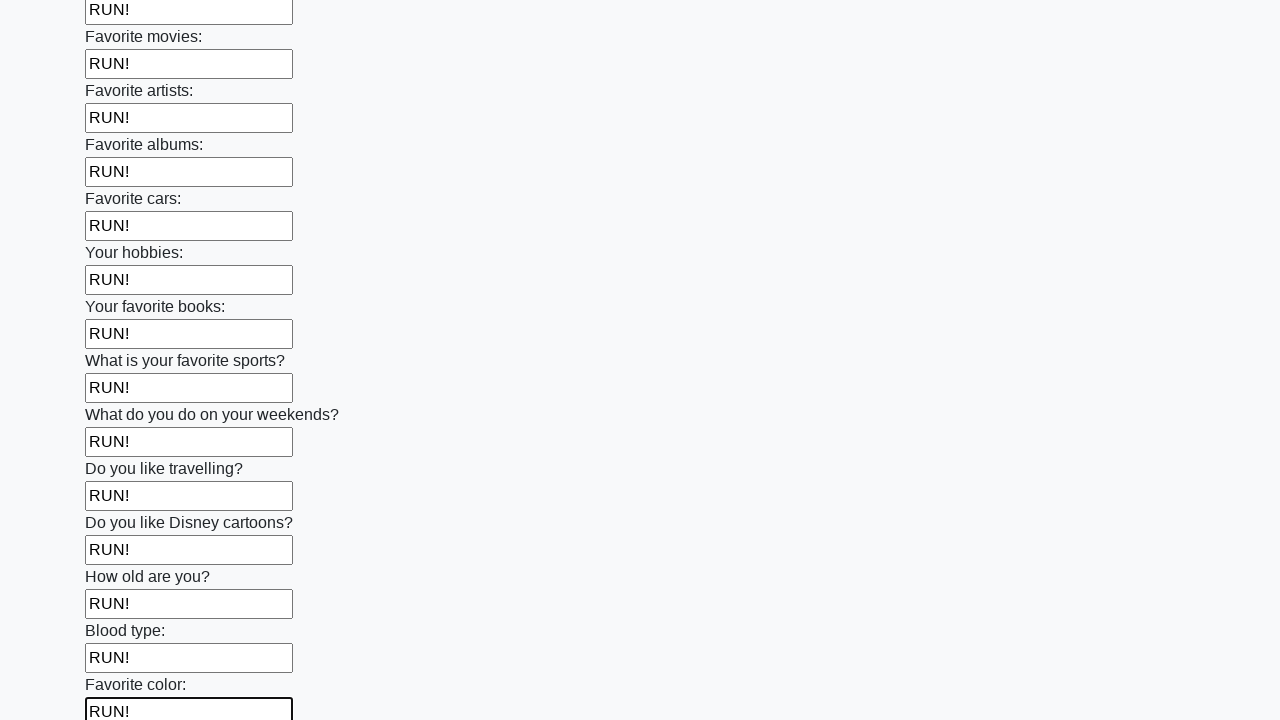

Filled input field with 'RUN!' on input >> nth=20
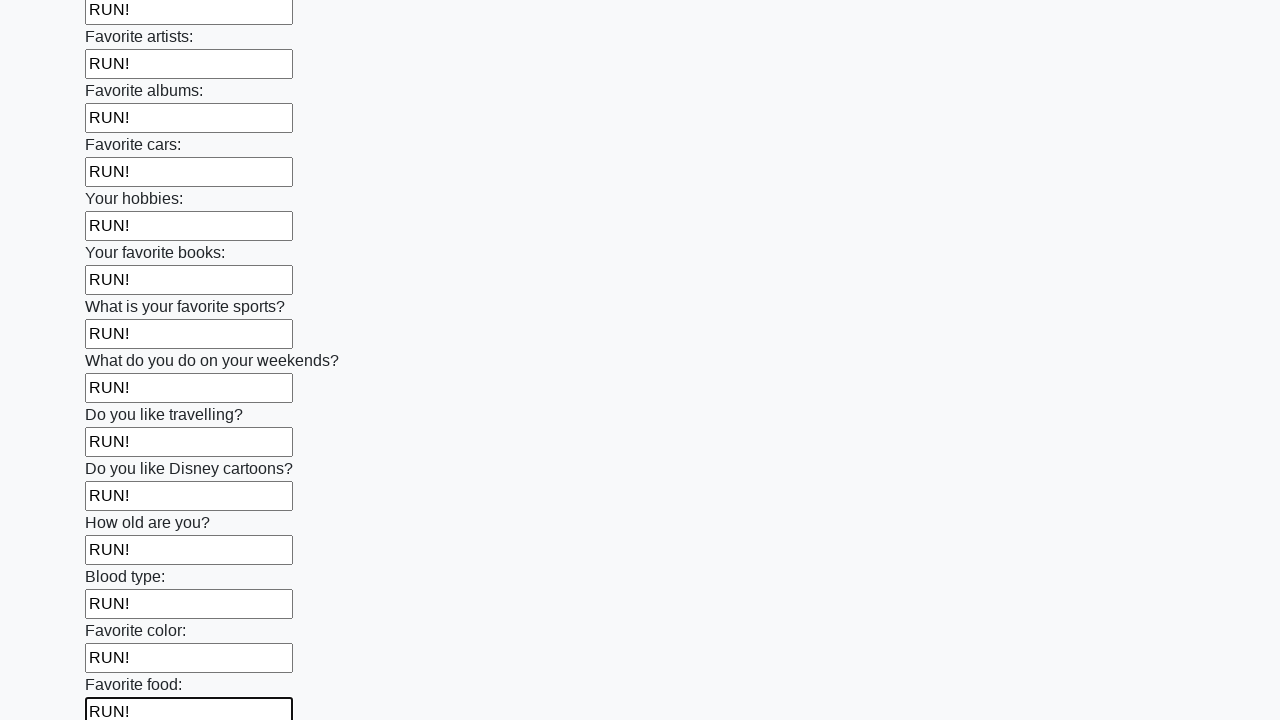

Filled input field with 'RUN!' on input >> nth=21
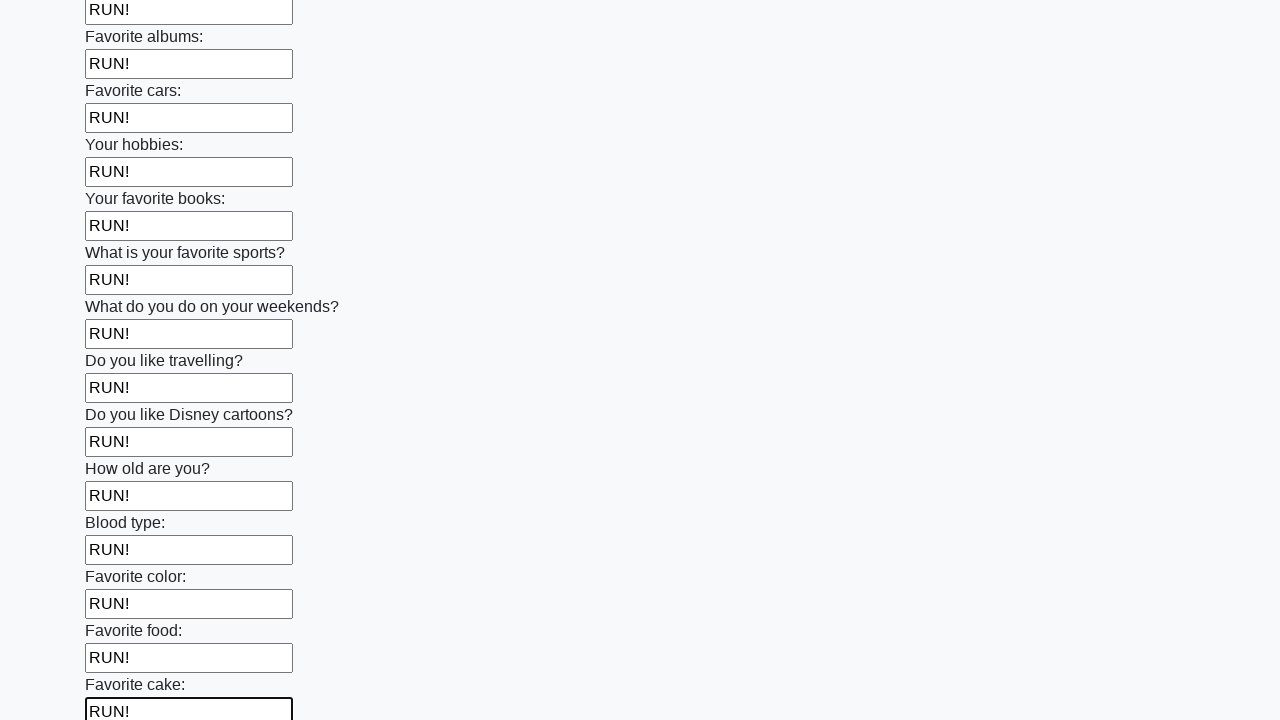

Filled input field with 'RUN!' on input >> nth=22
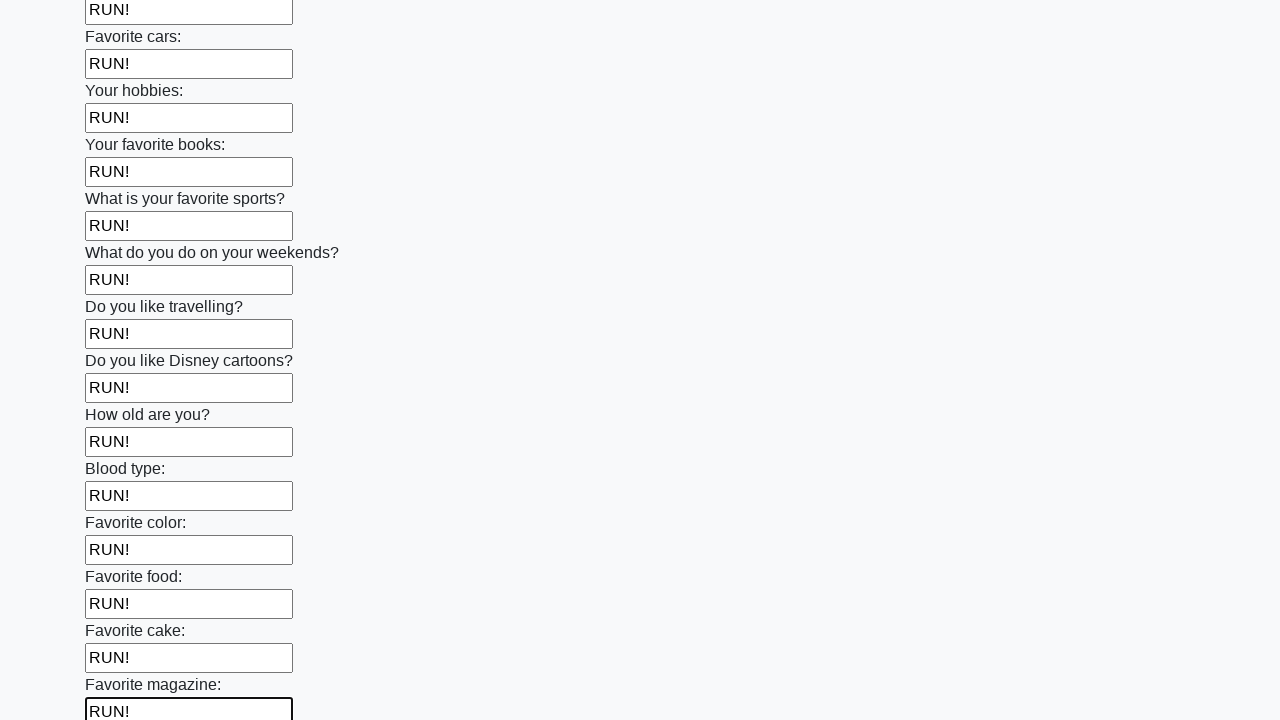

Filled input field with 'RUN!' on input >> nth=23
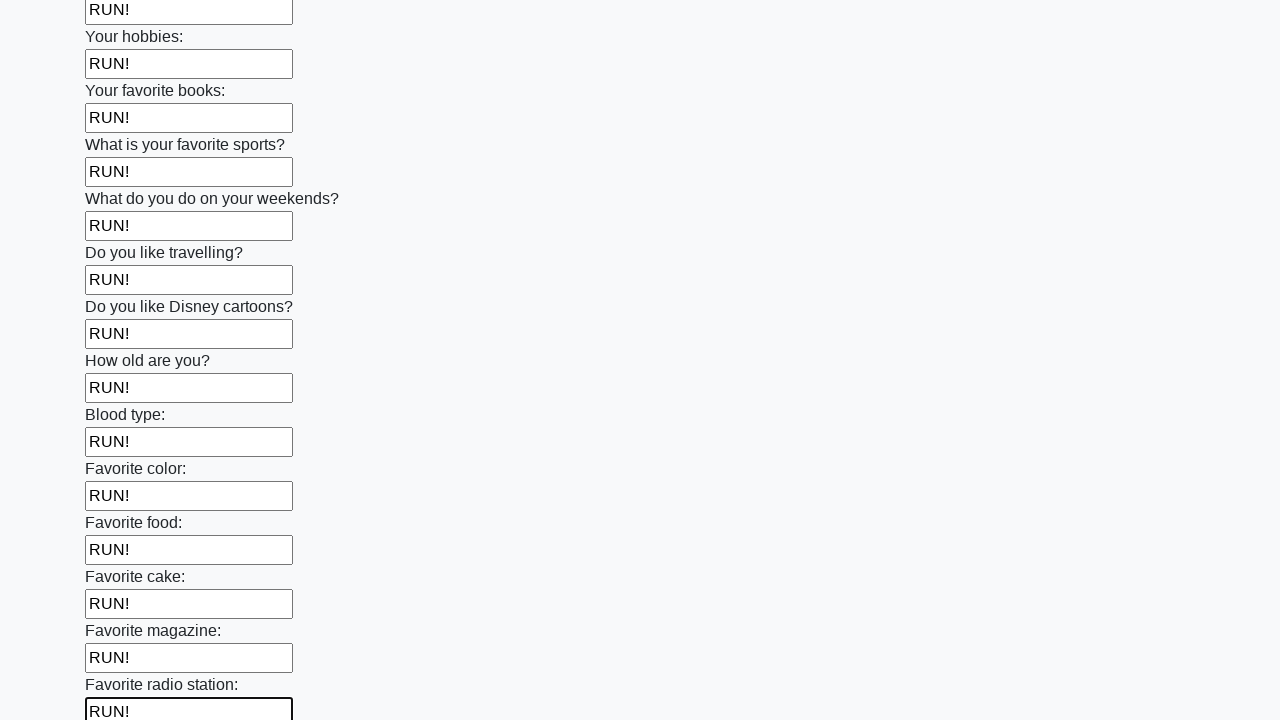

Filled input field with 'RUN!' on input >> nth=24
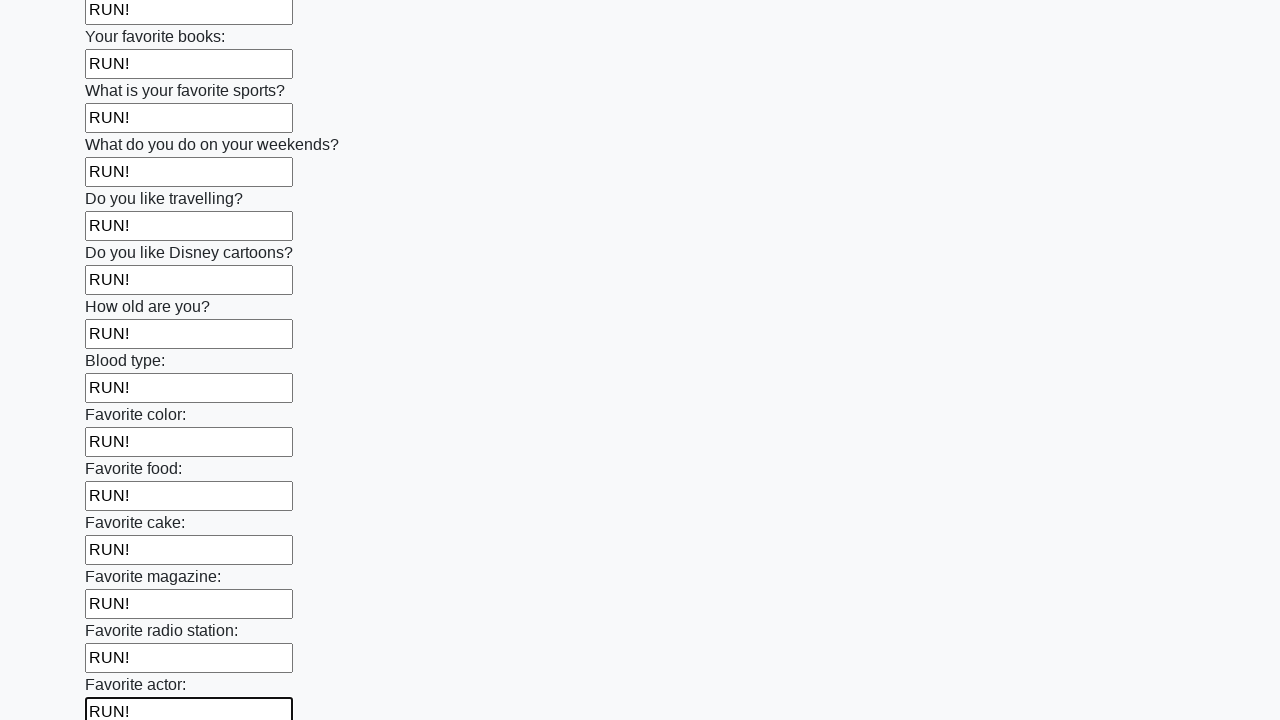

Filled input field with 'RUN!' on input >> nth=25
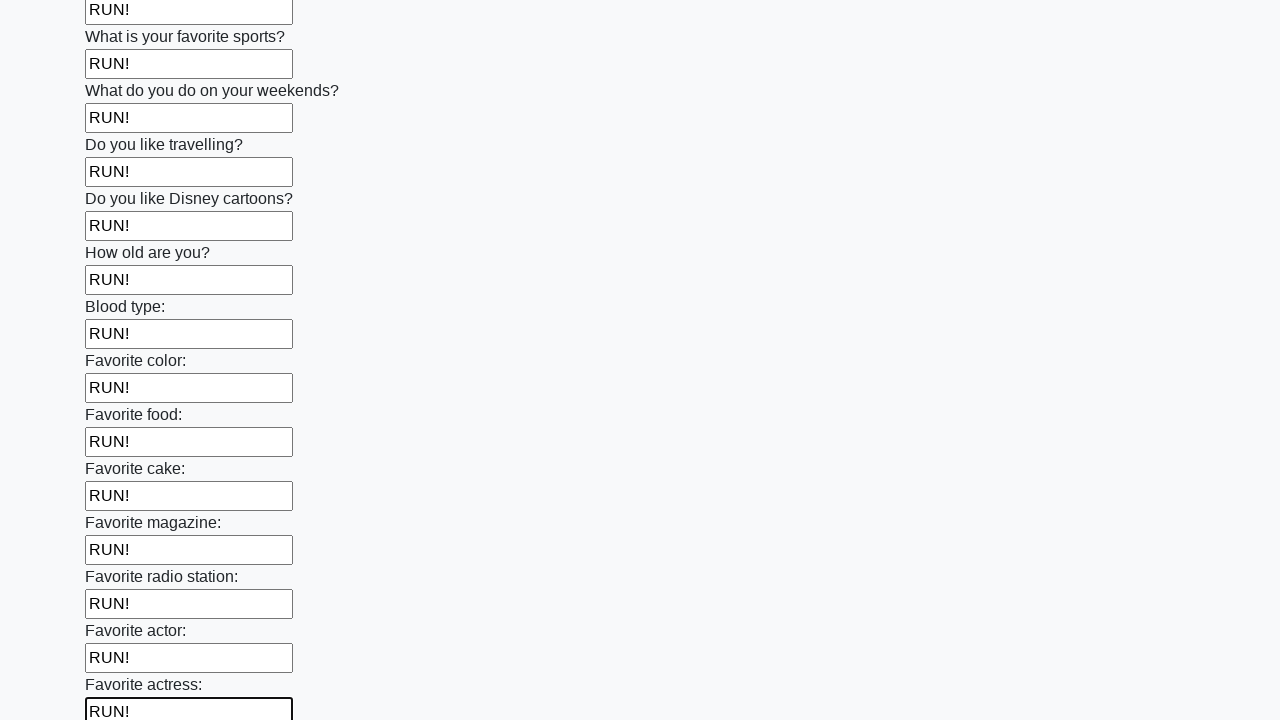

Filled input field with 'RUN!' on input >> nth=26
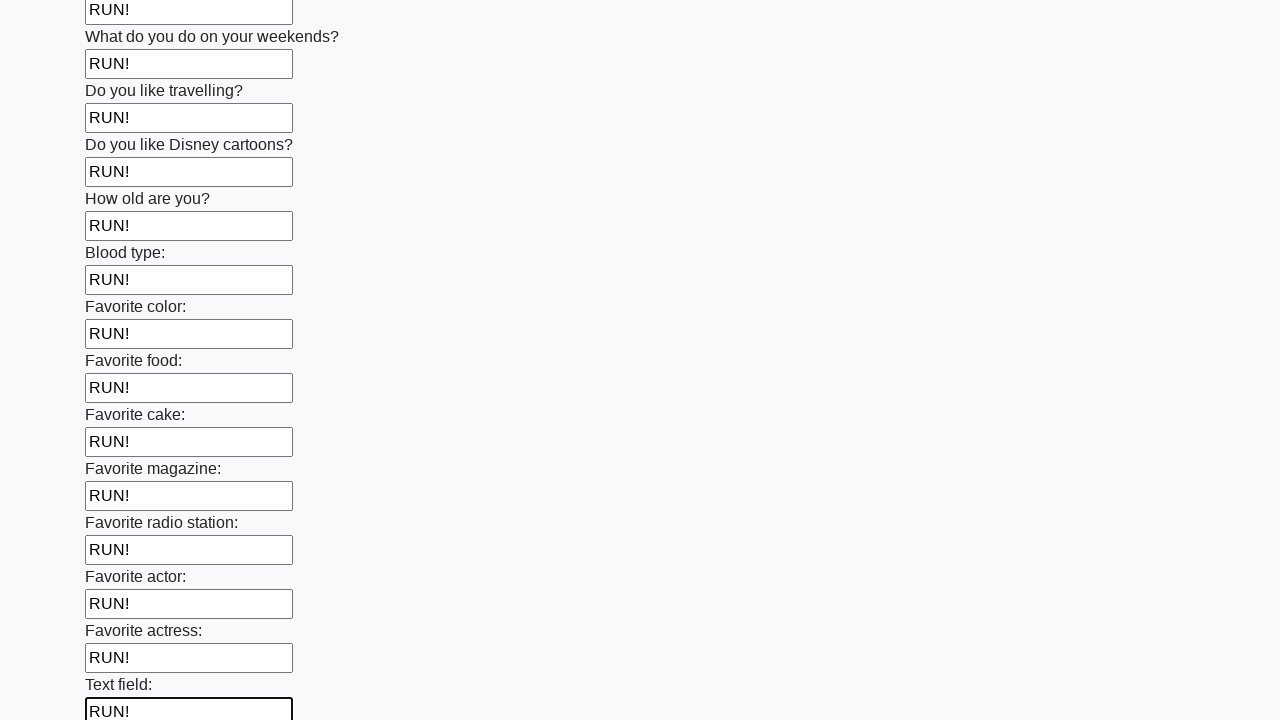

Filled input field with 'RUN!' on input >> nth=27
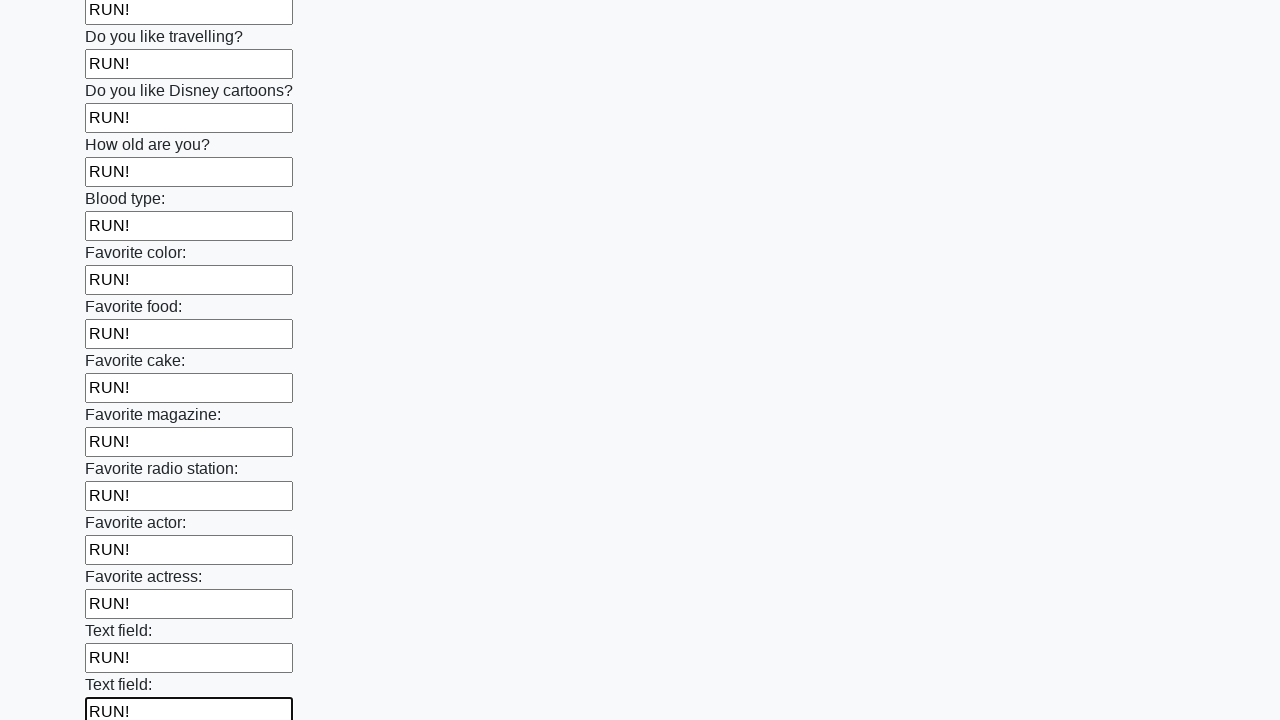

Filled input field with 'RUN!' on input >> nth=28
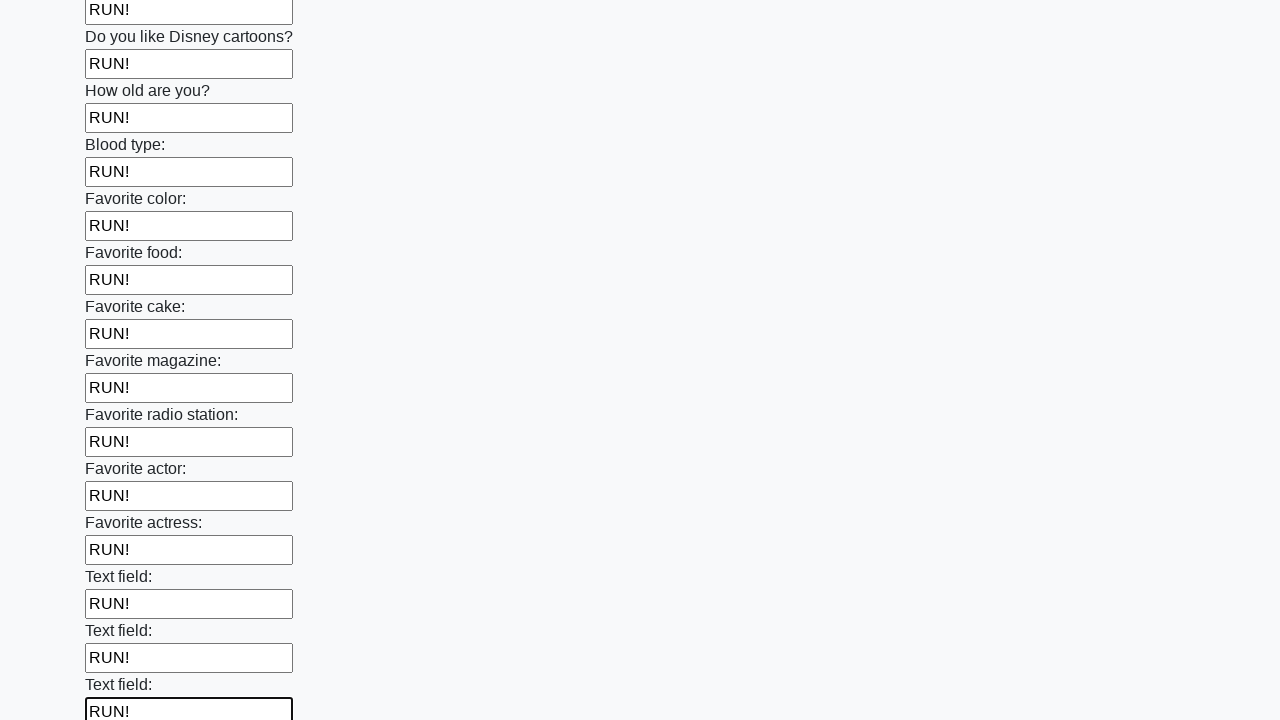

Filled input field with 'RUN!' on input >> nth=29
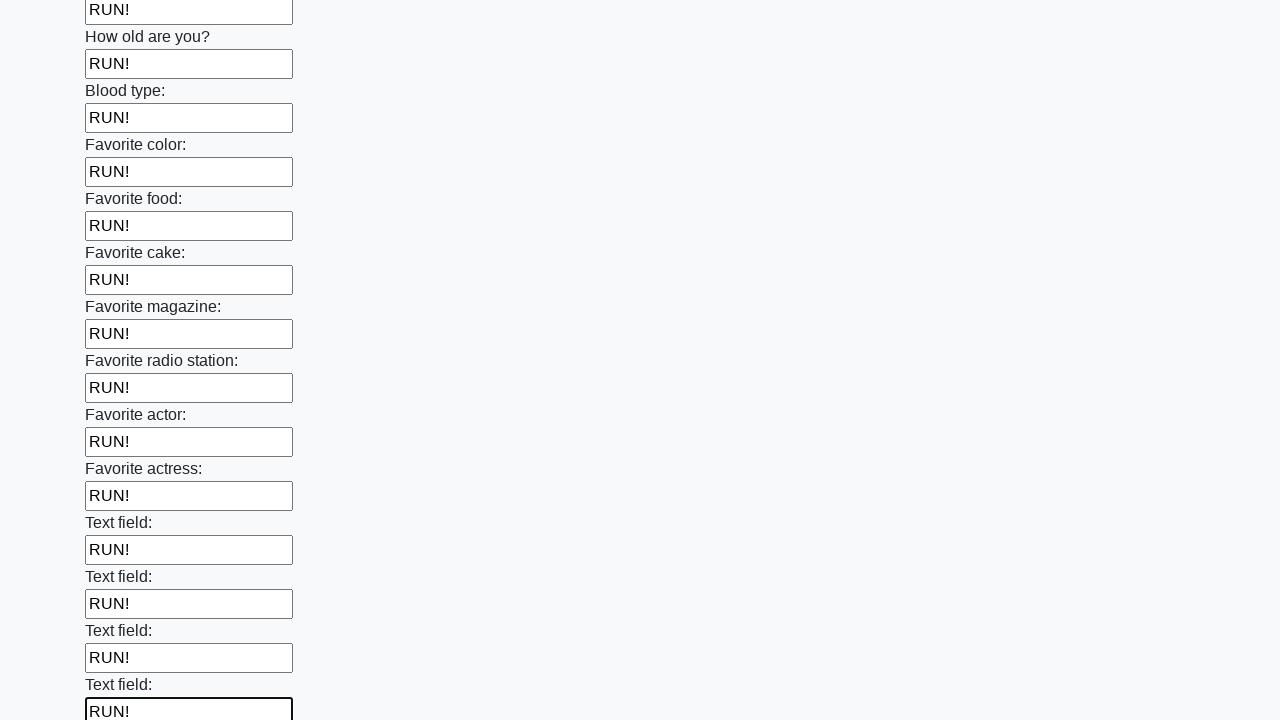

Filled input field with 'RUN!' on input >> nth=30
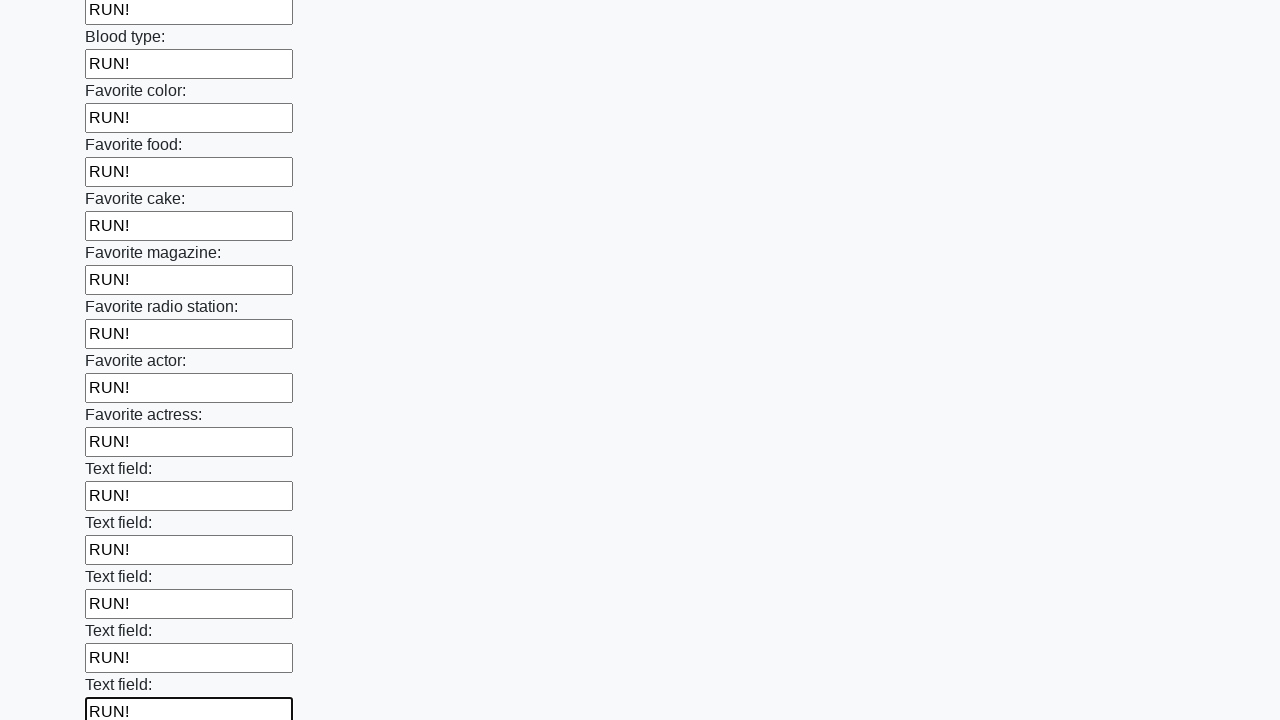

Filled input field with 'RUN!' on input >> nth=31
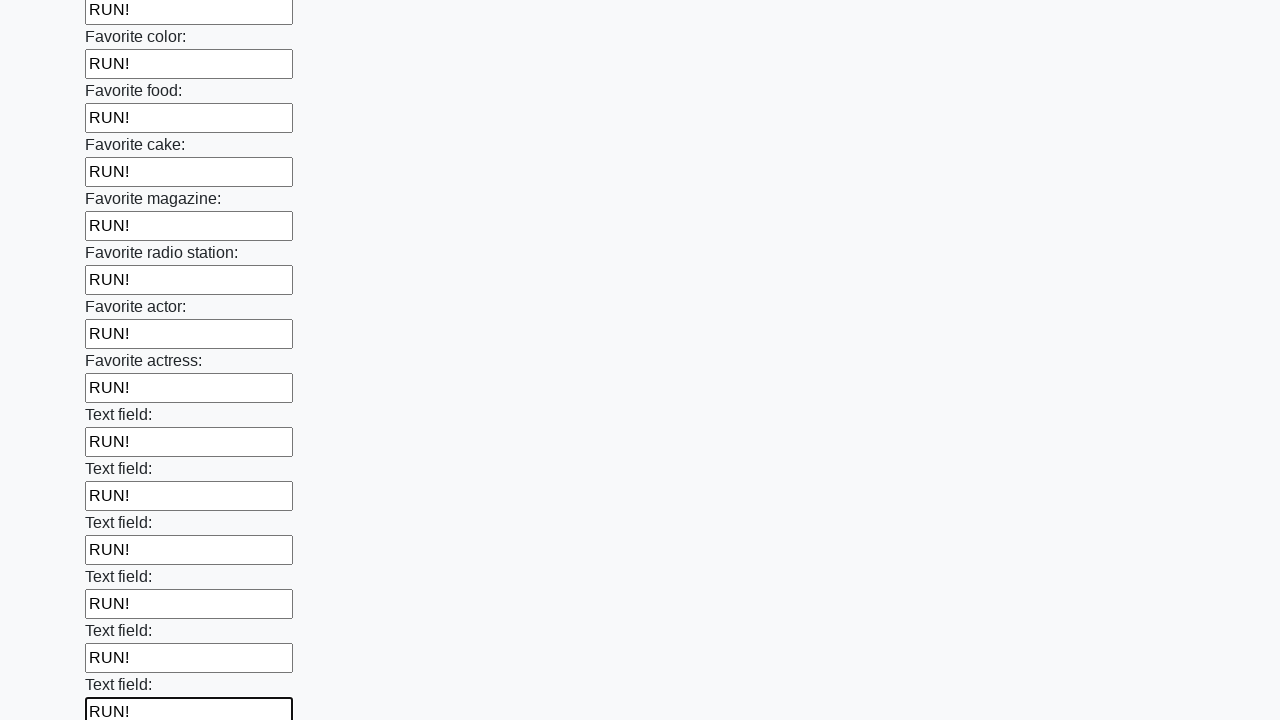

Filled input field with 'RUN!' on input >> nth=32
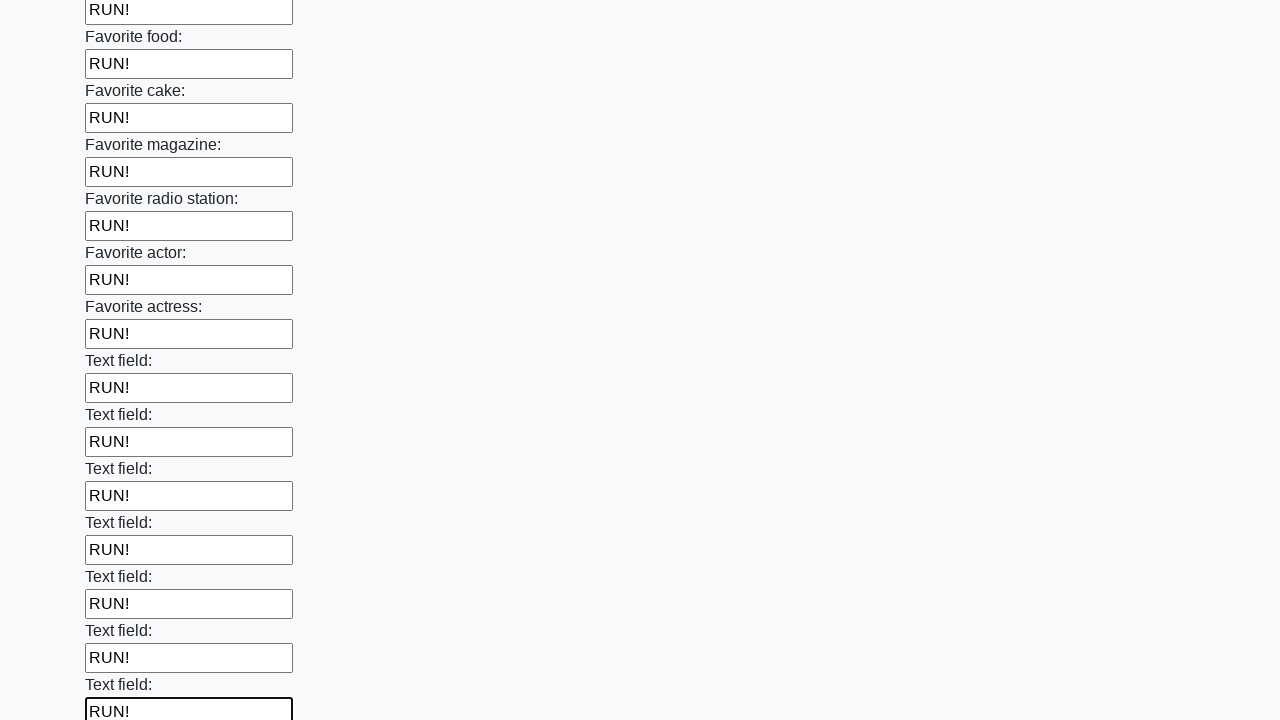

Filled input field with 'RUN!' on input >> nth=33
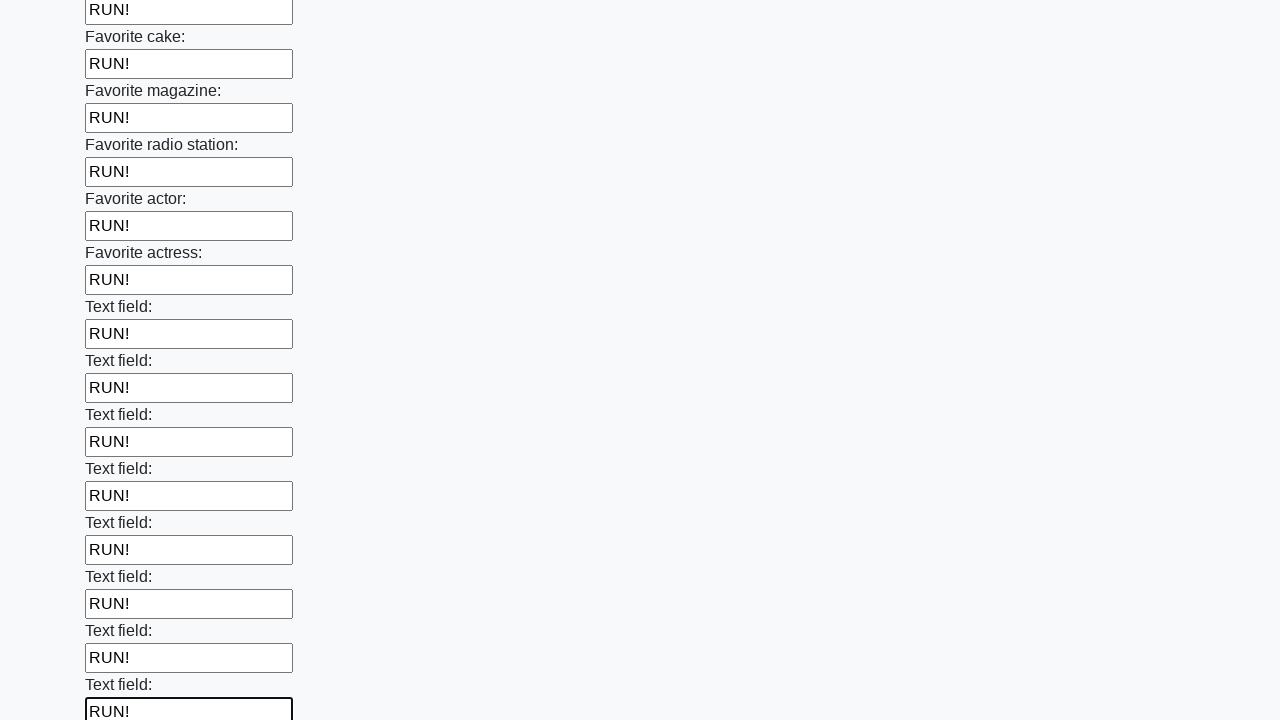

Filled input field with 'RUN!' on input >> nth=34
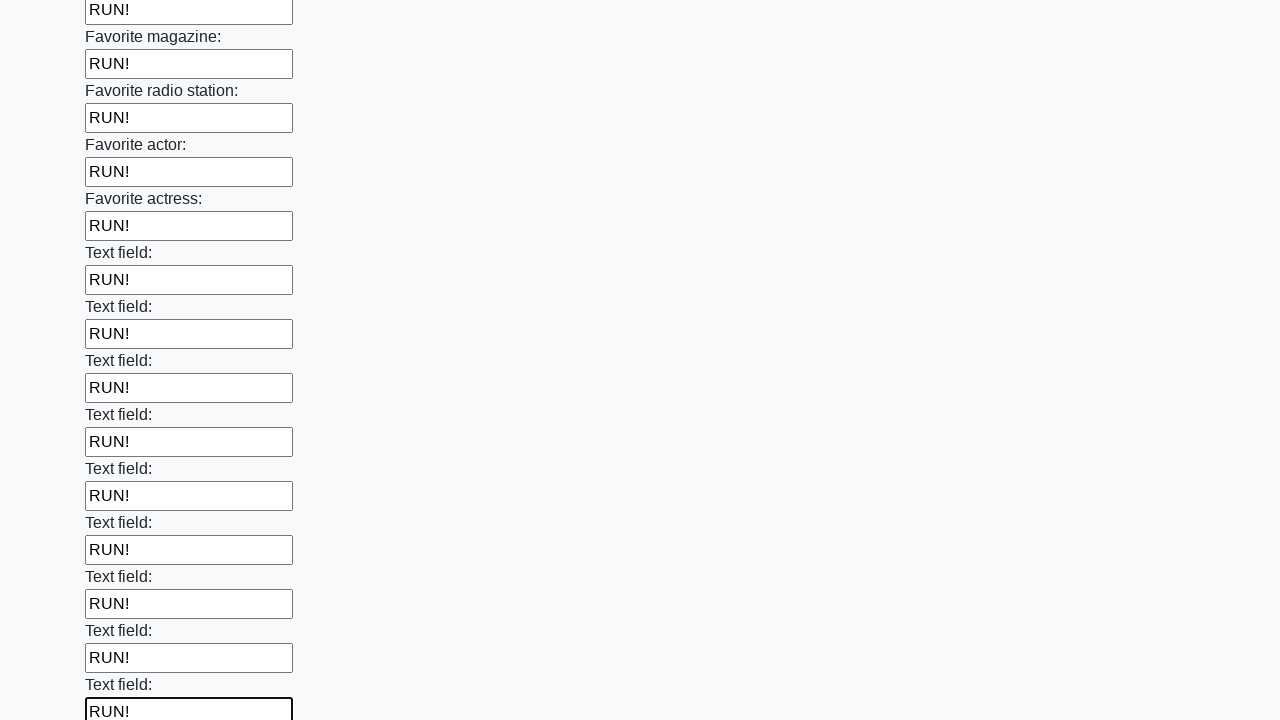

Filled input field with 'RUN!' on input >> nth=35
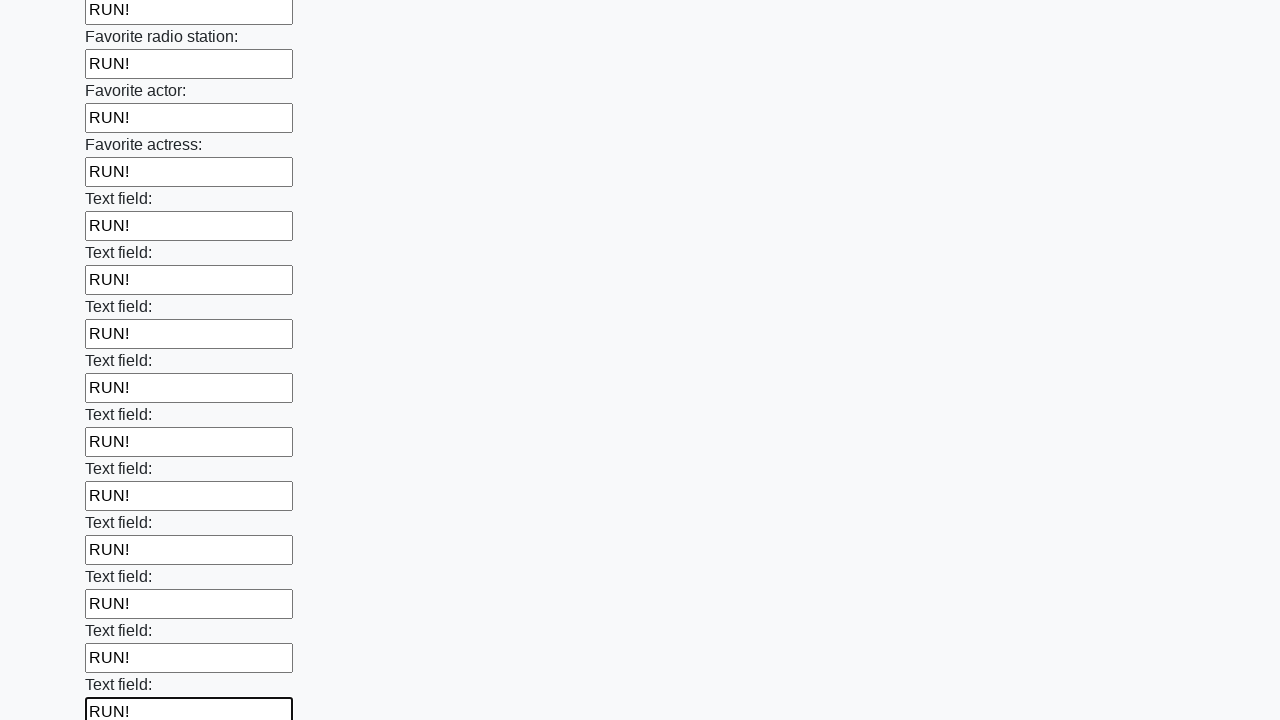

Filled input field with 'RUN!' on input >> nth=36
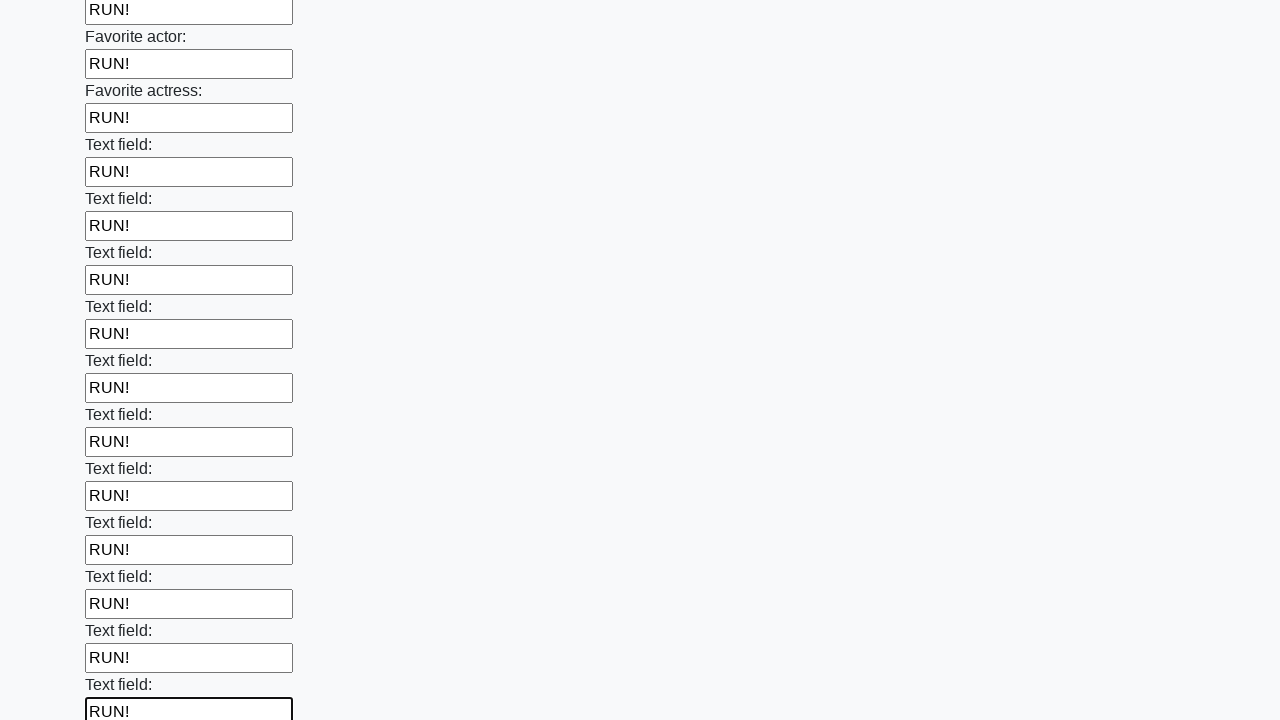

Filled input field with 'RUN!' on input >> nth=37
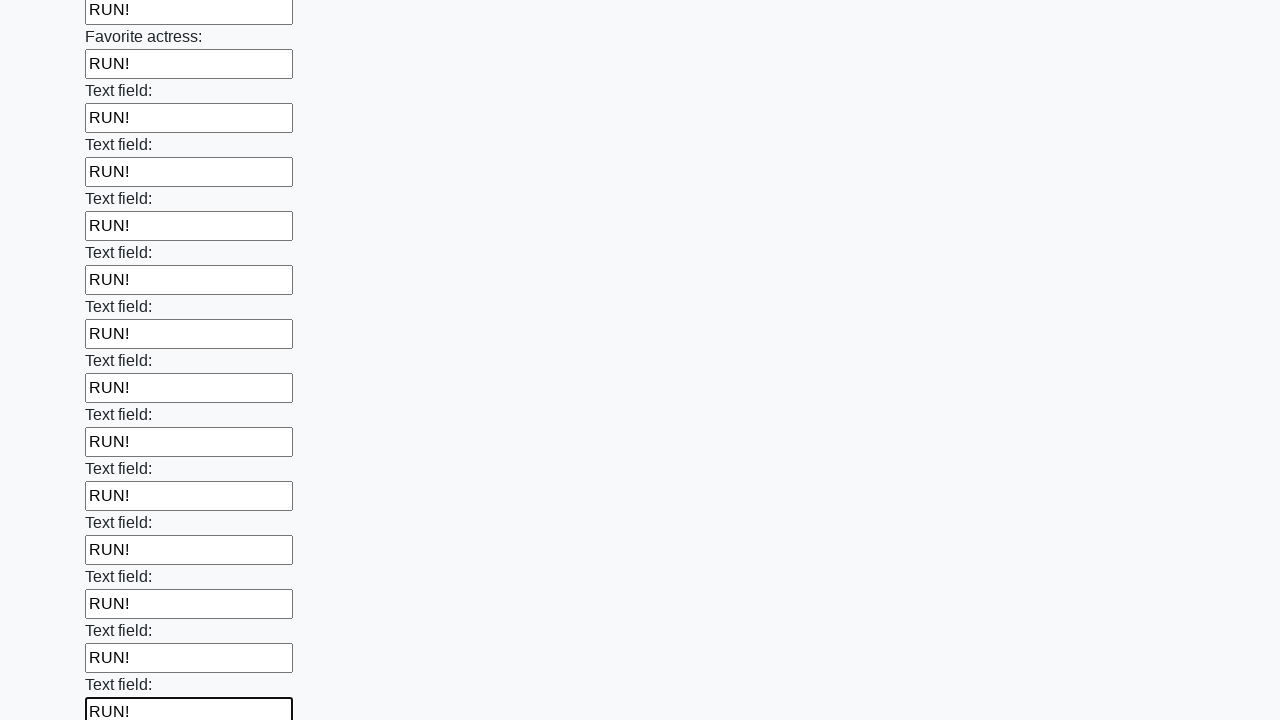

Filled input field with 'RUN!' on input >> nth=38
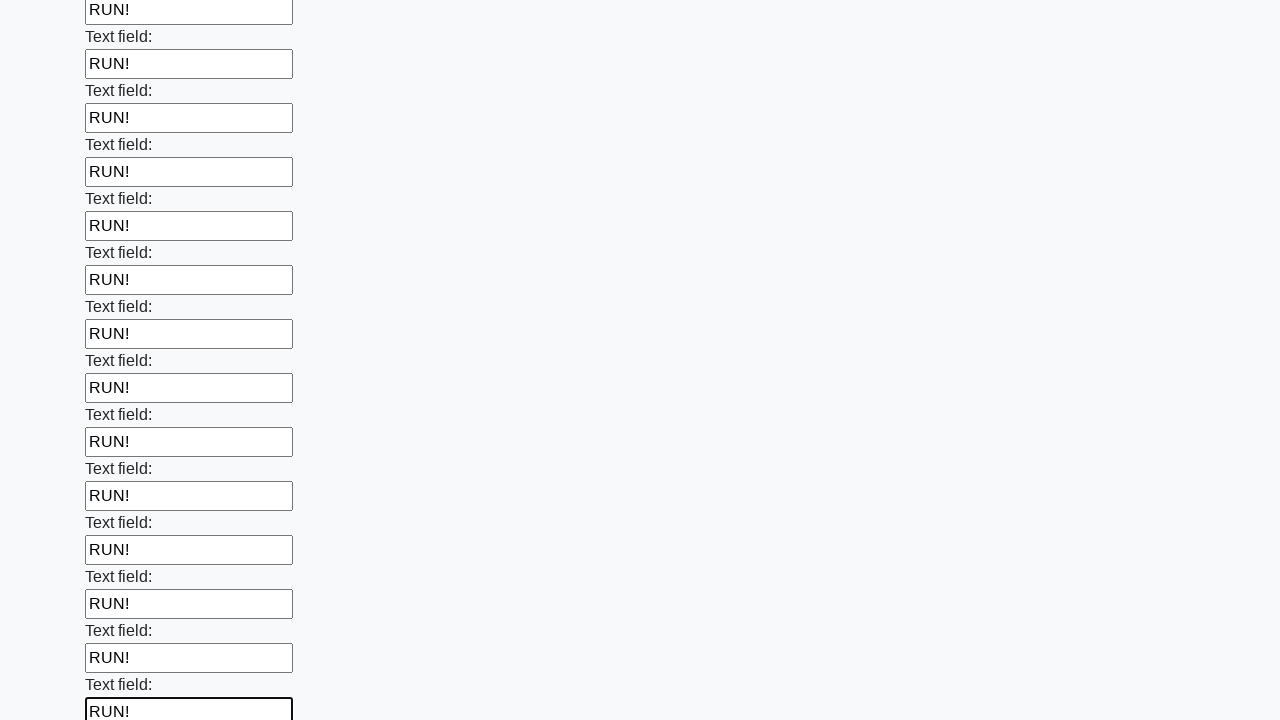

Filled input field with 'RUN!' on input >> nth=39
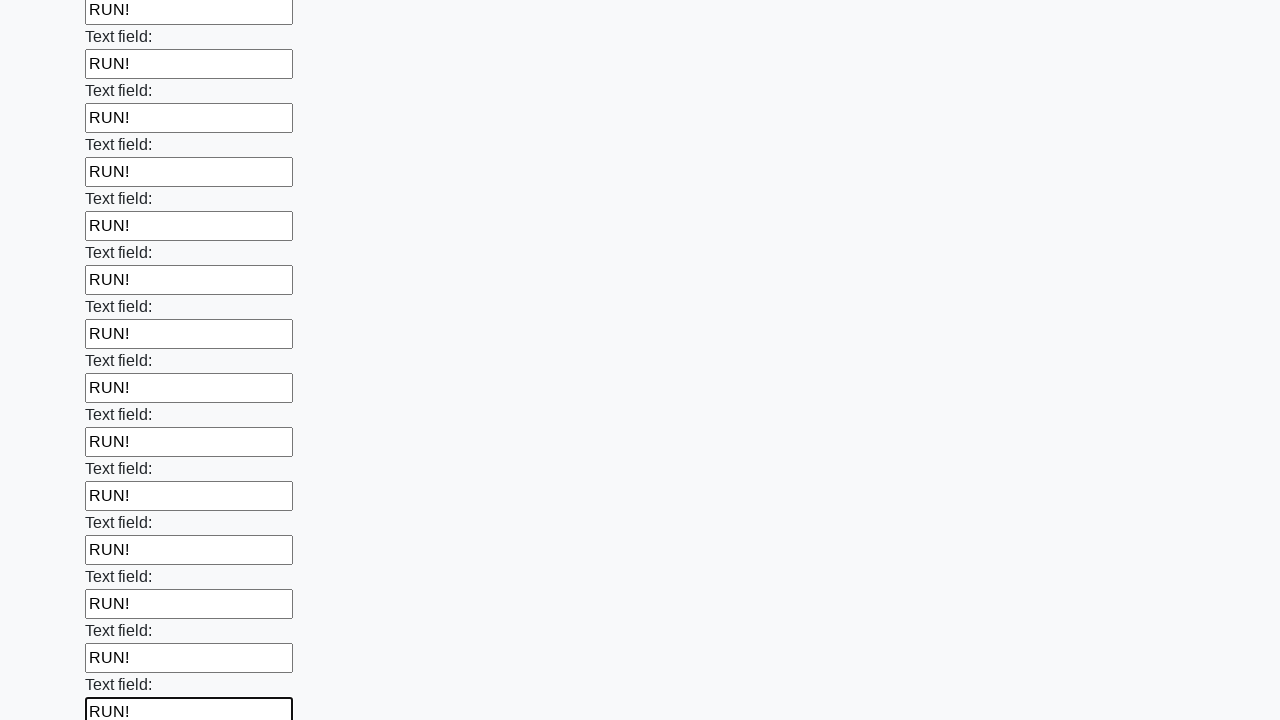

Filled input field with 'RUN!' on input >> nth=40
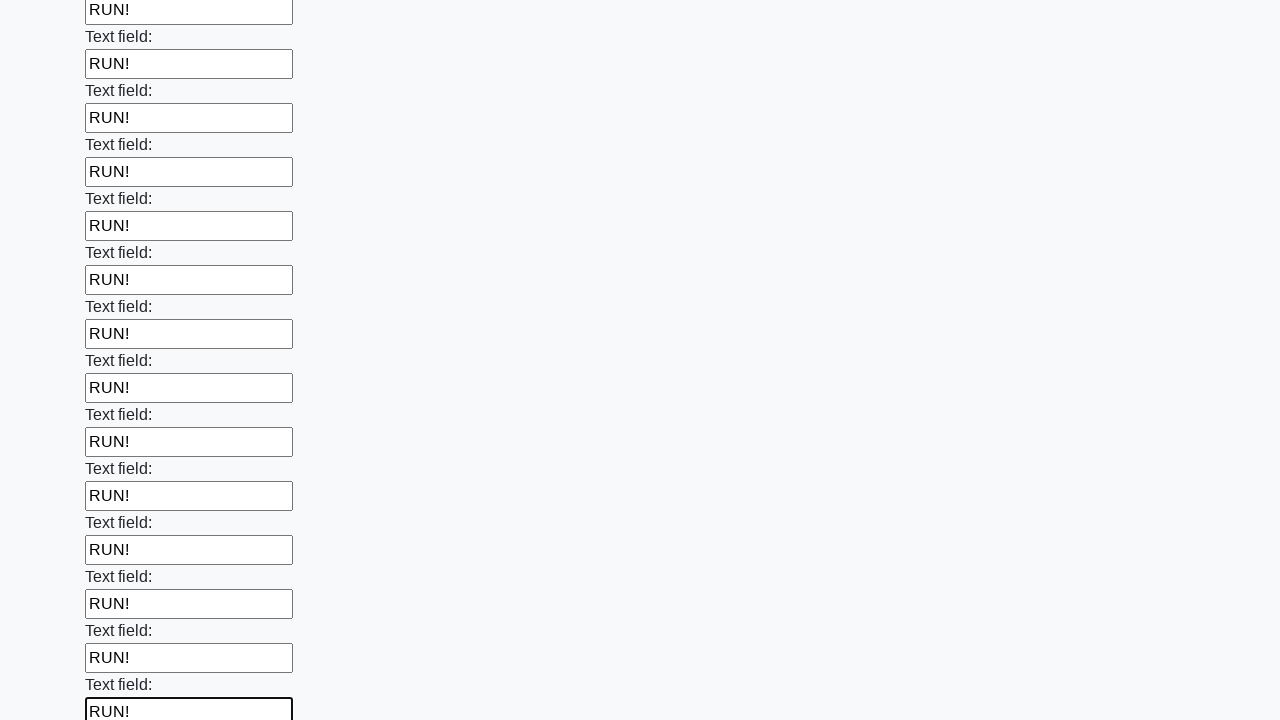

Filled input field with 'RUN!' on input >> nth=41
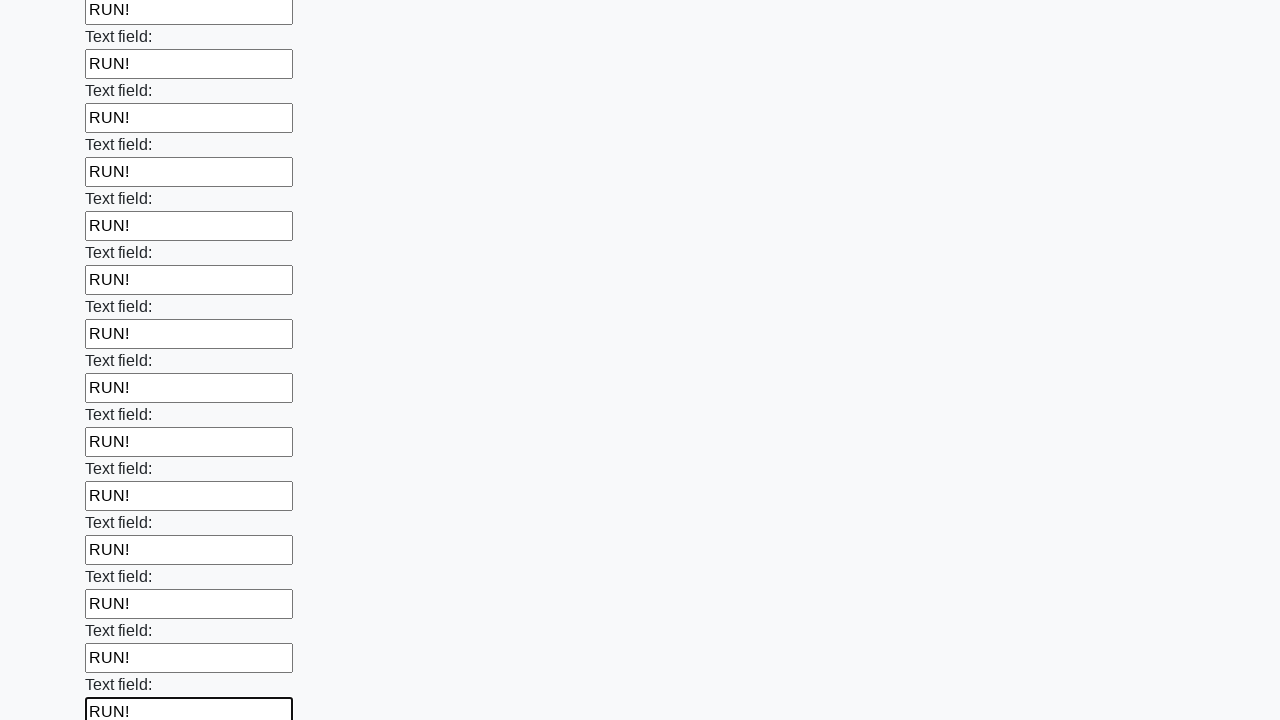

Filled input field with 'RUN!' on input >> nth=42
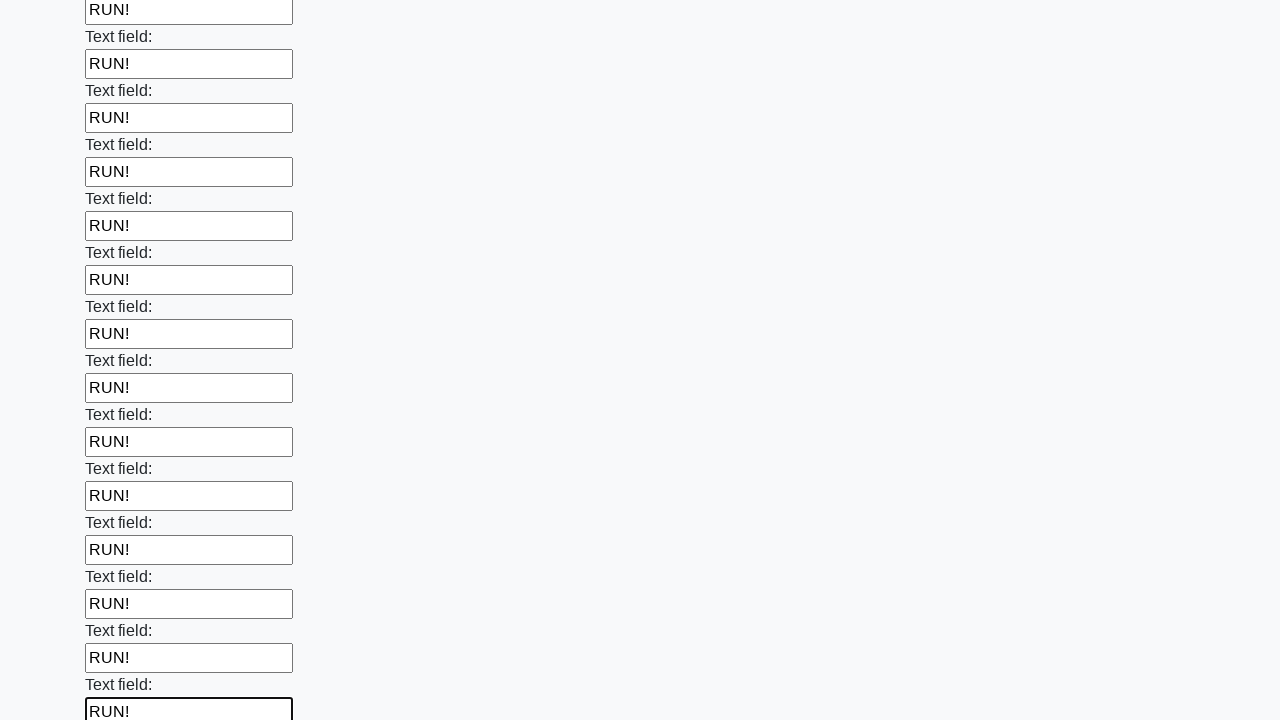

Filled input field with 'RUN!' on input >> nth=43
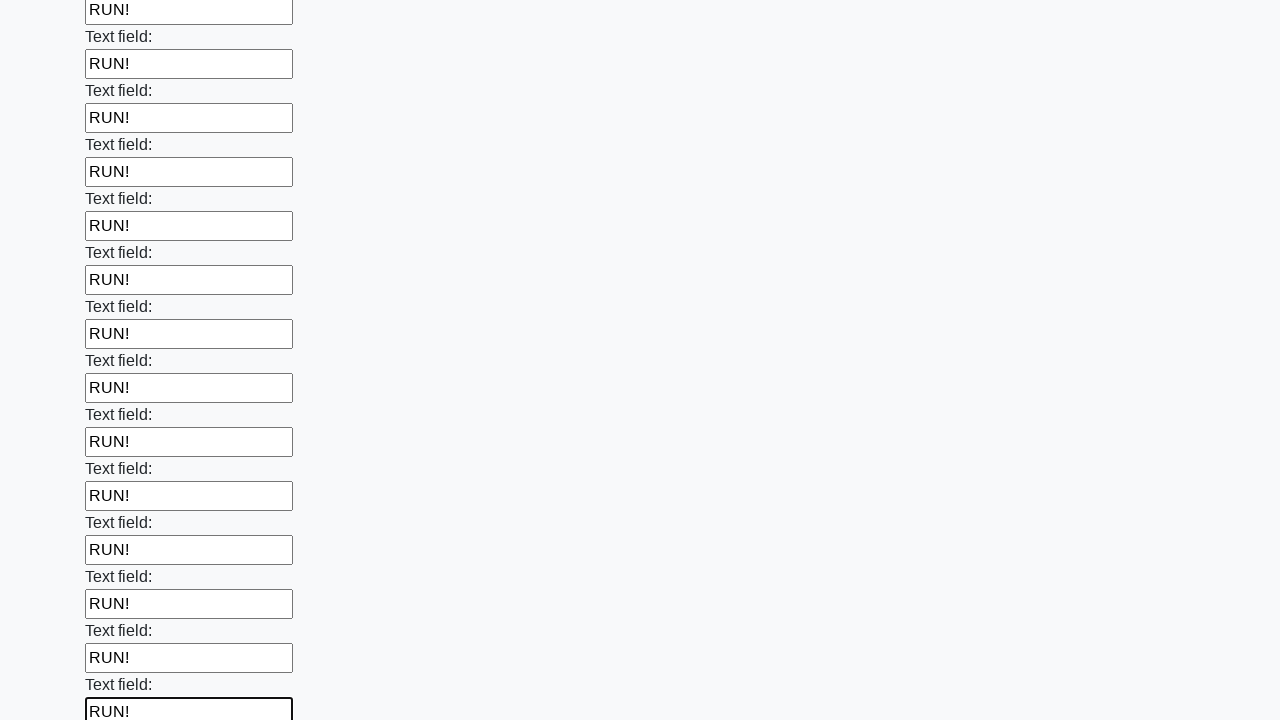

Filled input field with 'RUN!' on input >> nth=44
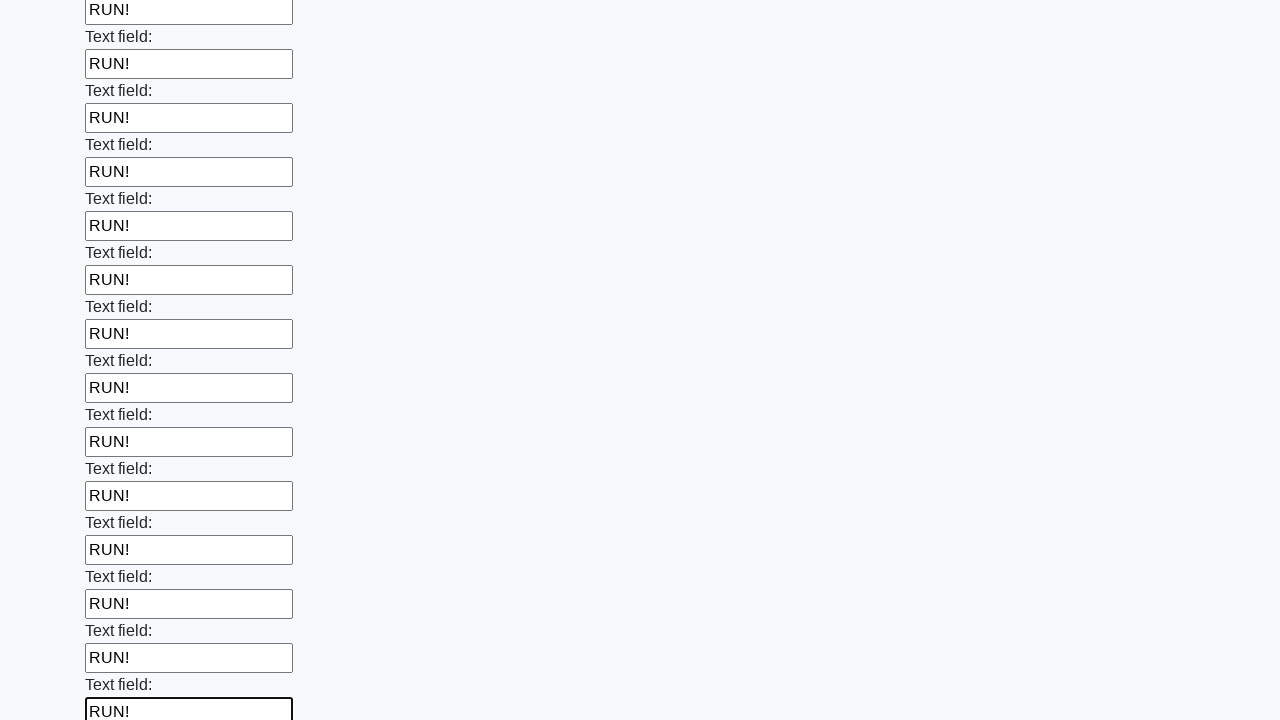

Filled input field with 'RUN!' on input >> nth=45
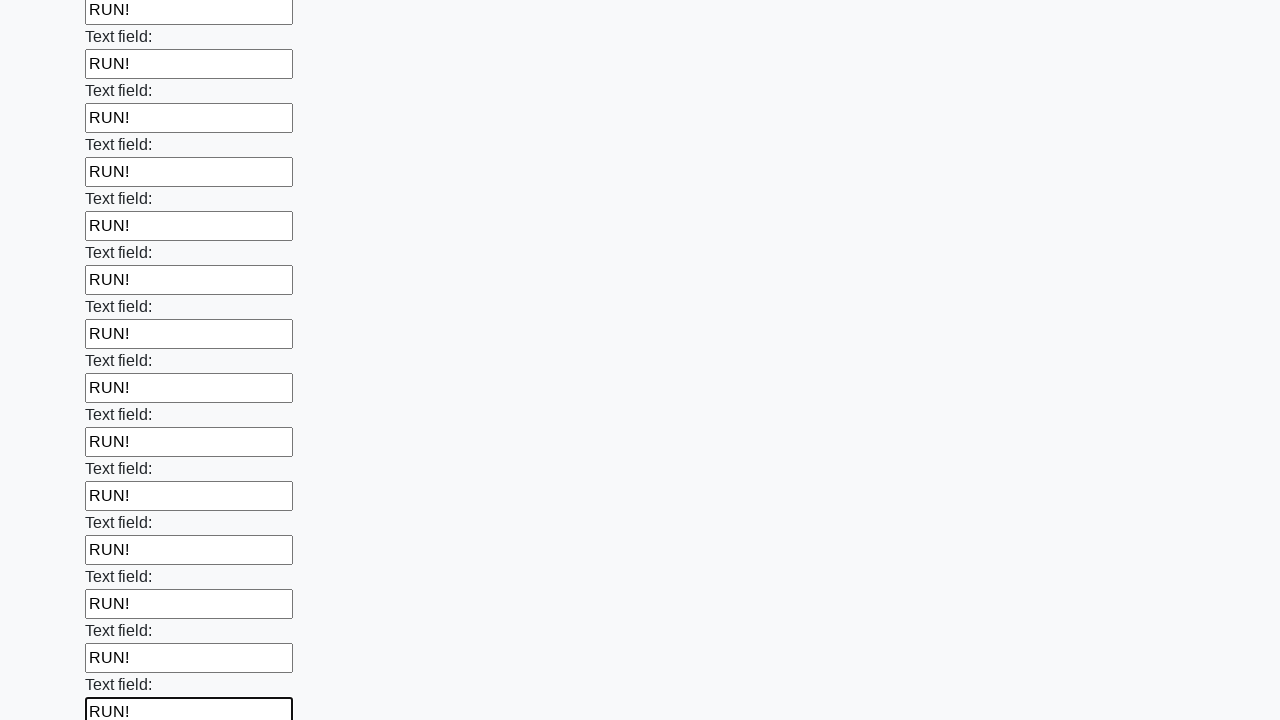

Filled input field with 'RUN!' on input >> nth=46
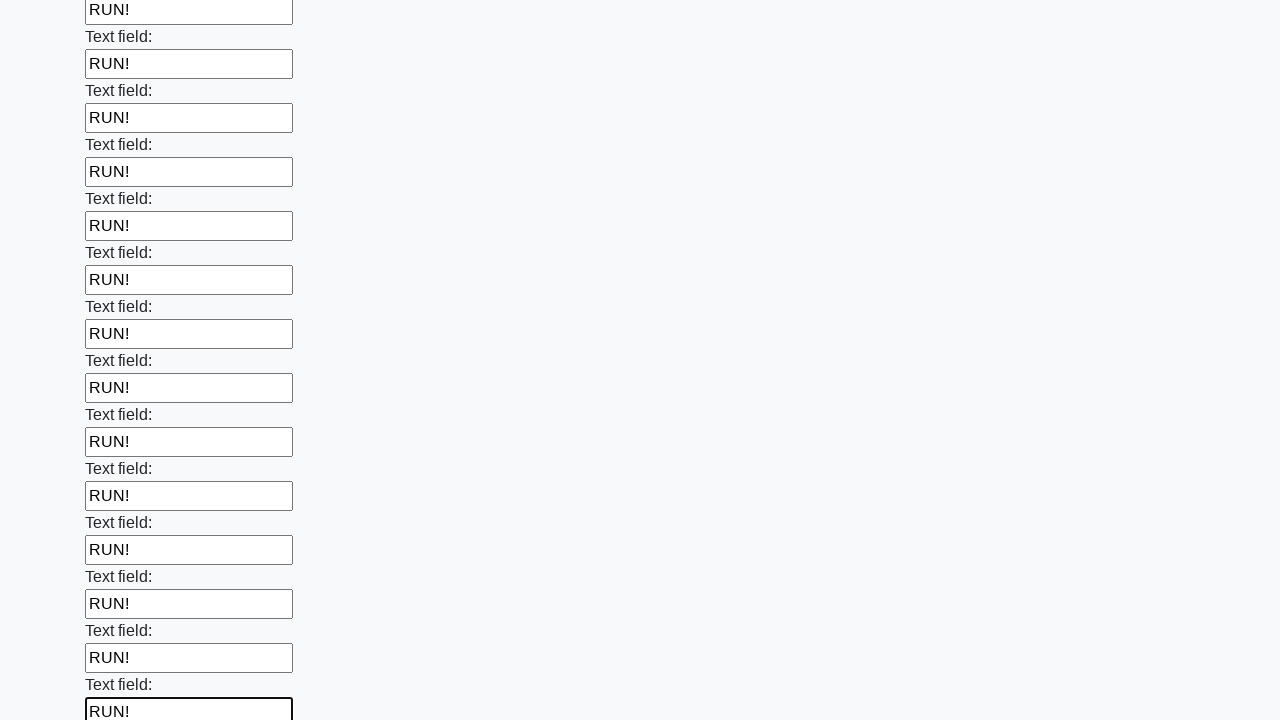

Filled input field with 'RUN!' on input >> nth=47
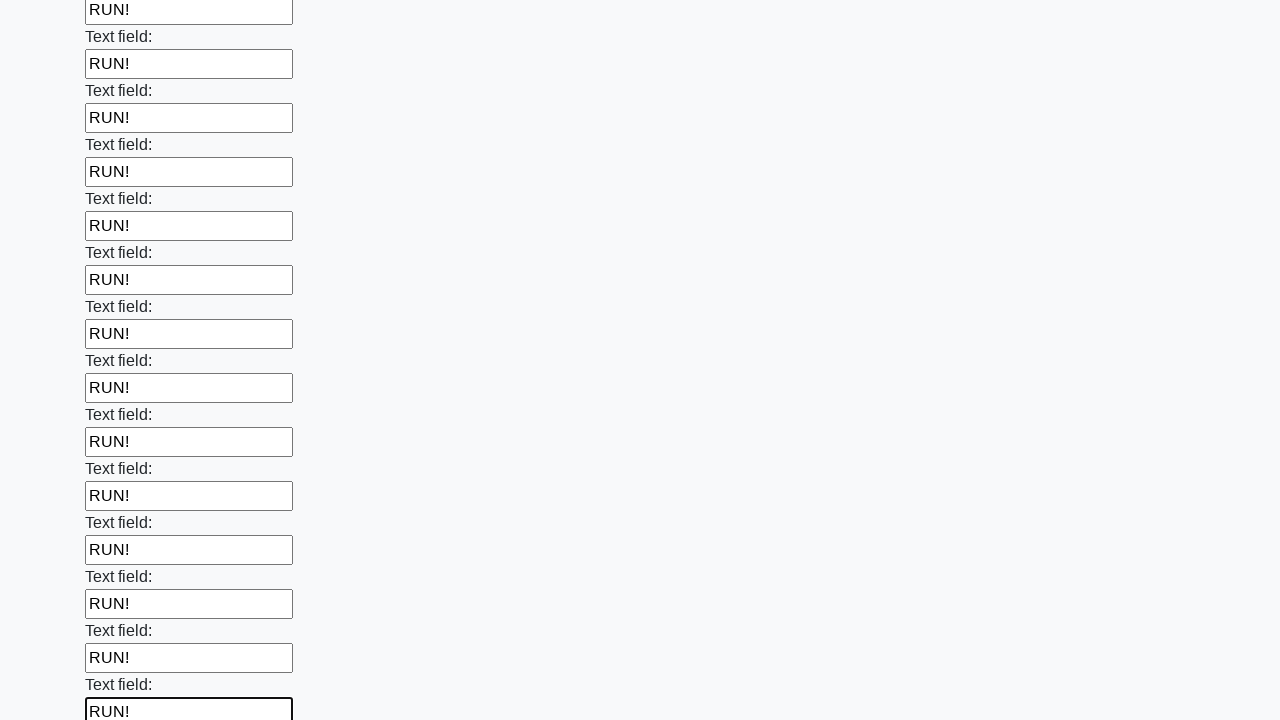

Filled input field with 'RUN!' on input >> nth=48
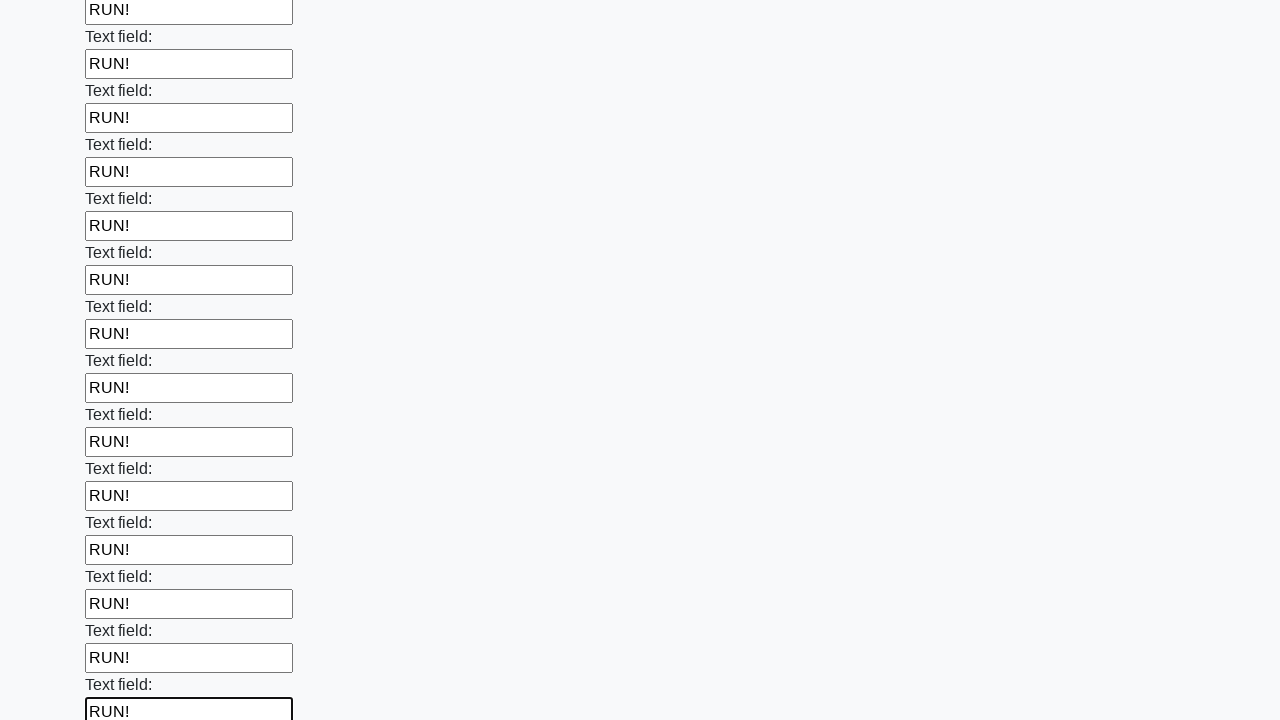

Filled input field with 'RUN!' on input >> nth=49
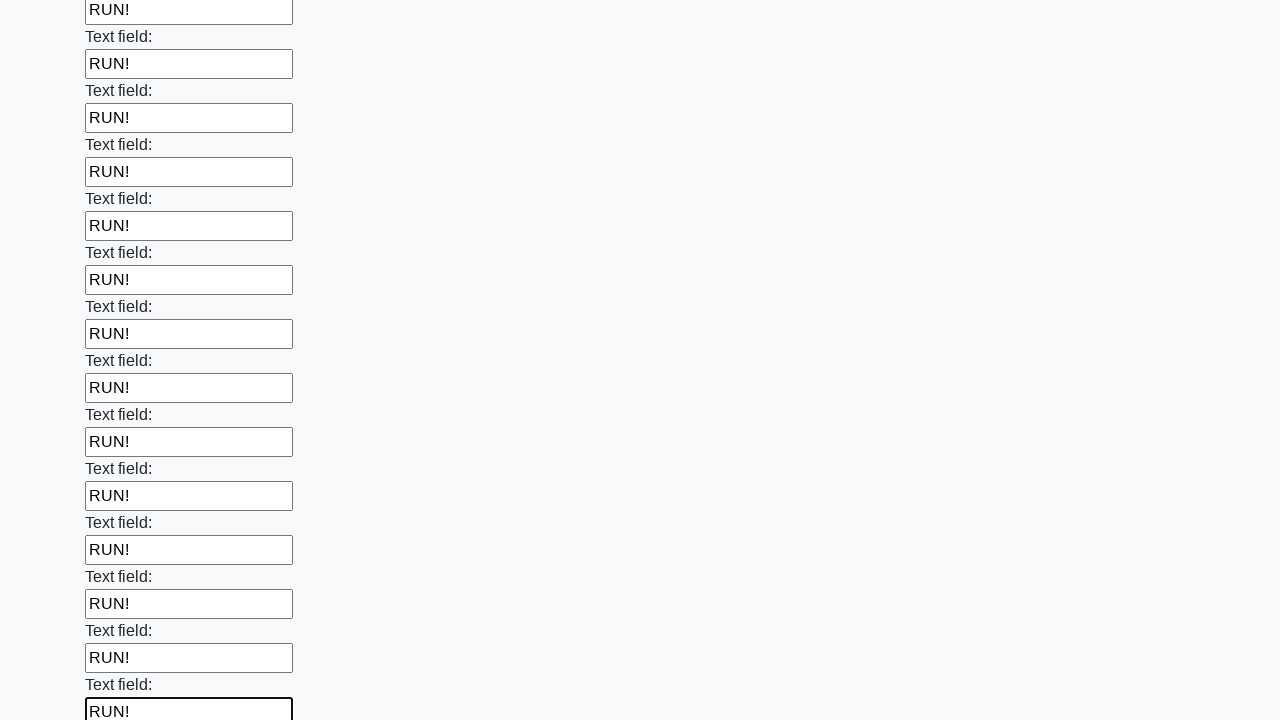

Filled input field with 'RUN!' on input >> nth=50
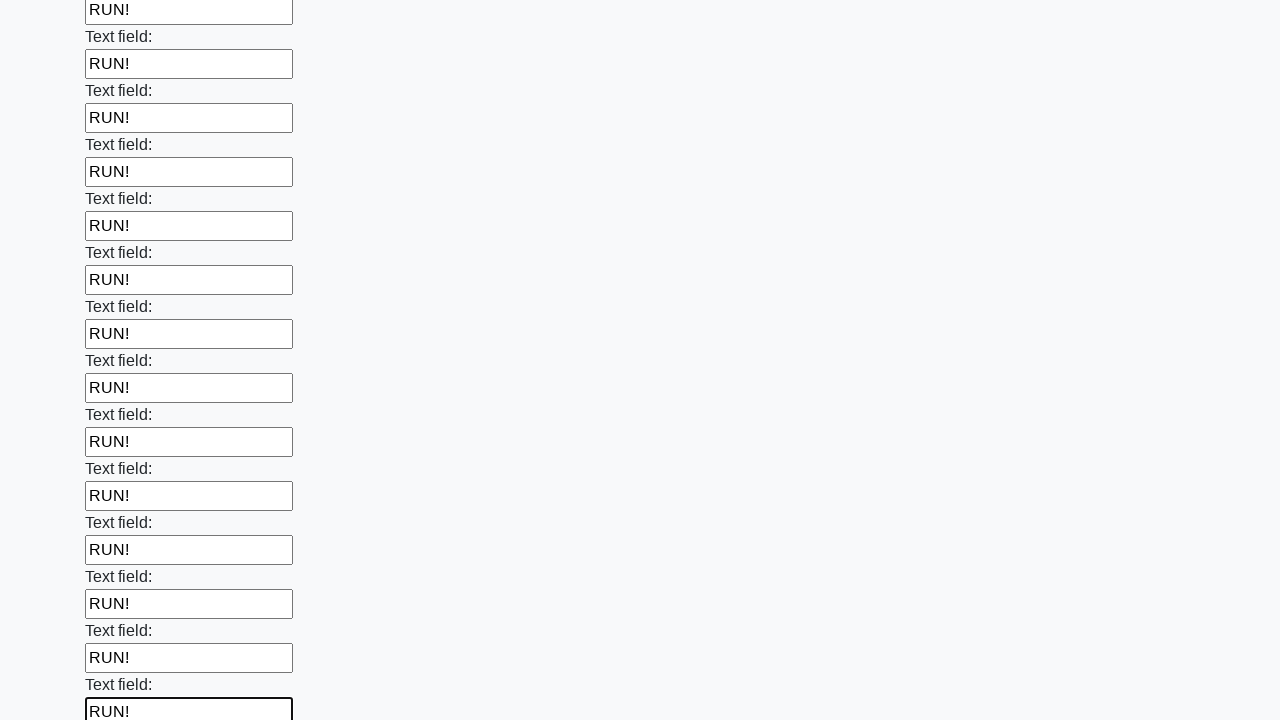

Filled input field with 'RUN!' on input >> nth=51
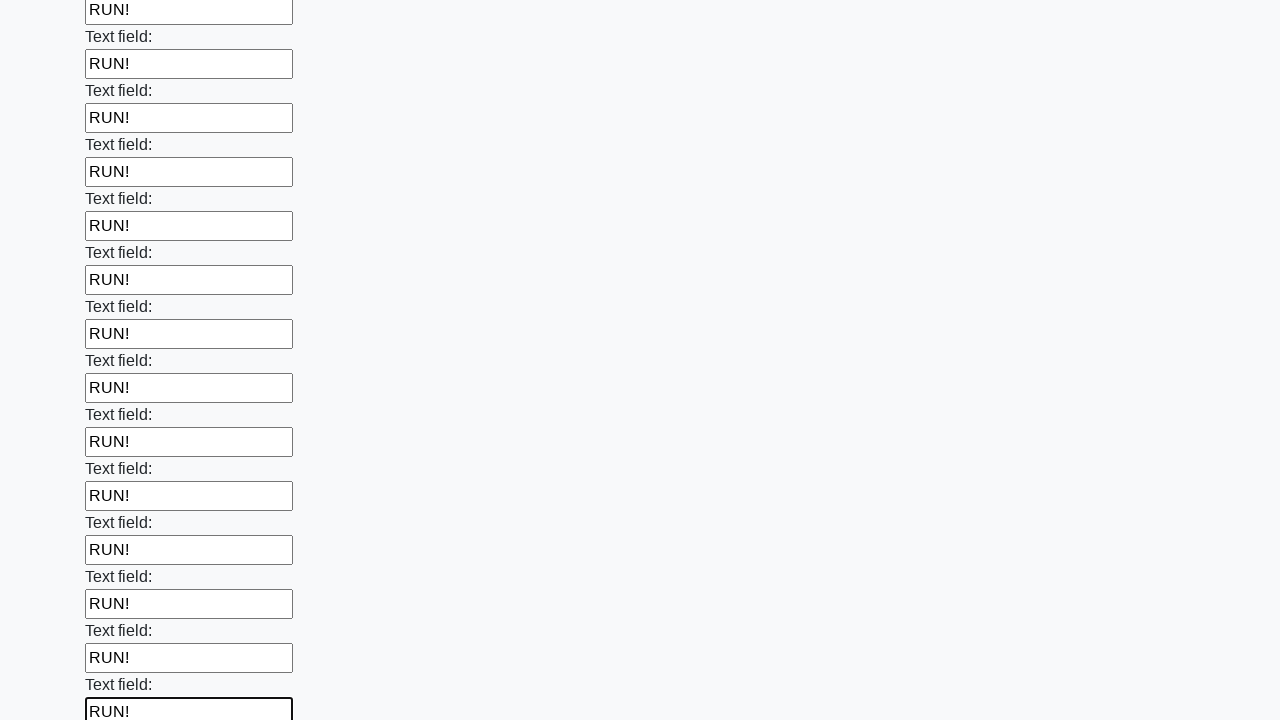

Filled input field with 'RUN!' on input >> nth=52
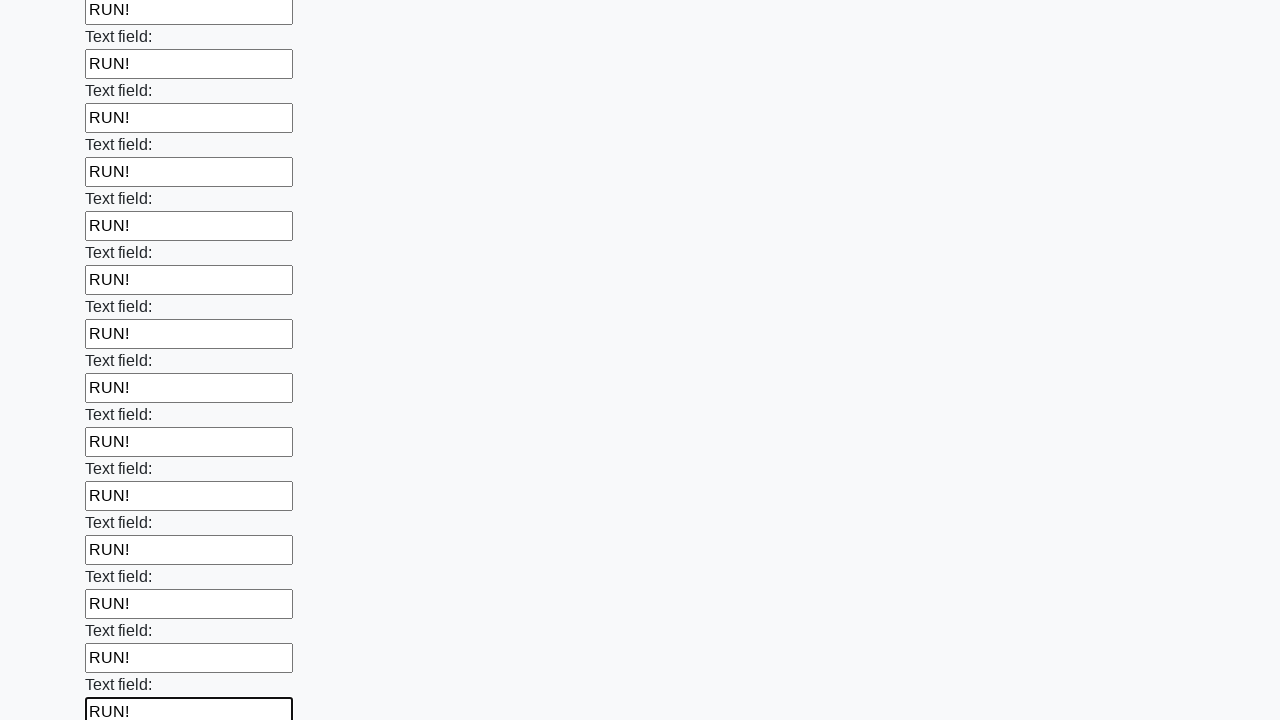

Filled input field with 'RUN!' on input >> nth=53
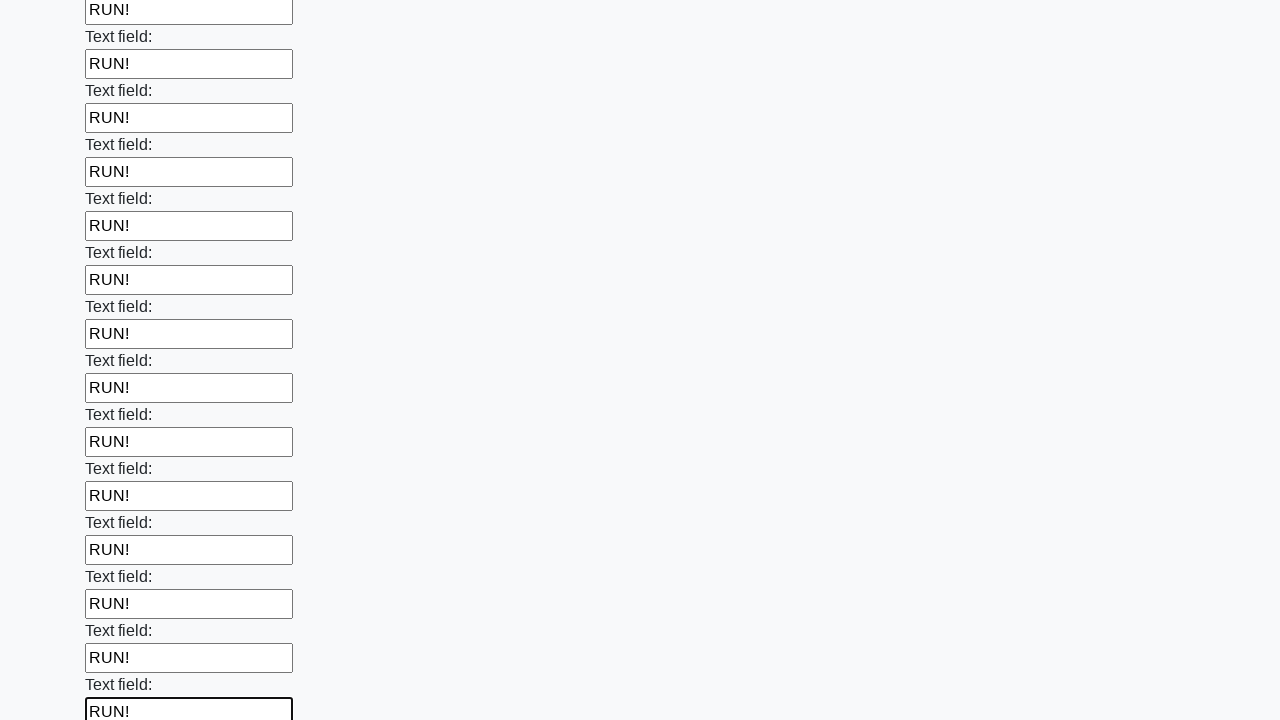

Filled input field with 'RUN!' on input >> nth=54
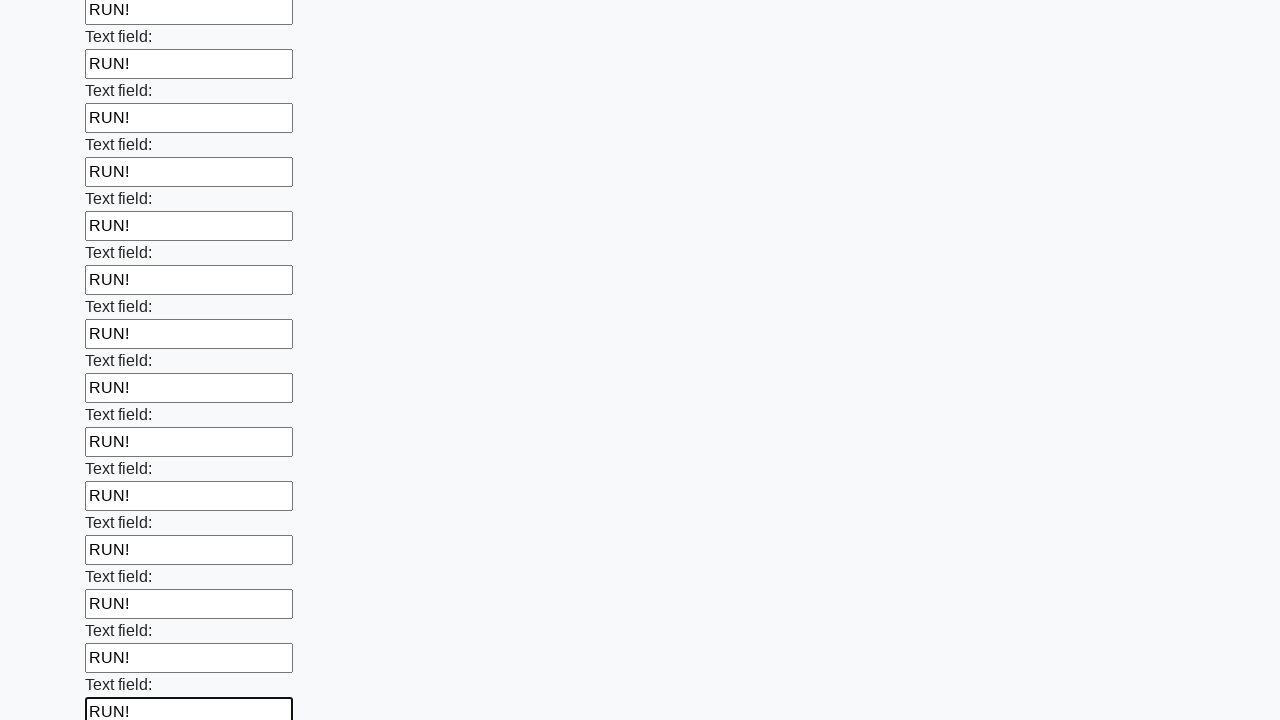

Filled input field with 'RUN!' on input >> nth=55
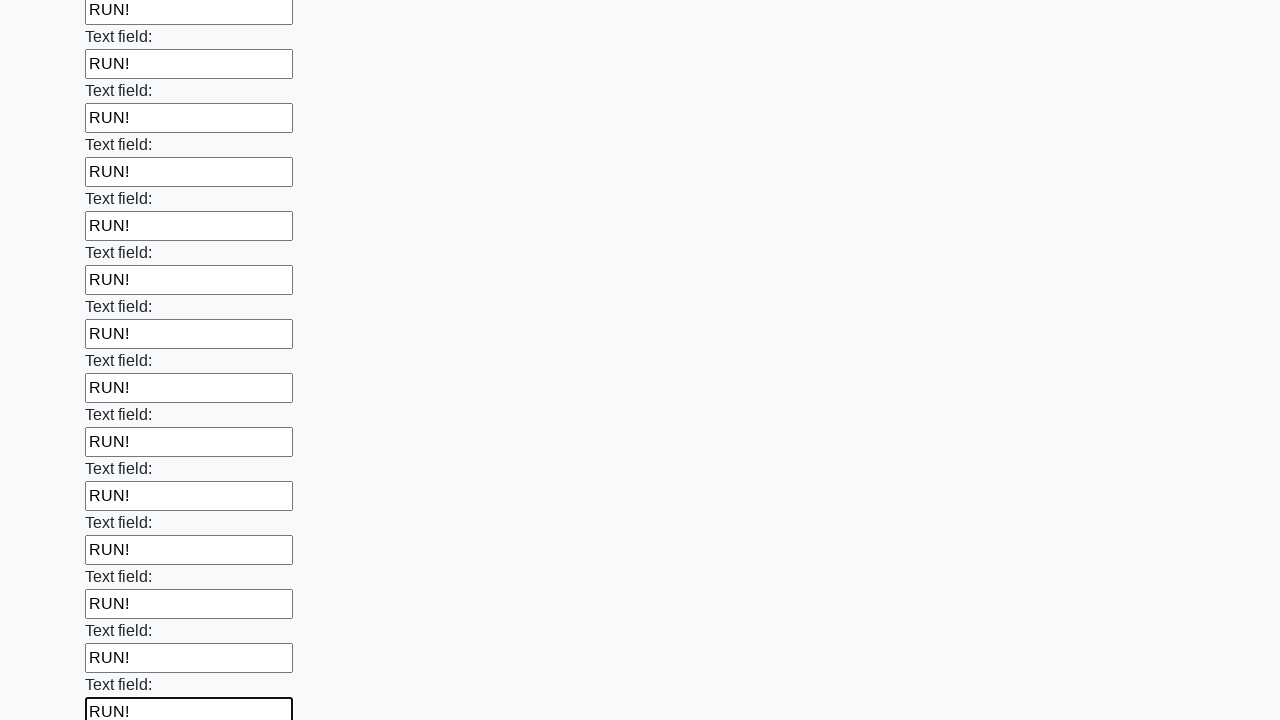

Filled input field with 'RUN!' on input >> nth=56
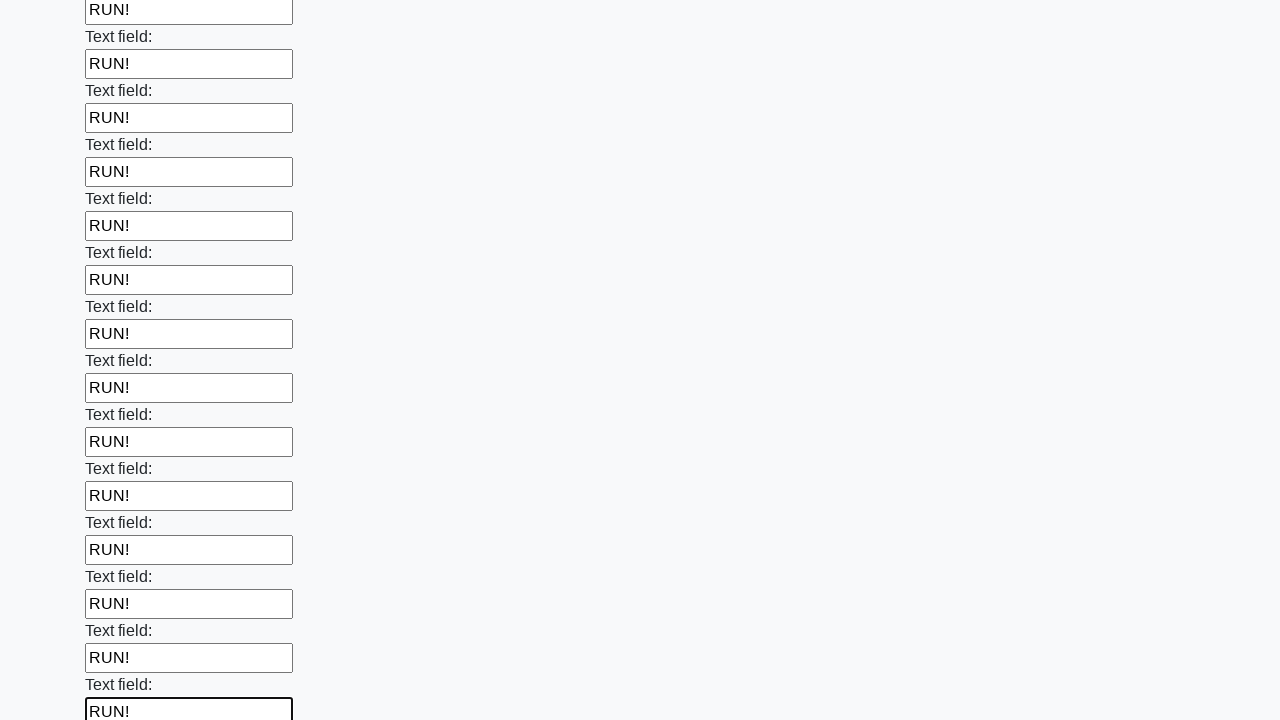

Filled input field with 'RUN!' on input >> nth=57
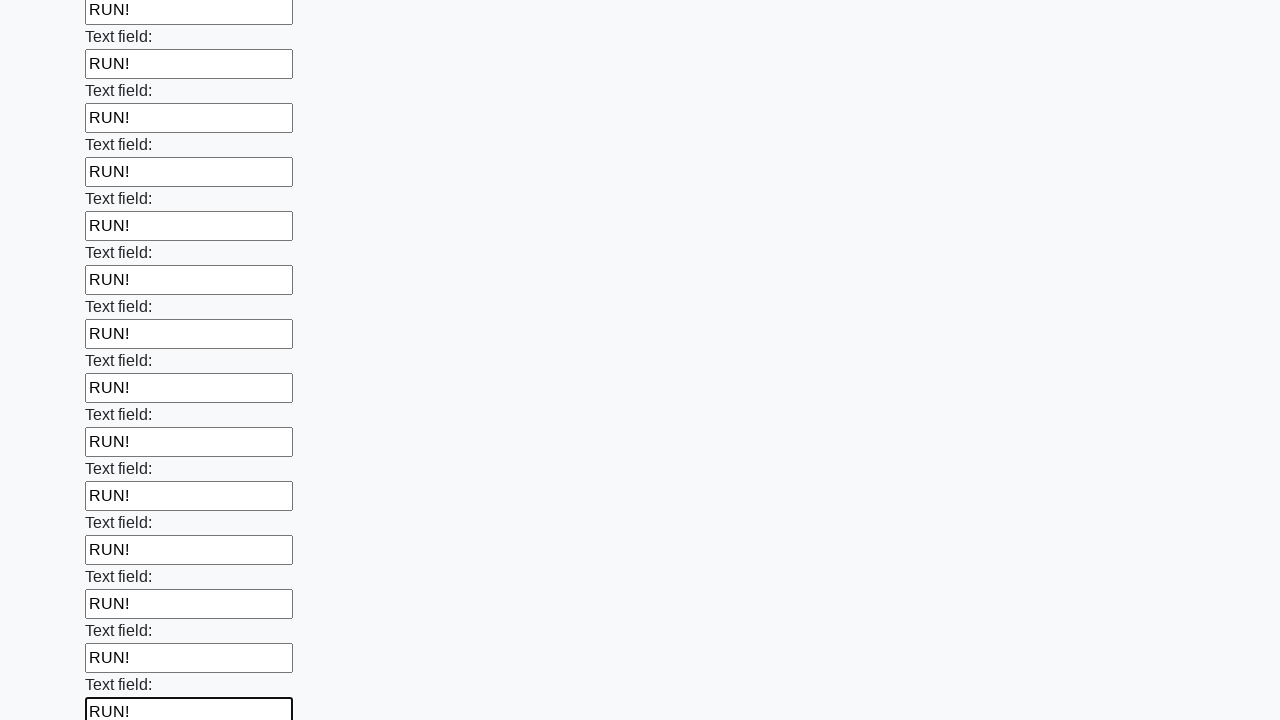

Filled input field with 'RUN!' on input >> nth=58
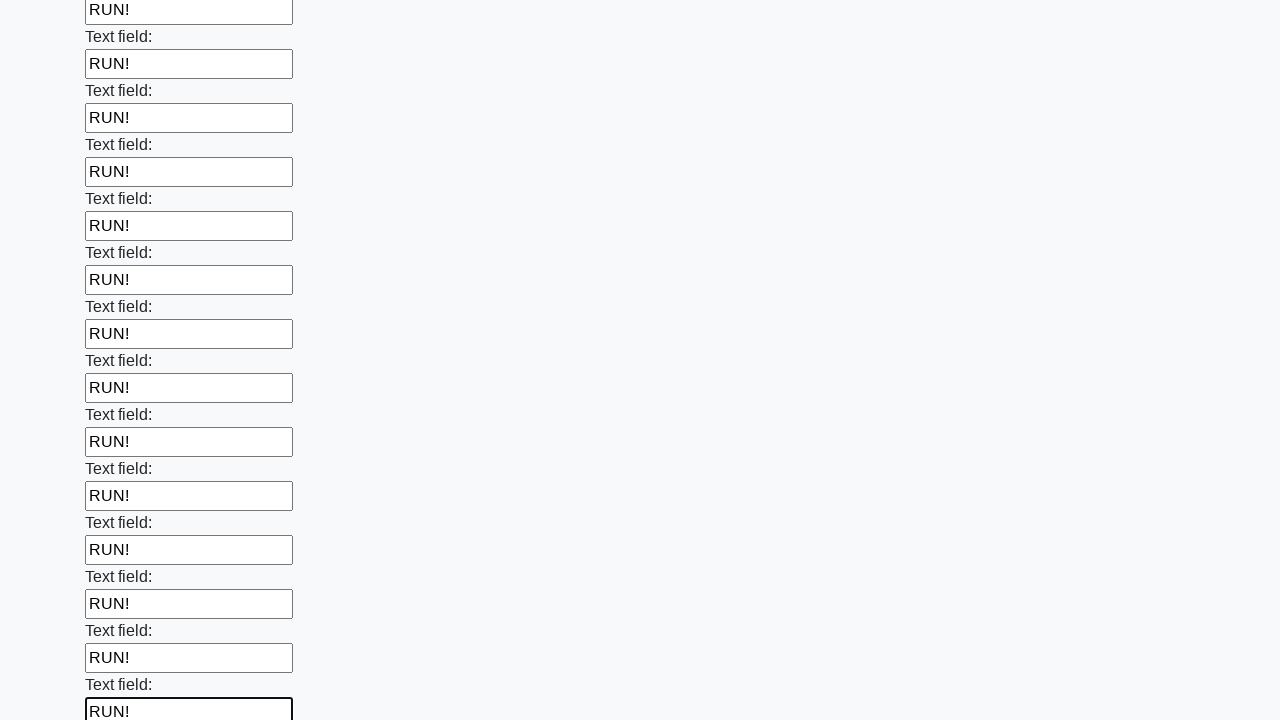

Filled input field with 'RUN!' on input >> nth=59
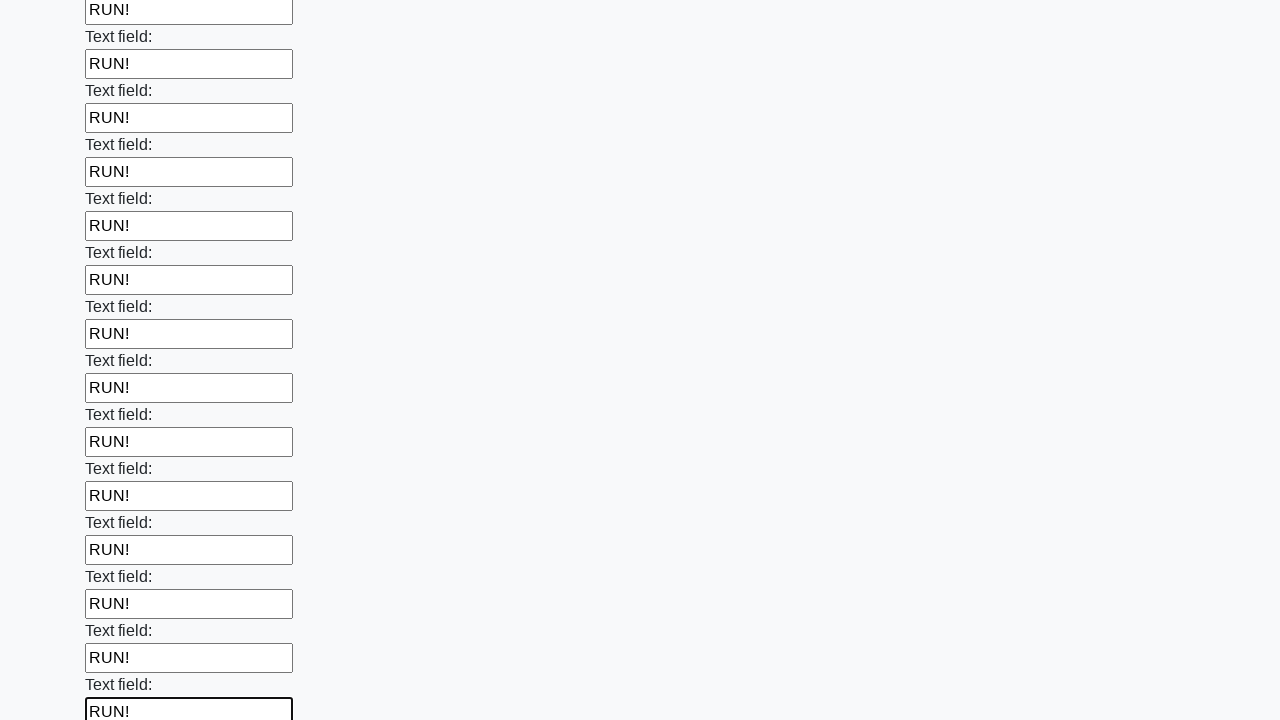

Filled input field with 'RUN!' on input >> nth=60
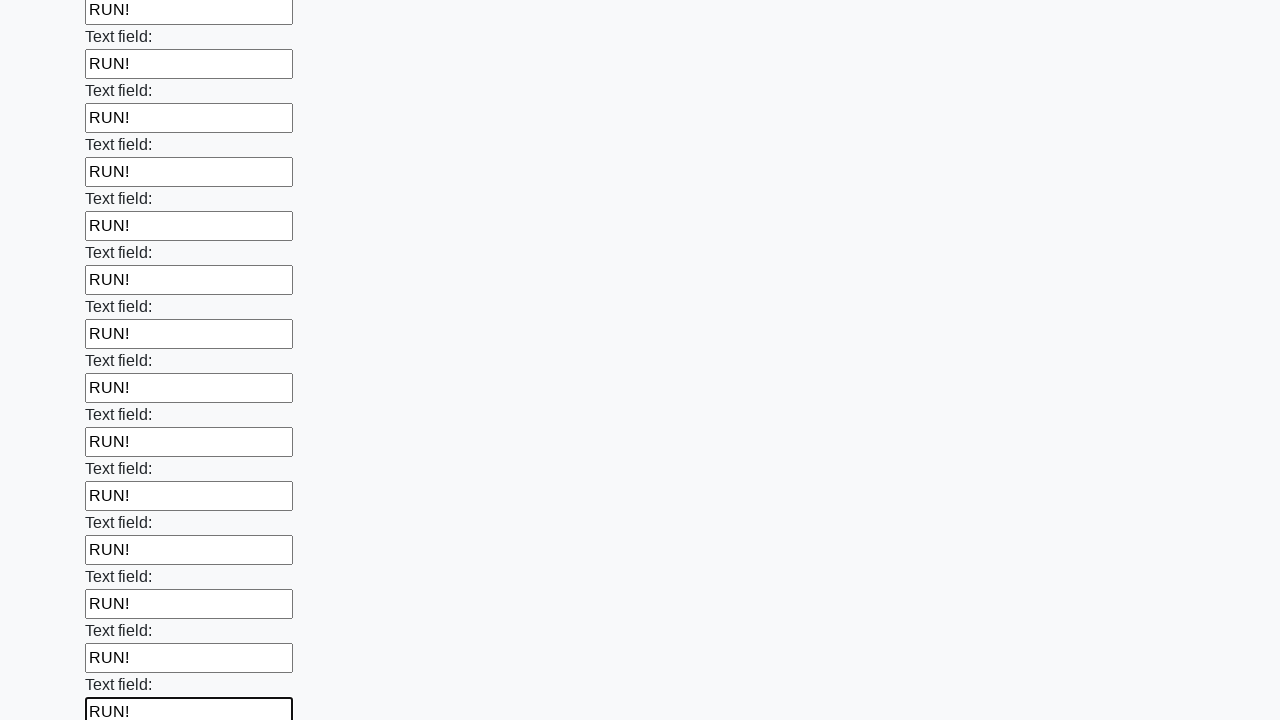

Filled input field with 'RUN!' on input >> nth=61
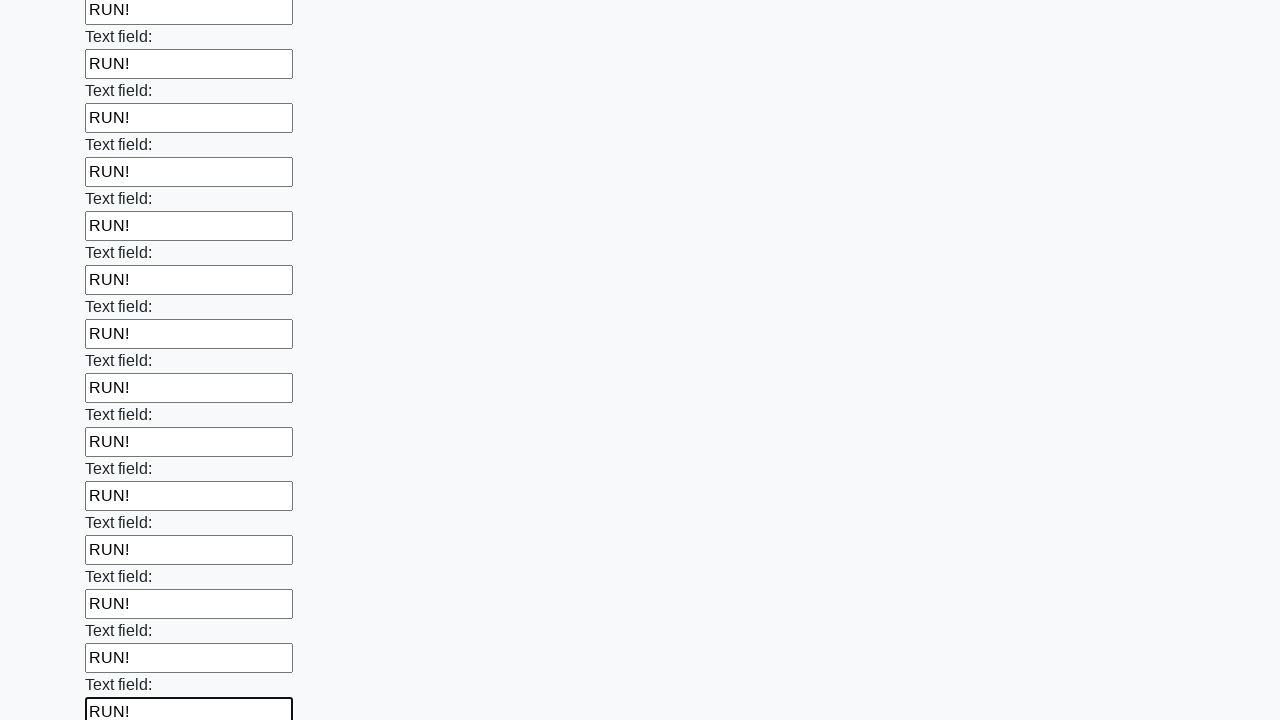

Filled input field with 'RUN!' on input >> nth=62
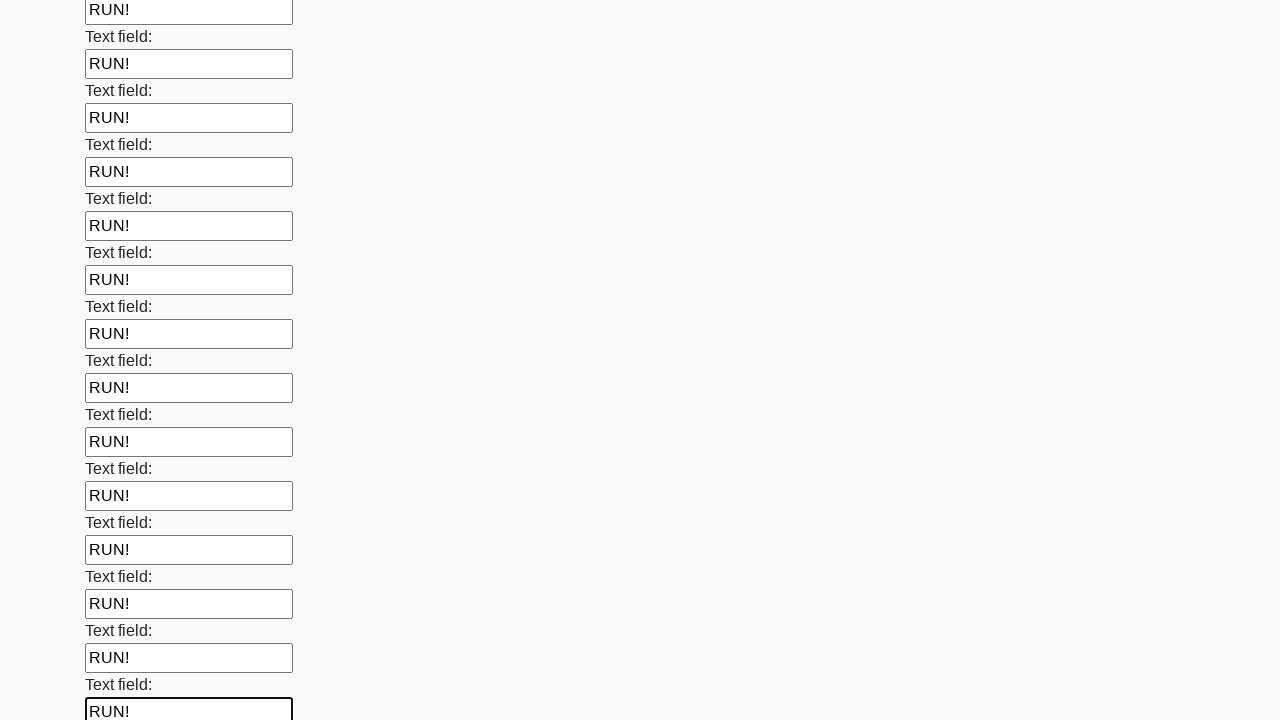

Filled input field with 'RUN!' on input >> nth=63
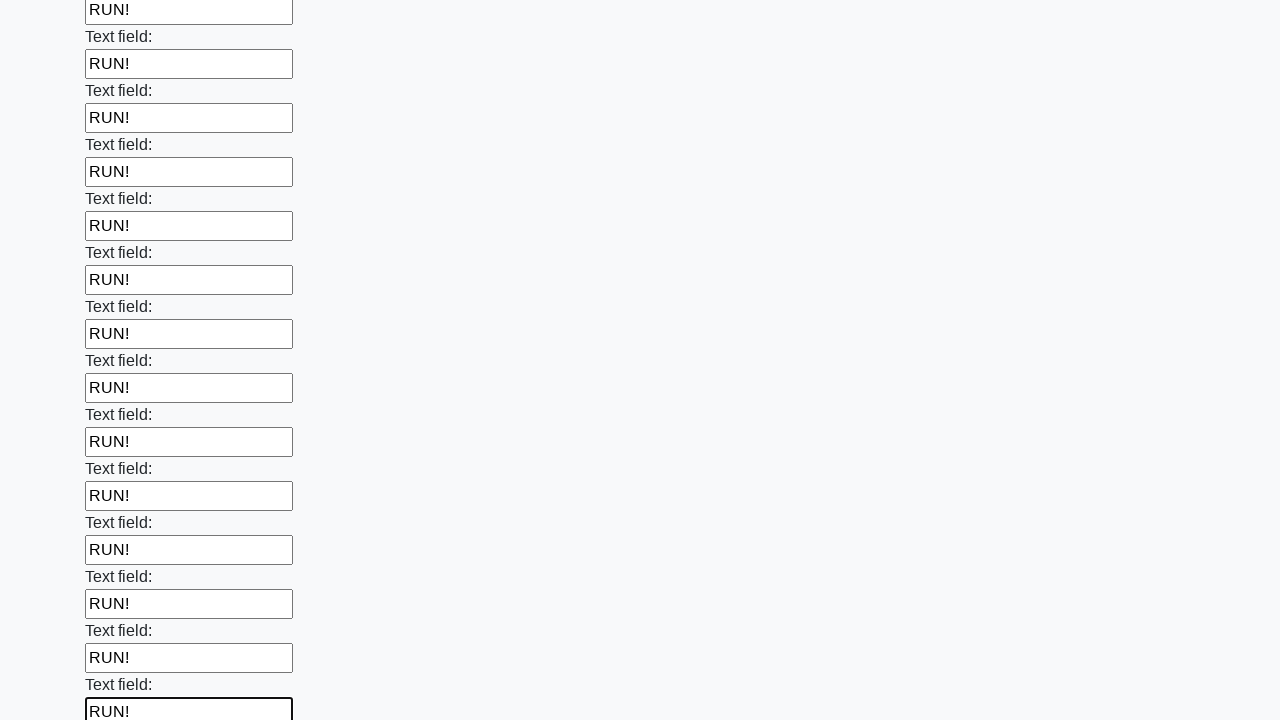

Filled input field with 'RUN!' on input >> nth=64
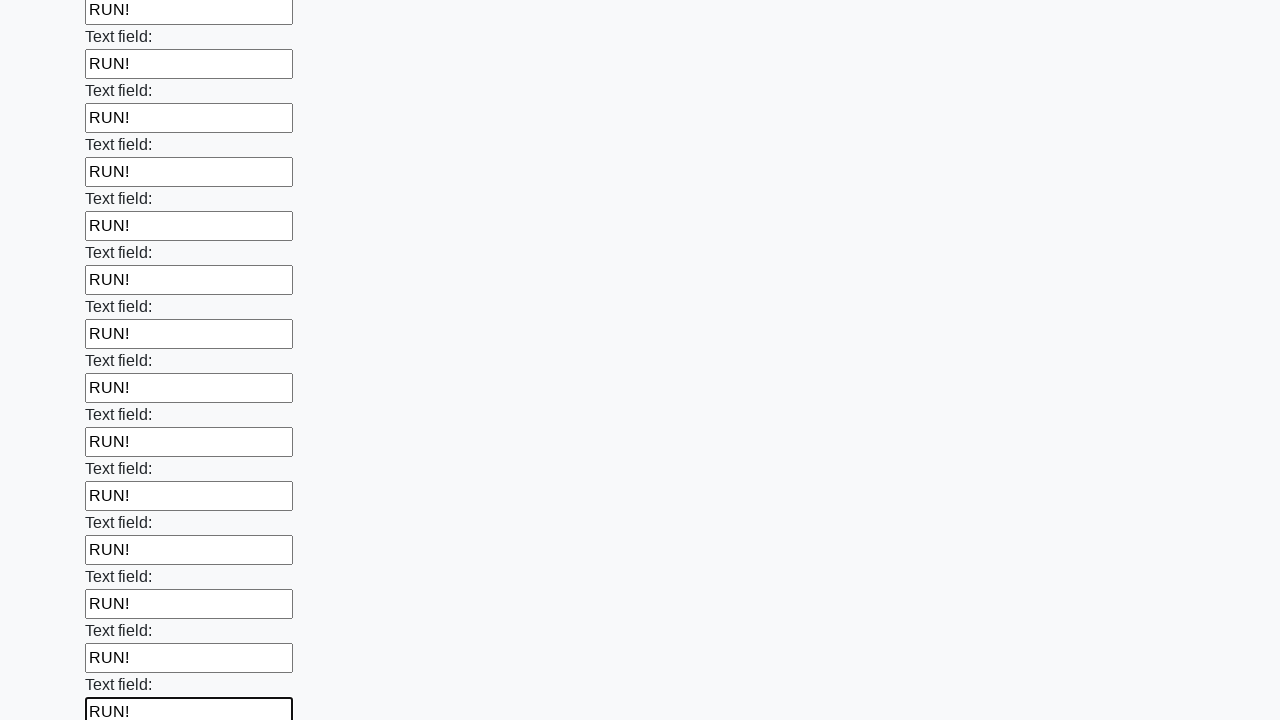

Filled input field with 'RUN!' on input >> nth=65
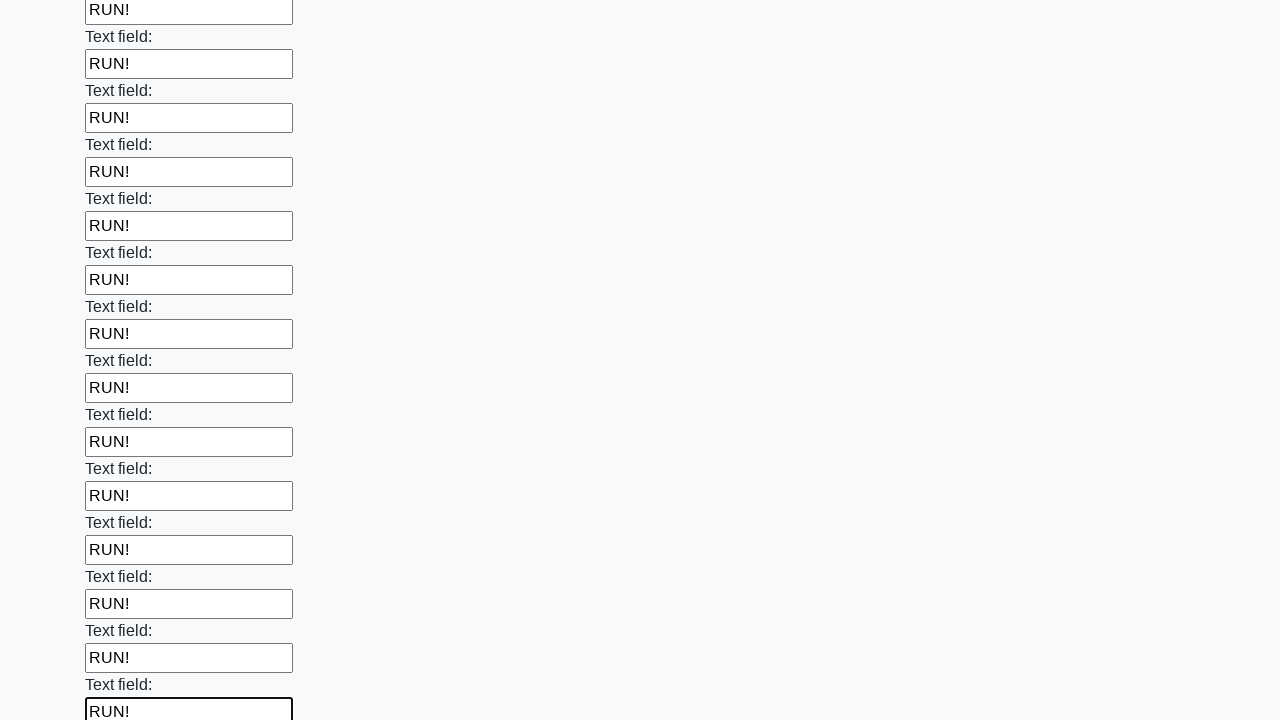

Filled input field with 'RUN!' on input >> nth=66
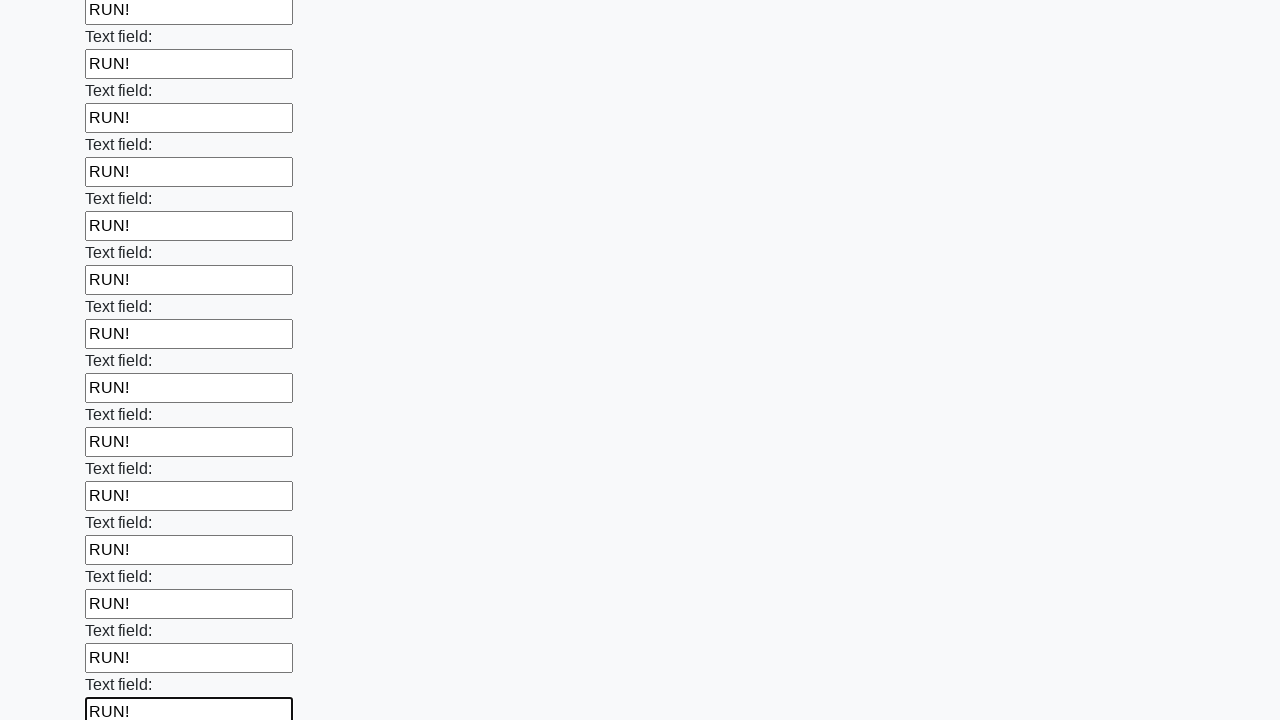

Filled input field with 'RUN!' on input >> nth=67
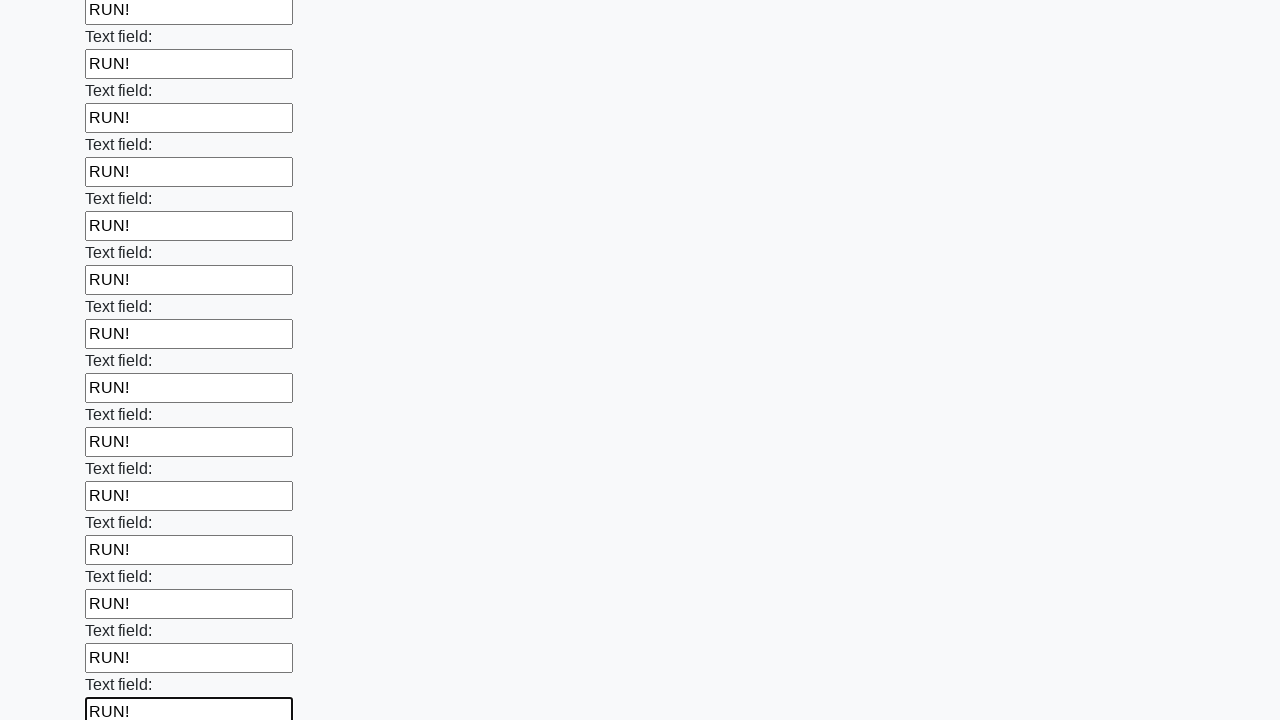

Filled input field with 'RUN!' on input >> nth=68
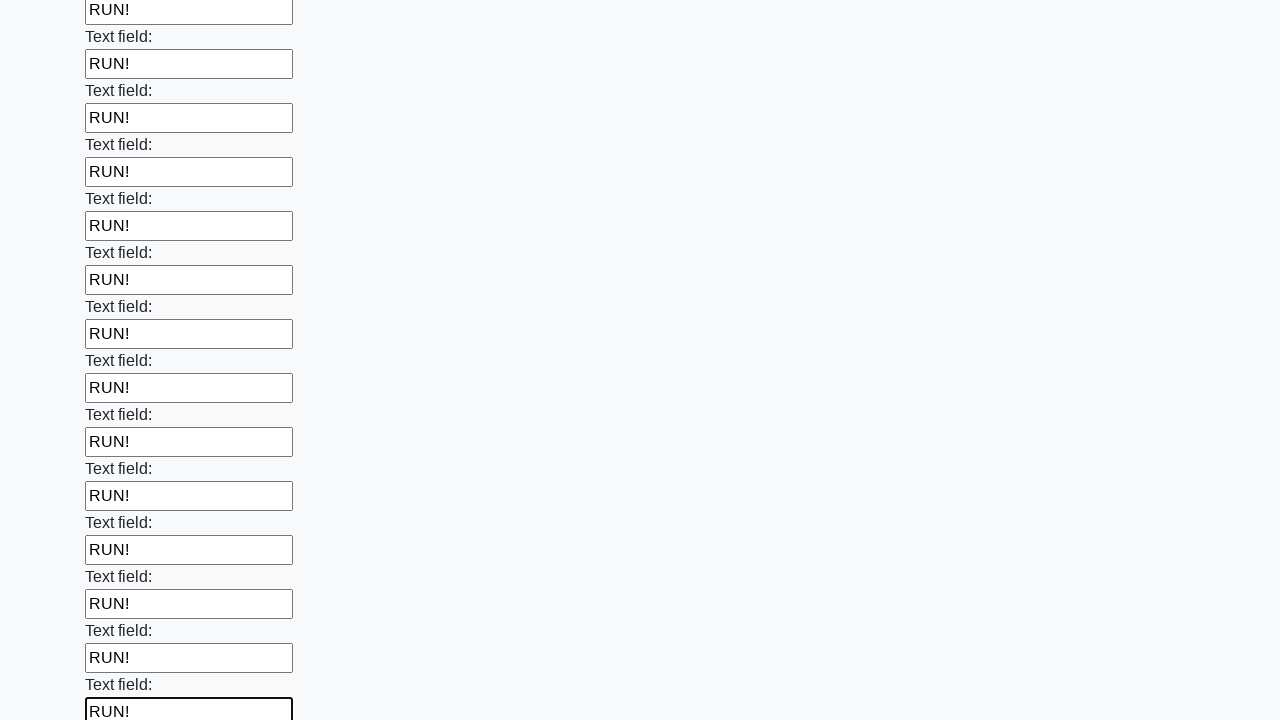

Filled input field with 'RUN!' on input >> nth=69
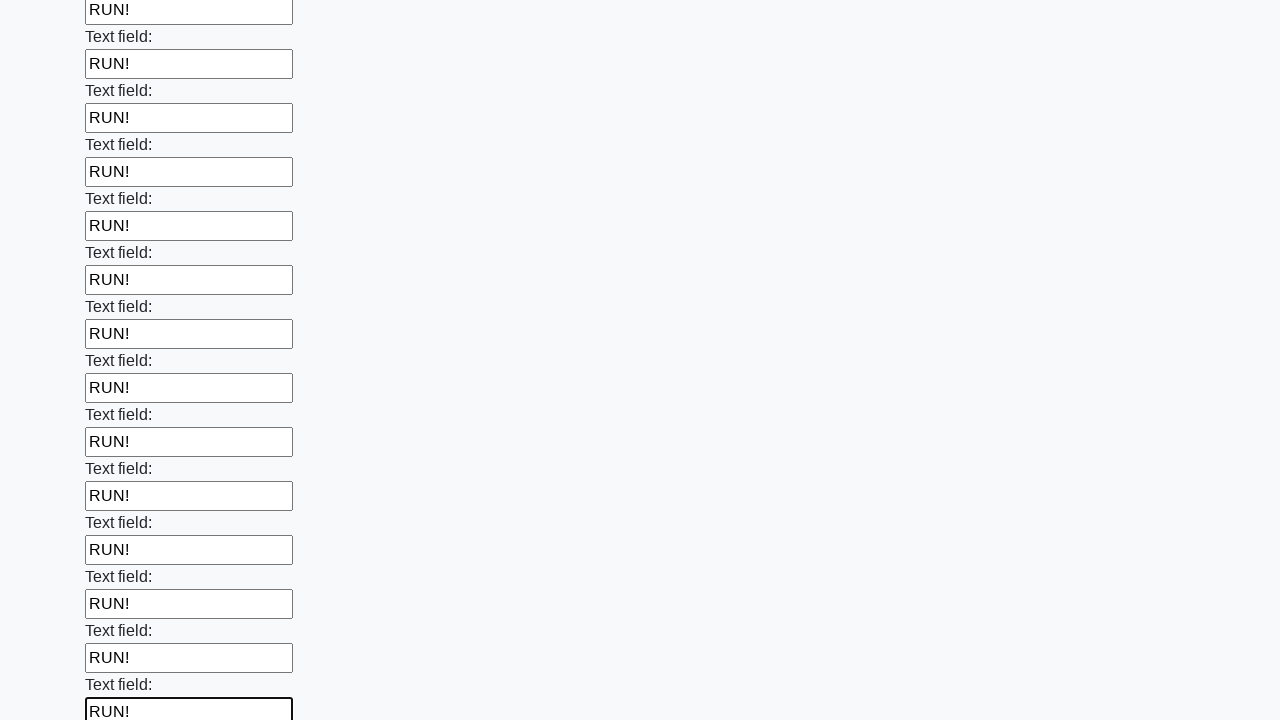

Filled input field with 'RUN!' on input >> nth=70
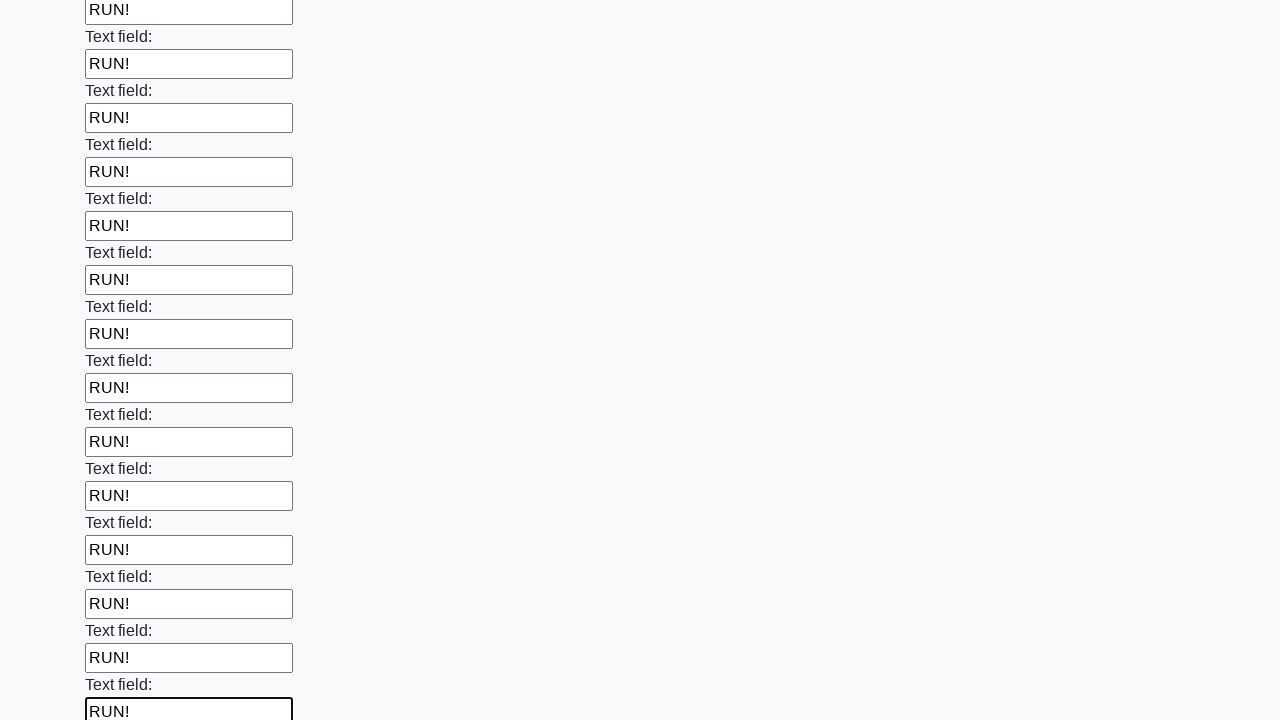

Filled input field with 'RUN!' on input >> nth=71
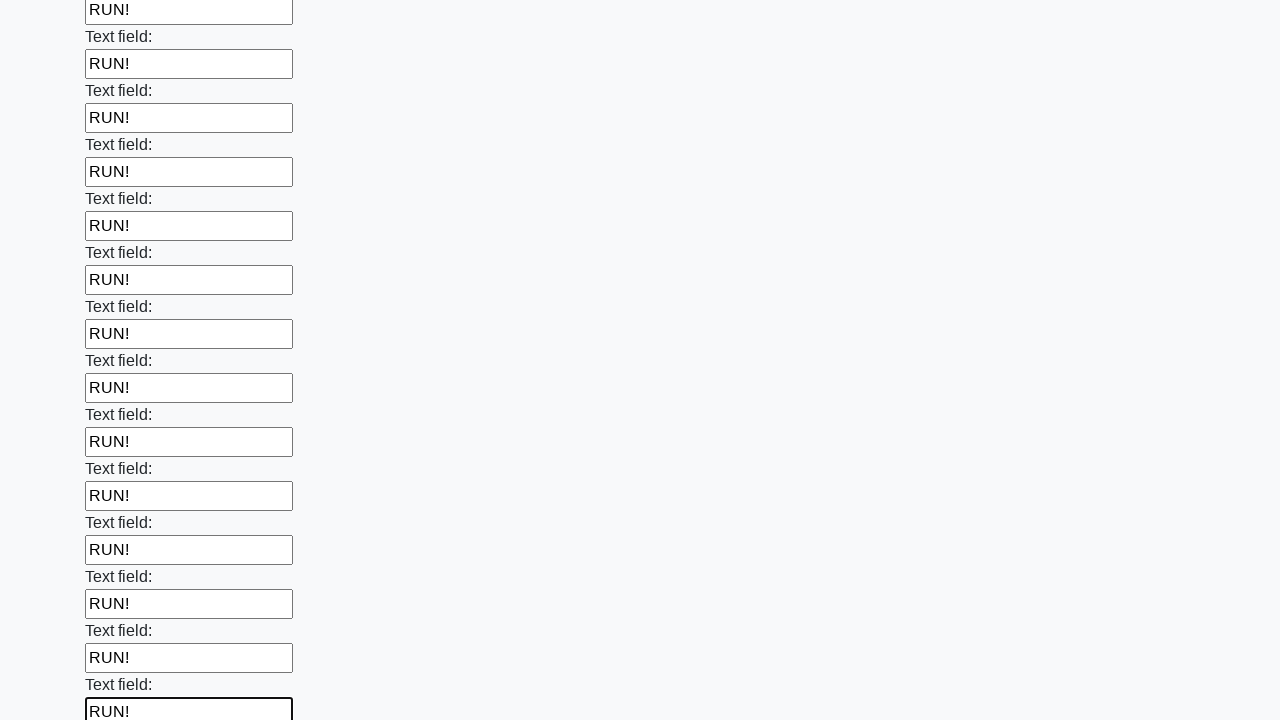

Filled input field with 'RUN!' on input >> nth=72
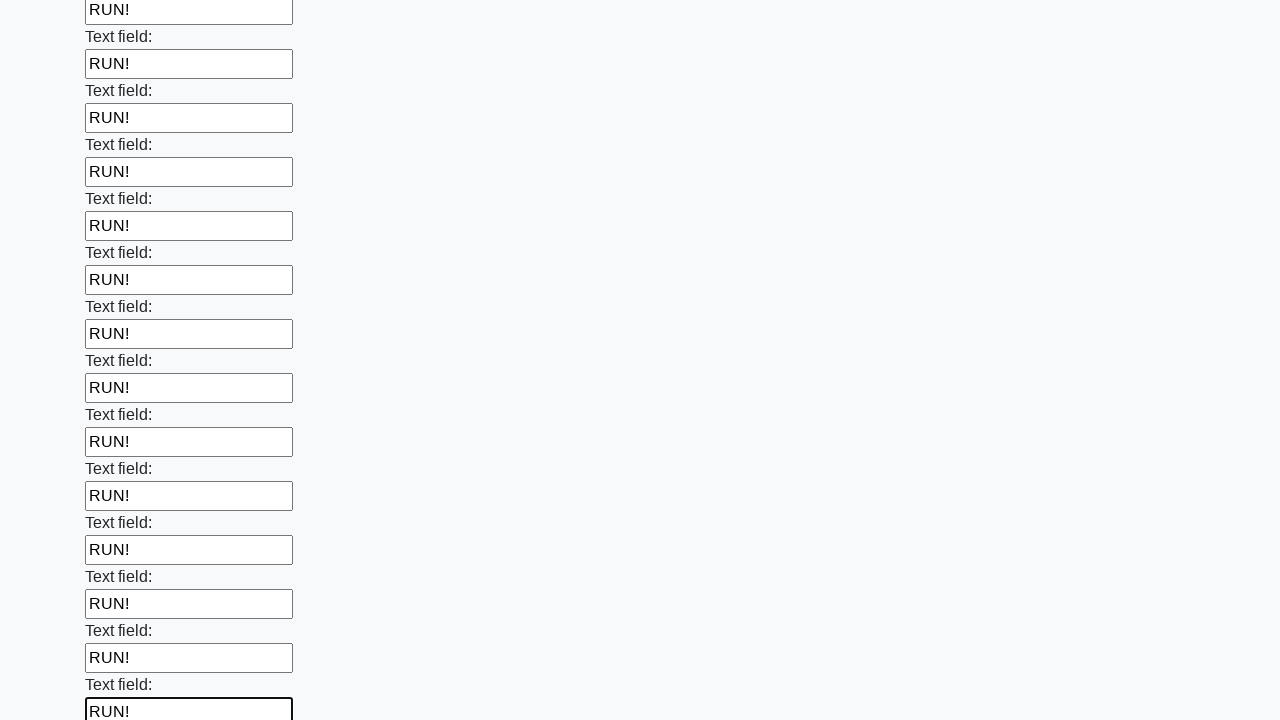

Filled input field with 'RUN!' on input >> nth=73
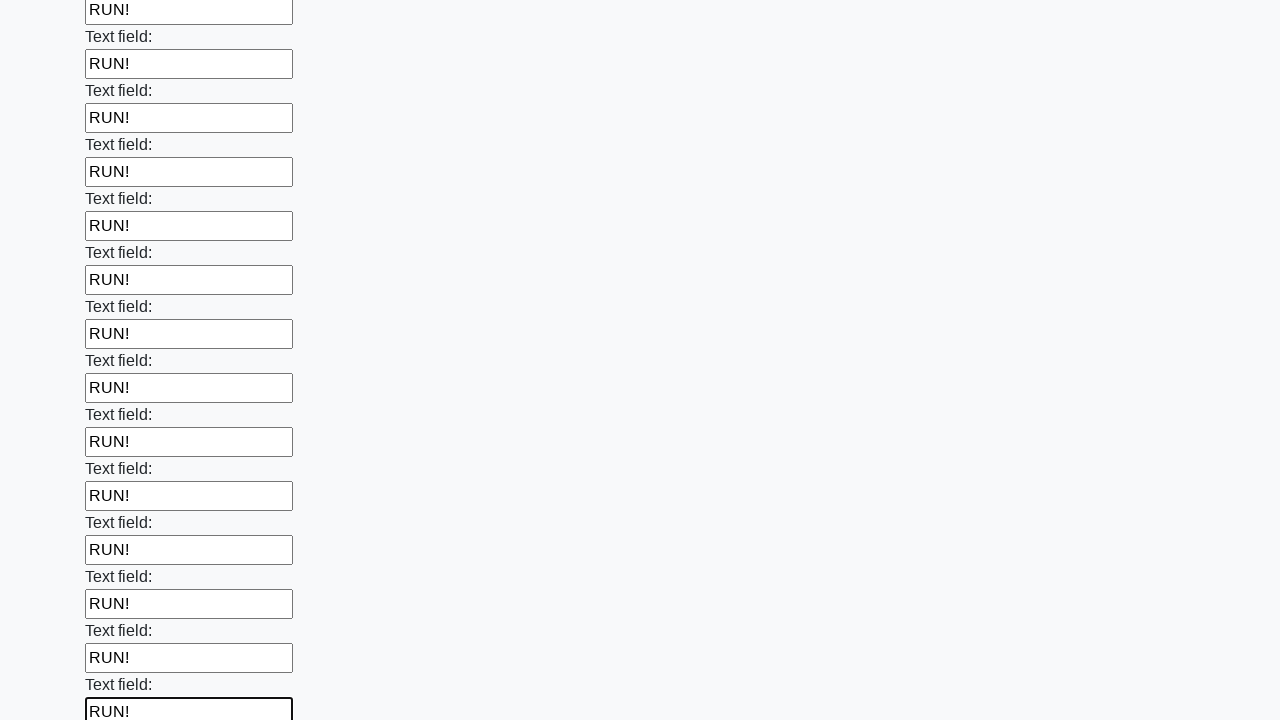

Filled input field with 'RUN!' on input >> nth=74
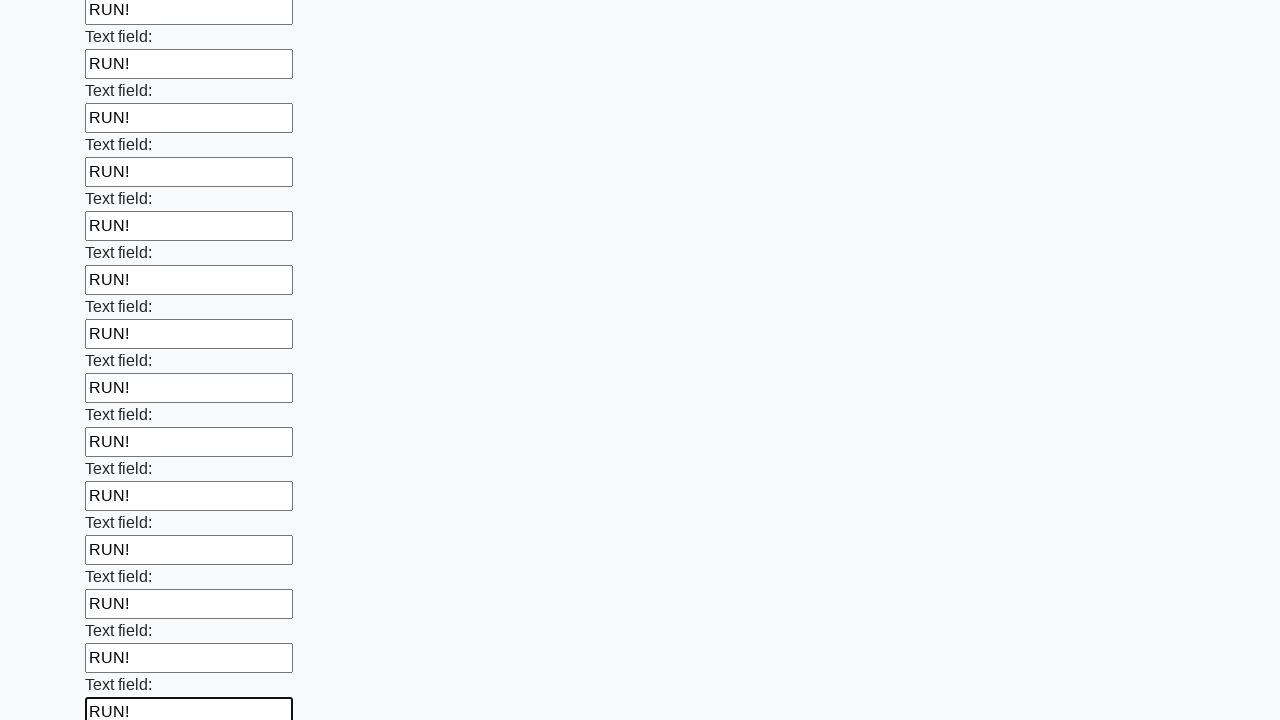

Filled input field with 'RUN!' on input >> nth=75
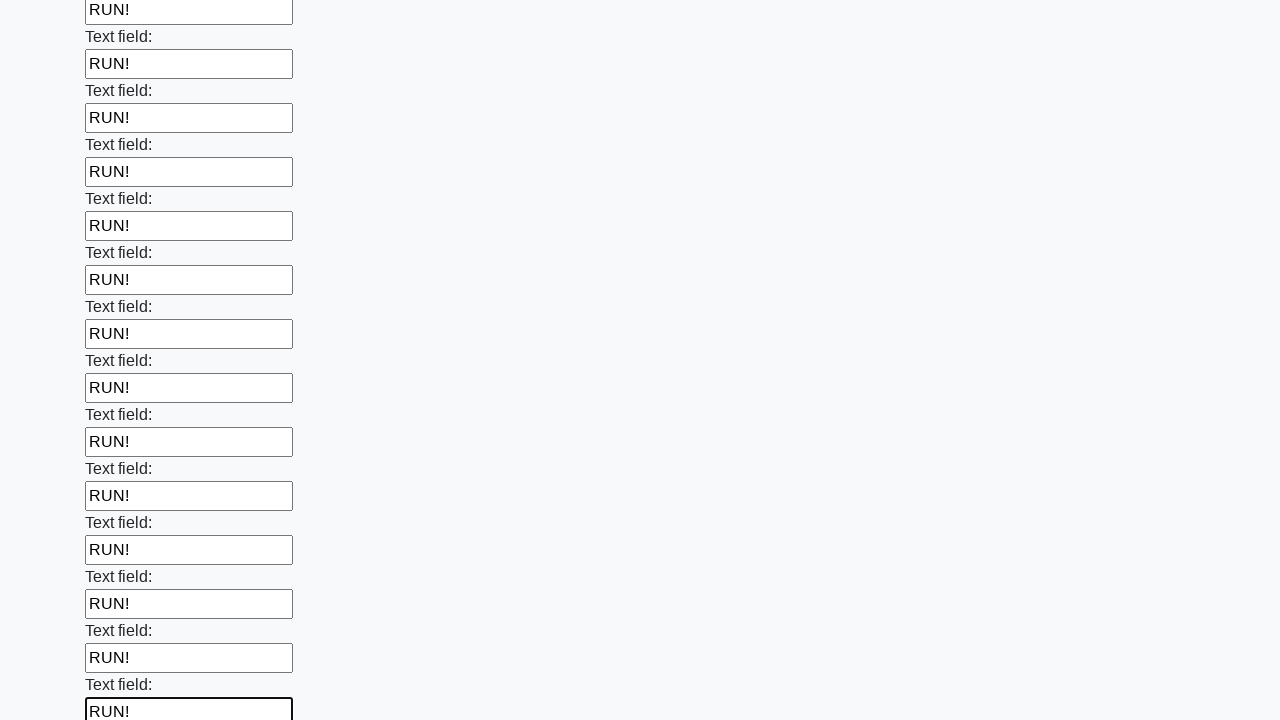

Filled input field with 'RUN!' on input >> nth=76
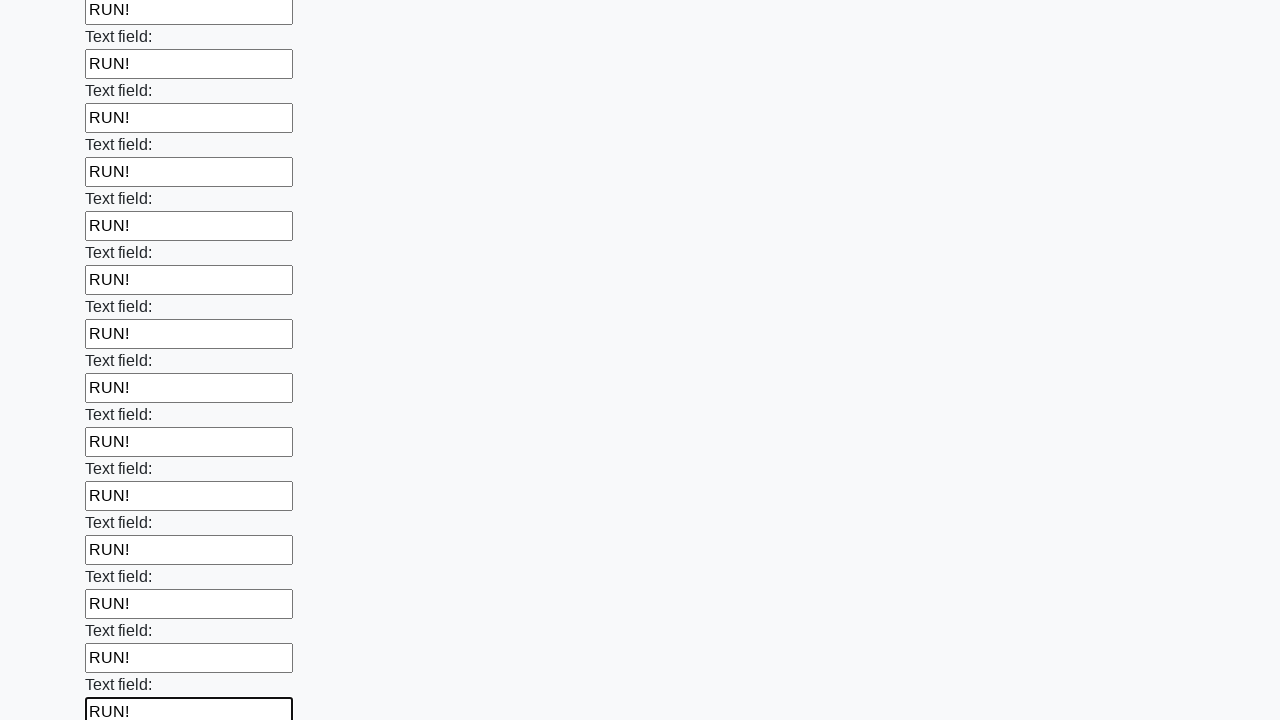

Filled input field with 'RUN!' on input >> nth=77
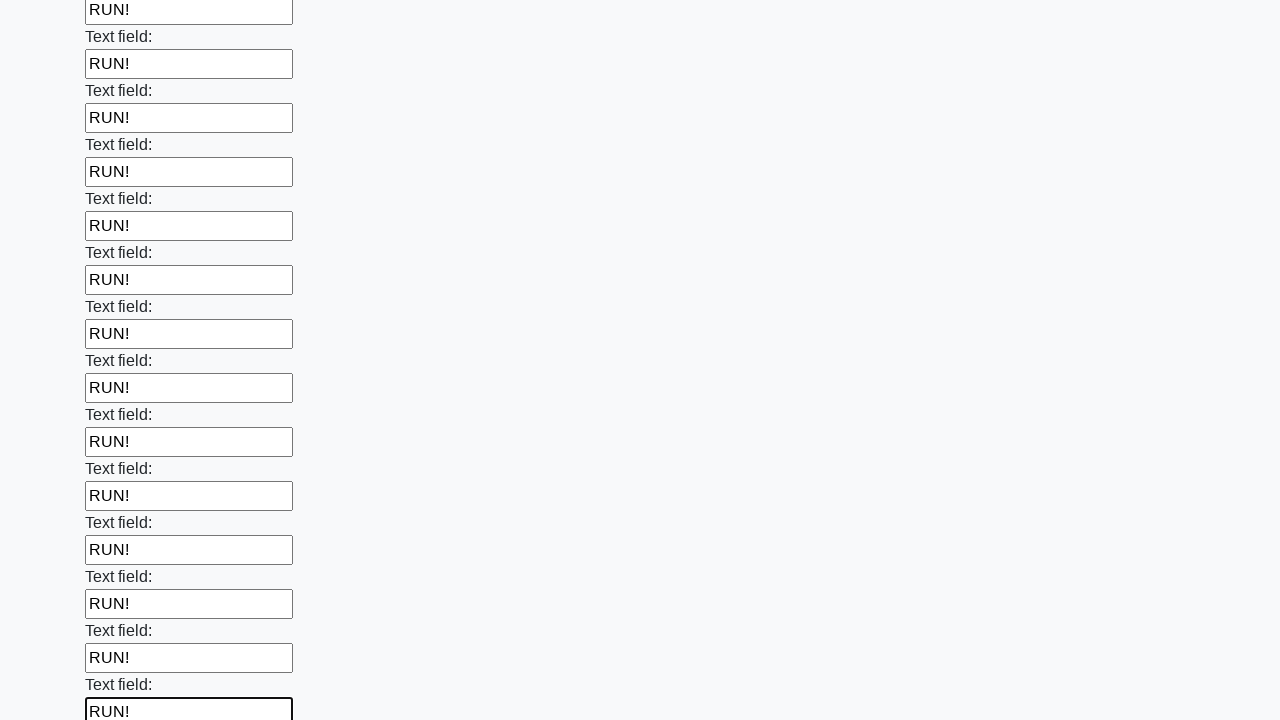

Filled input field with 'RUN!' on input >> nth=78
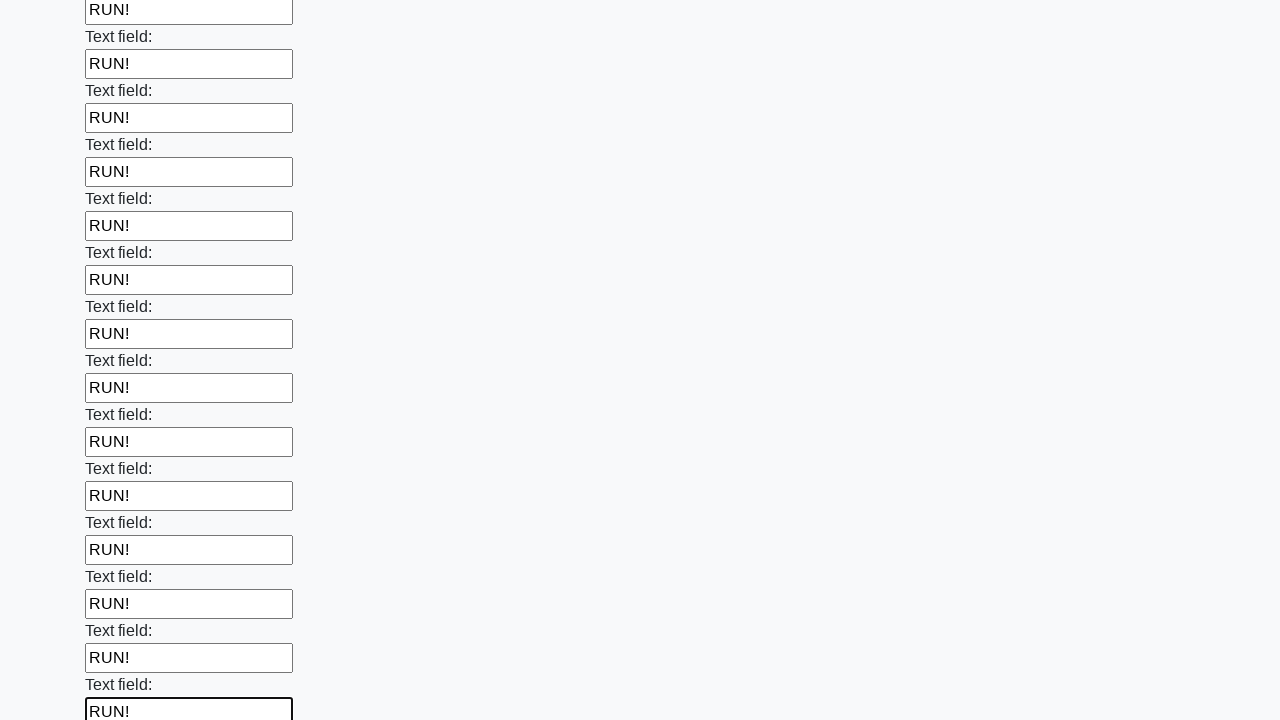

Filled input field with 'RUN!' on input >> nth=79
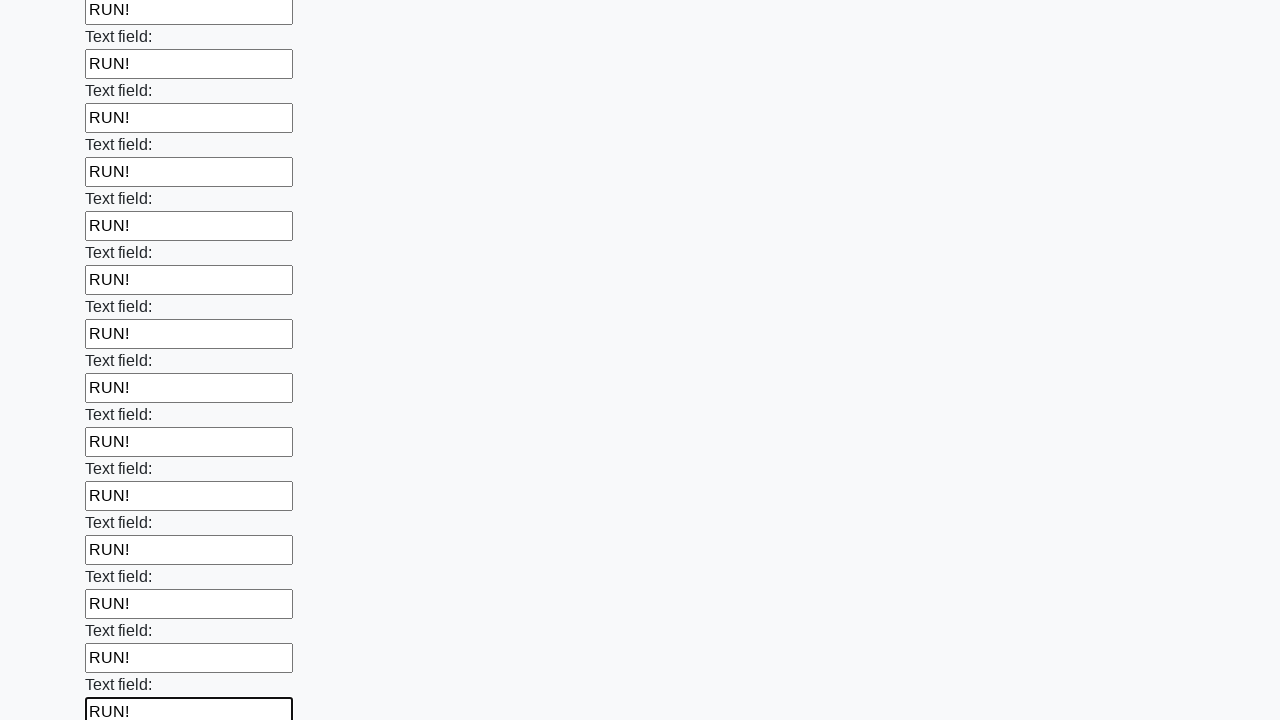

Filled input field with 'RUN!' on input >> nth=80
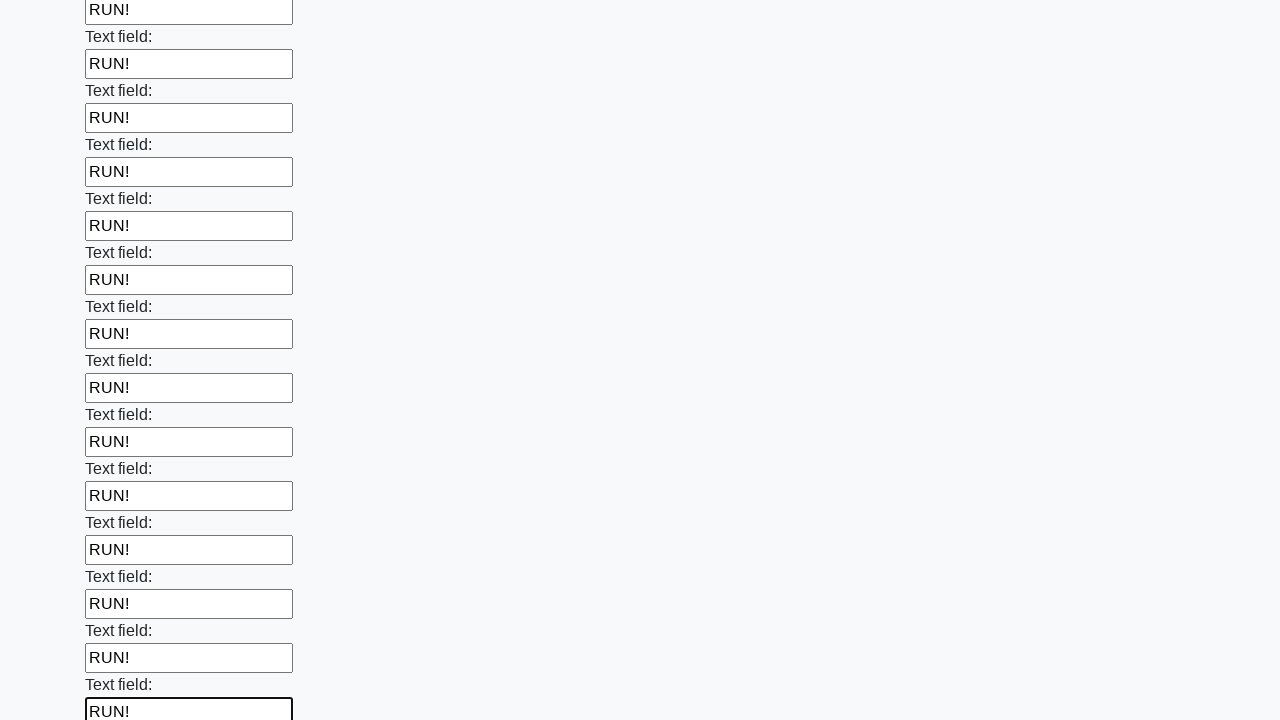

Filled input field with 'RUN!' on input >> nth=81
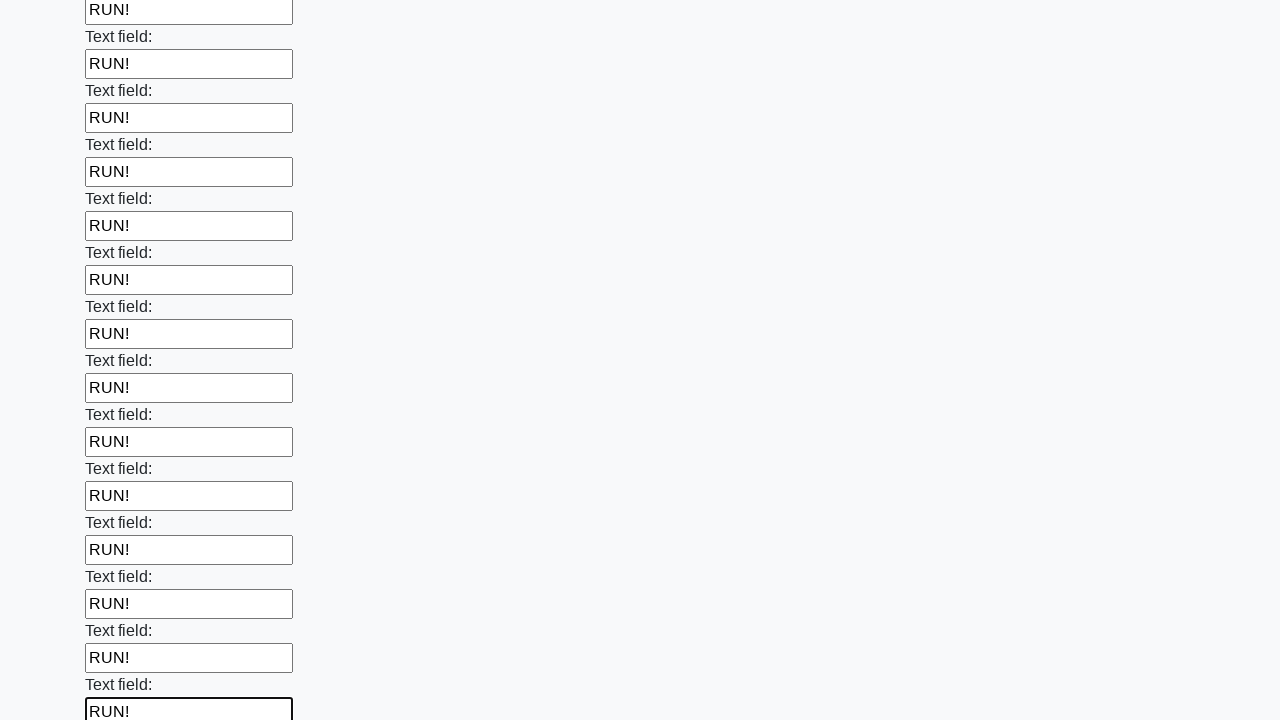

Filled input field with 'RUN!' on input >> nth=82
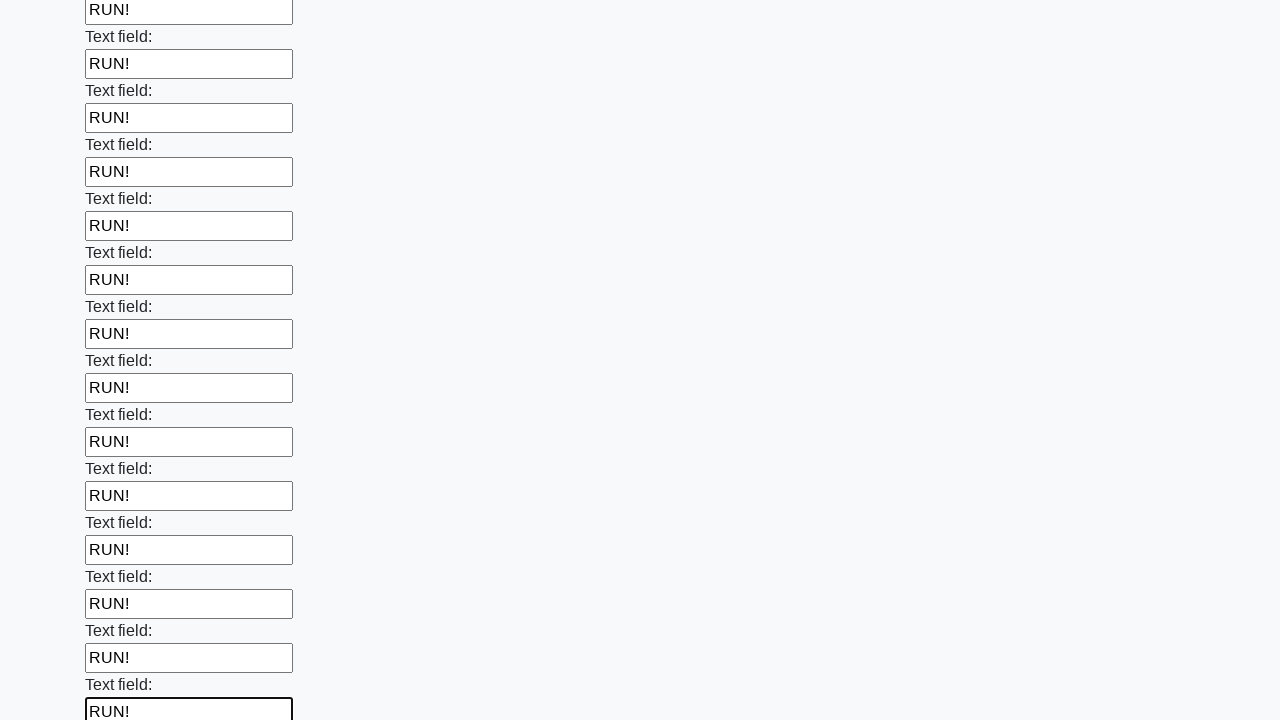

Filled input field with 'RUN!' on input >> nth=83
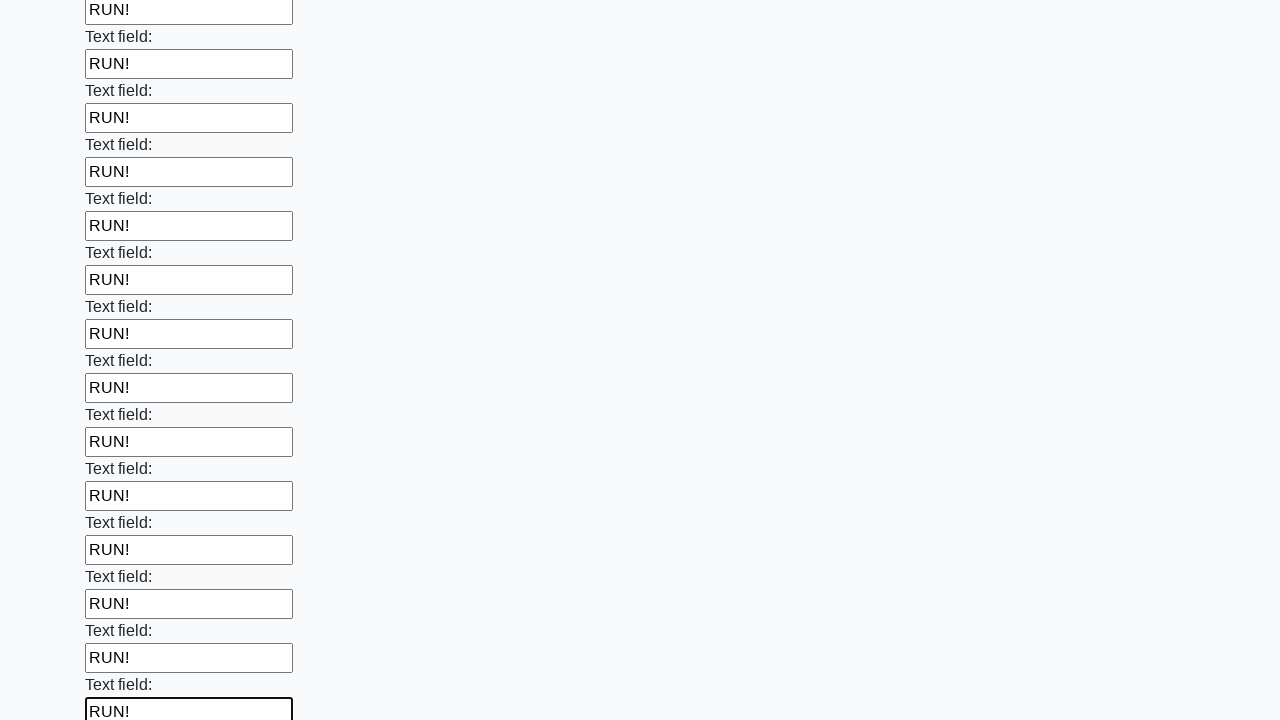

Filled input field with 'RUN!' on input >> nth=84
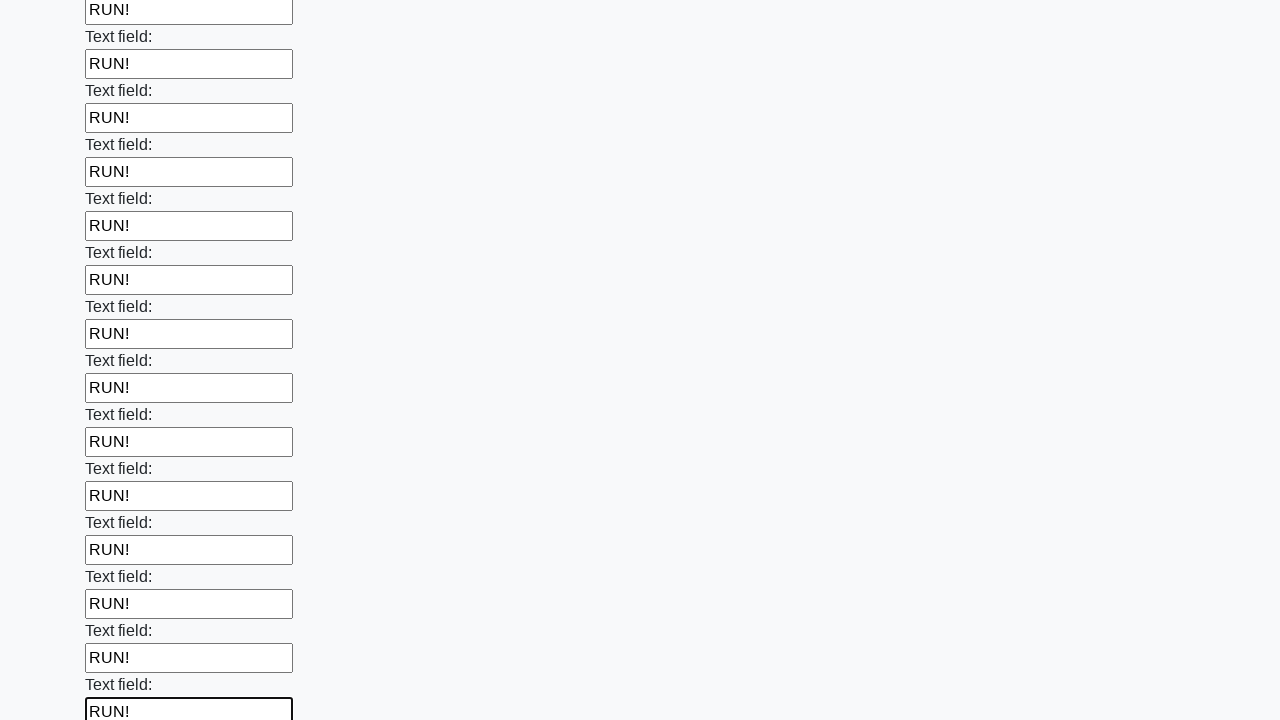

Filled input field with 'RUN!' on input >> nth=85
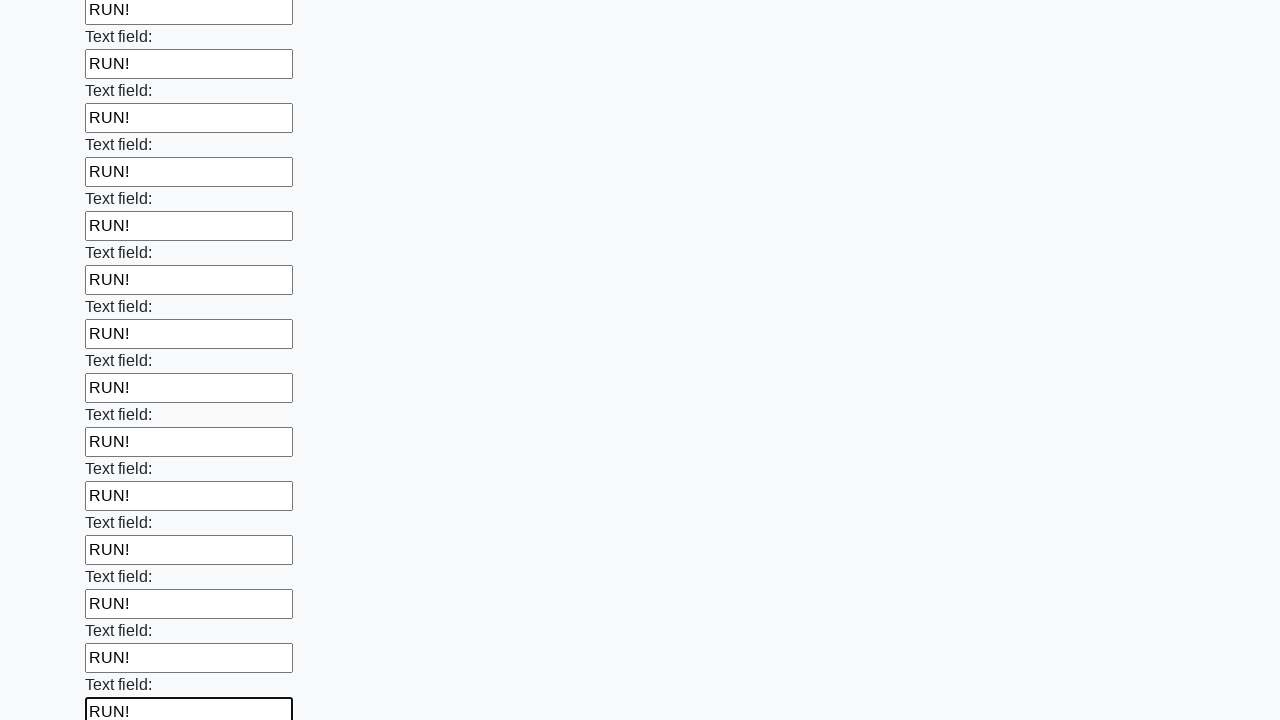

Filled input field with 'RUN!' on input >> nth=86
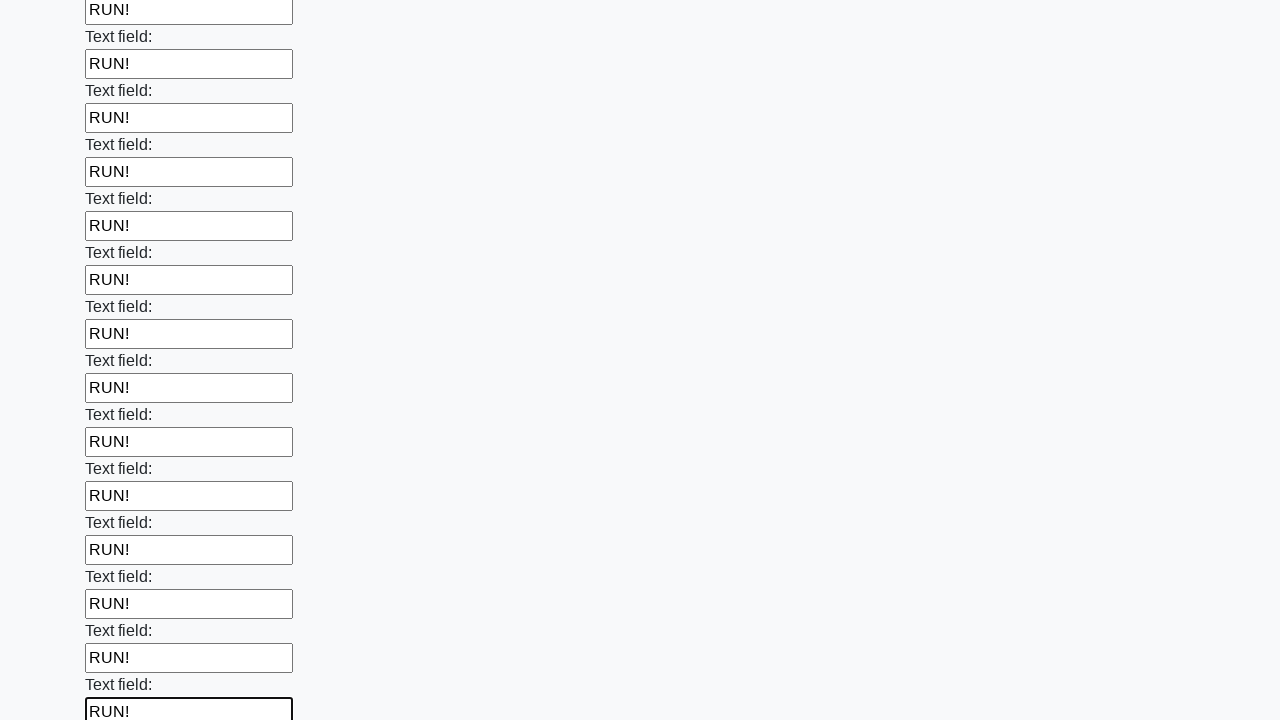

Filled input field with 'RUN!' on input >> nth=87
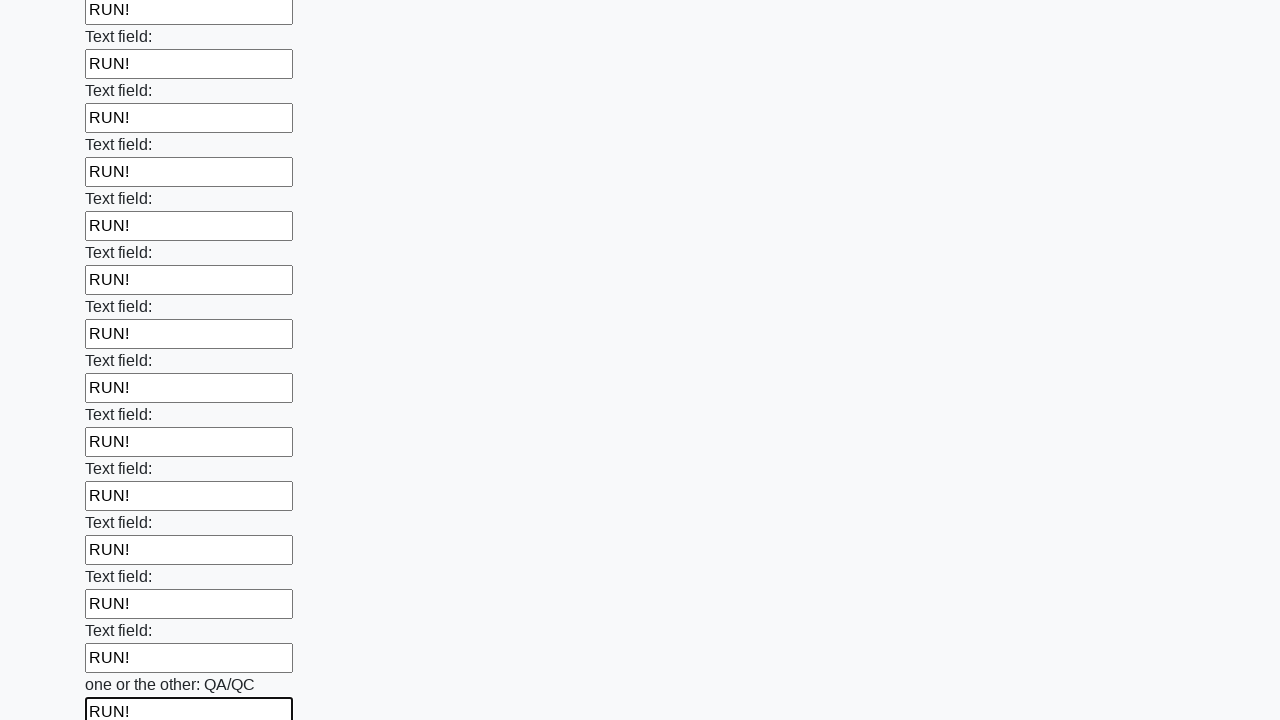

Filled input field with 'RUN!' on input >> nth=88
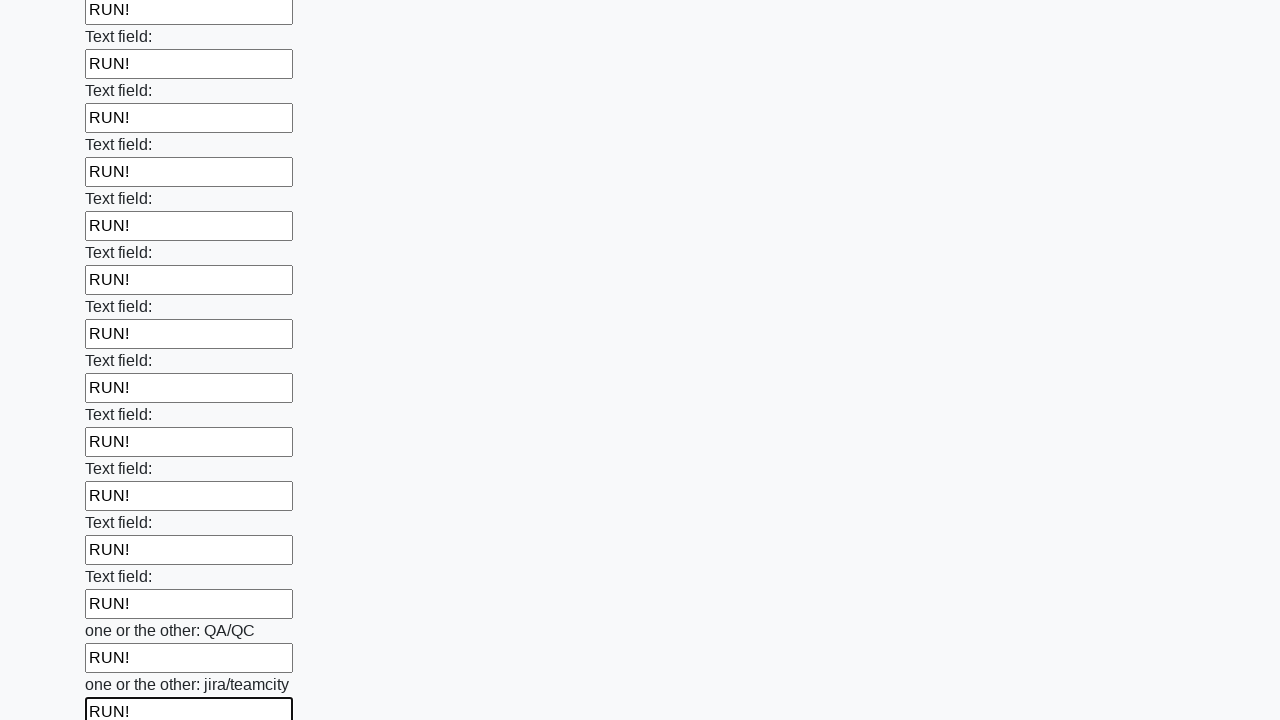

Filled input field with 'RUN!' on input >> nth=89
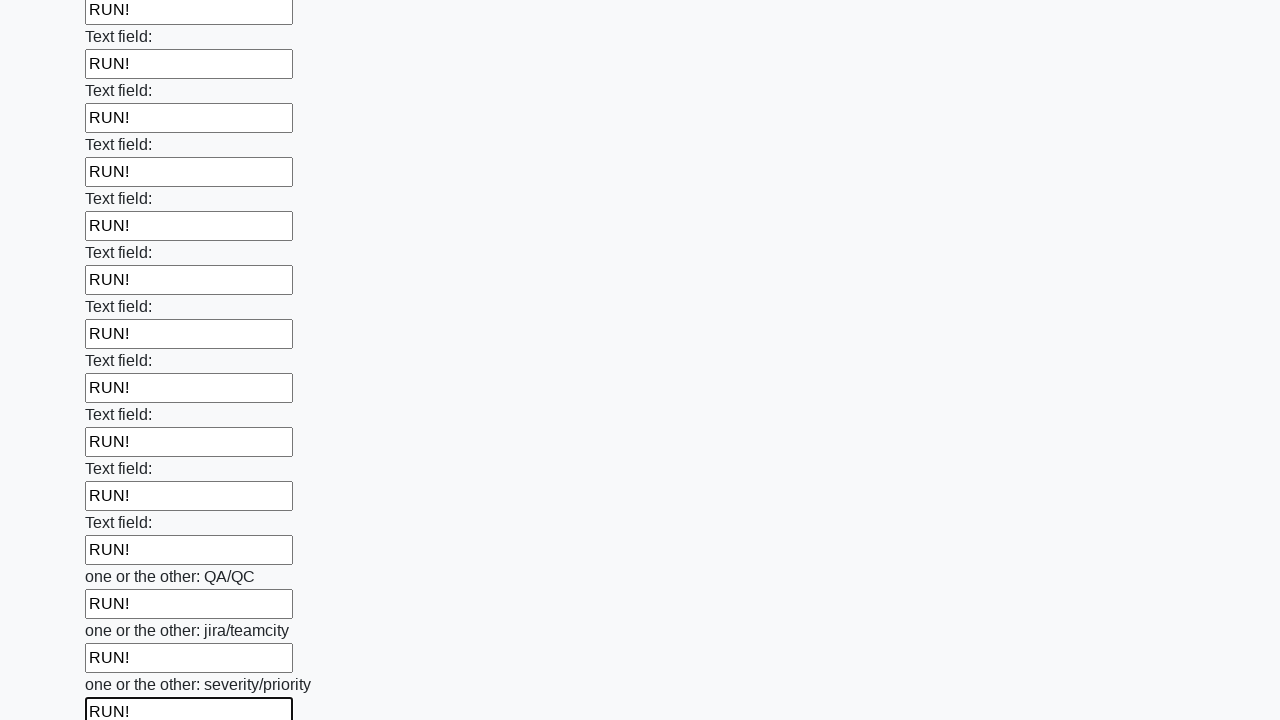

Filled input field with 'RUN!' on input >> nth=90
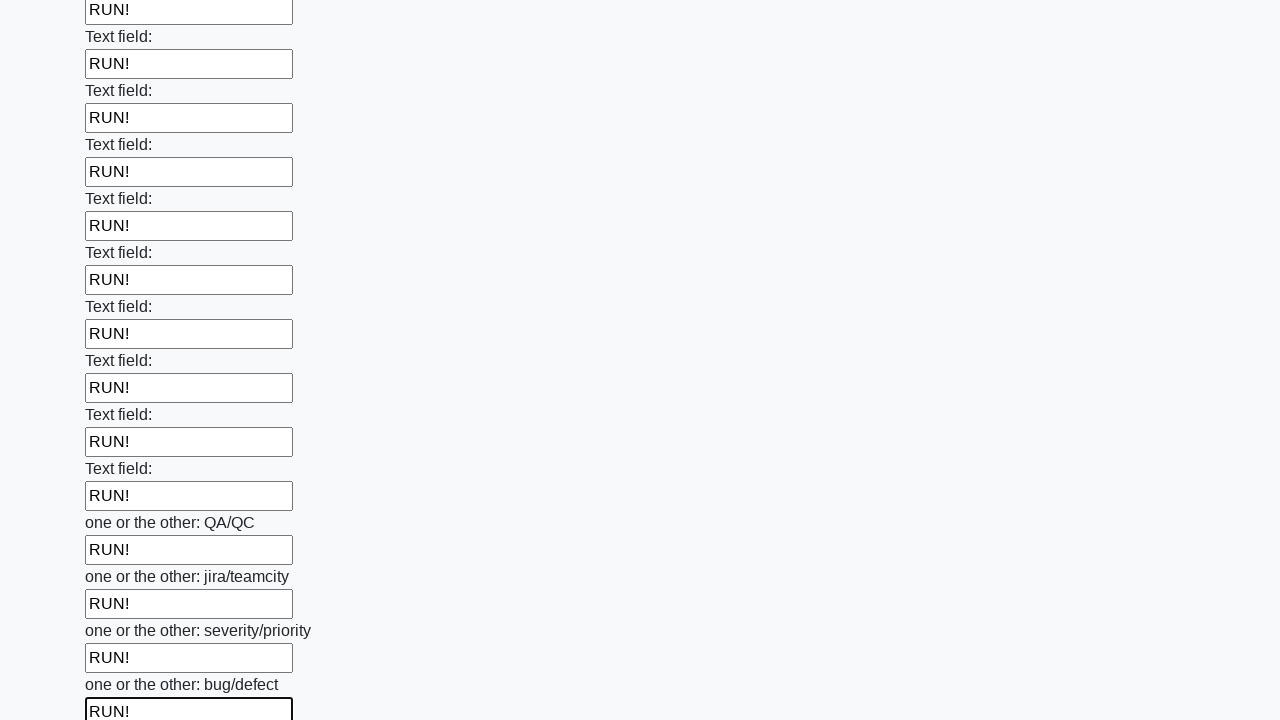

Filled input field with 'RUN!' on input >> nth=91
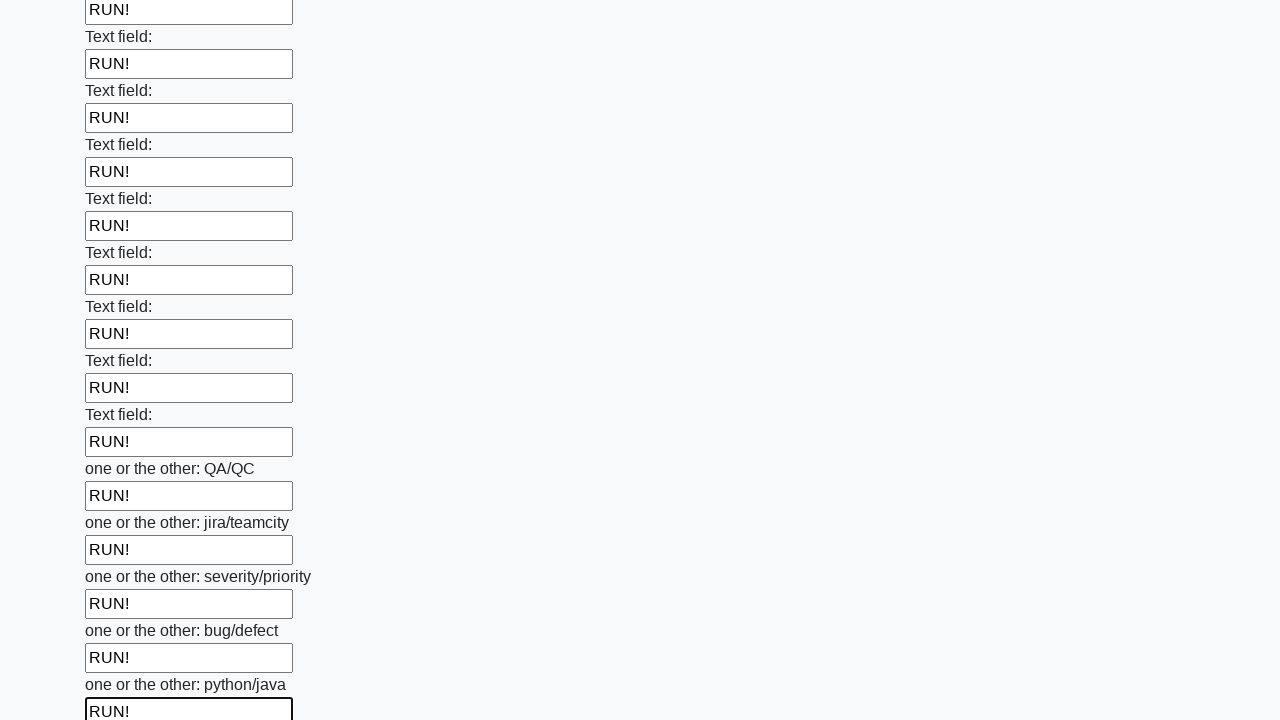

Filled input field with 'RUN!' on input >> nth=92
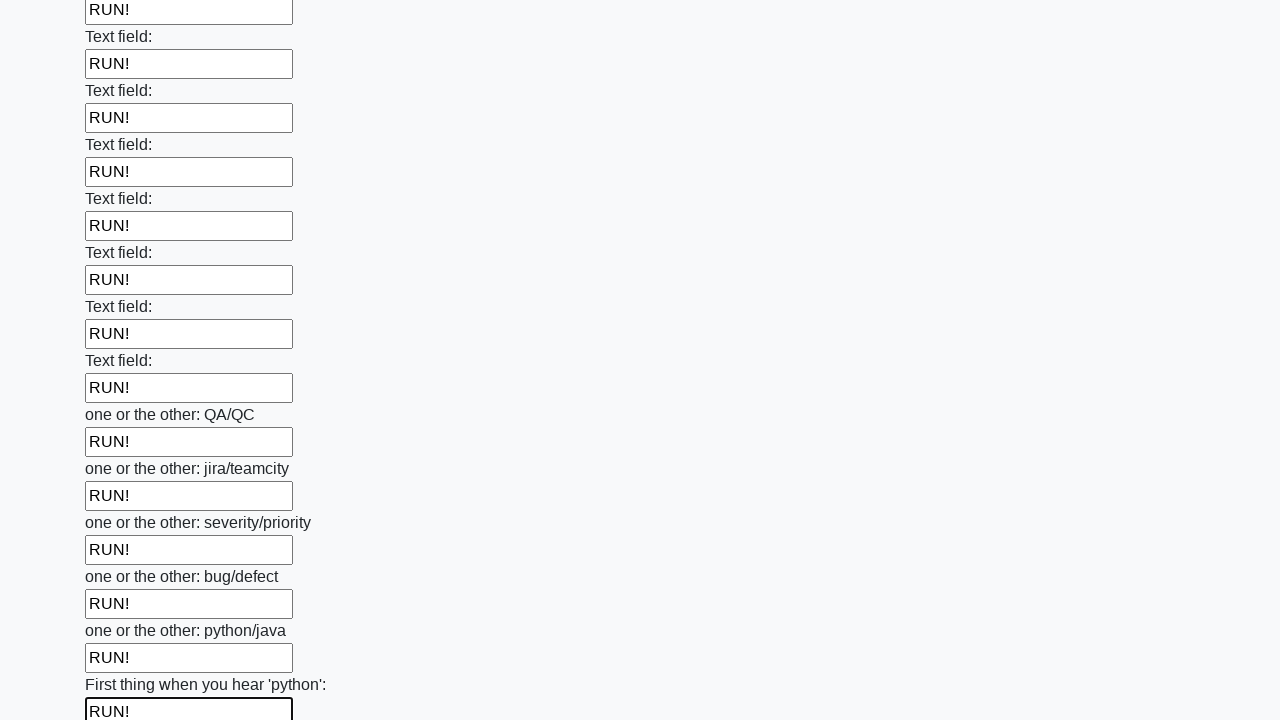

Filled input field with 'RUN!' on input >> nth=93
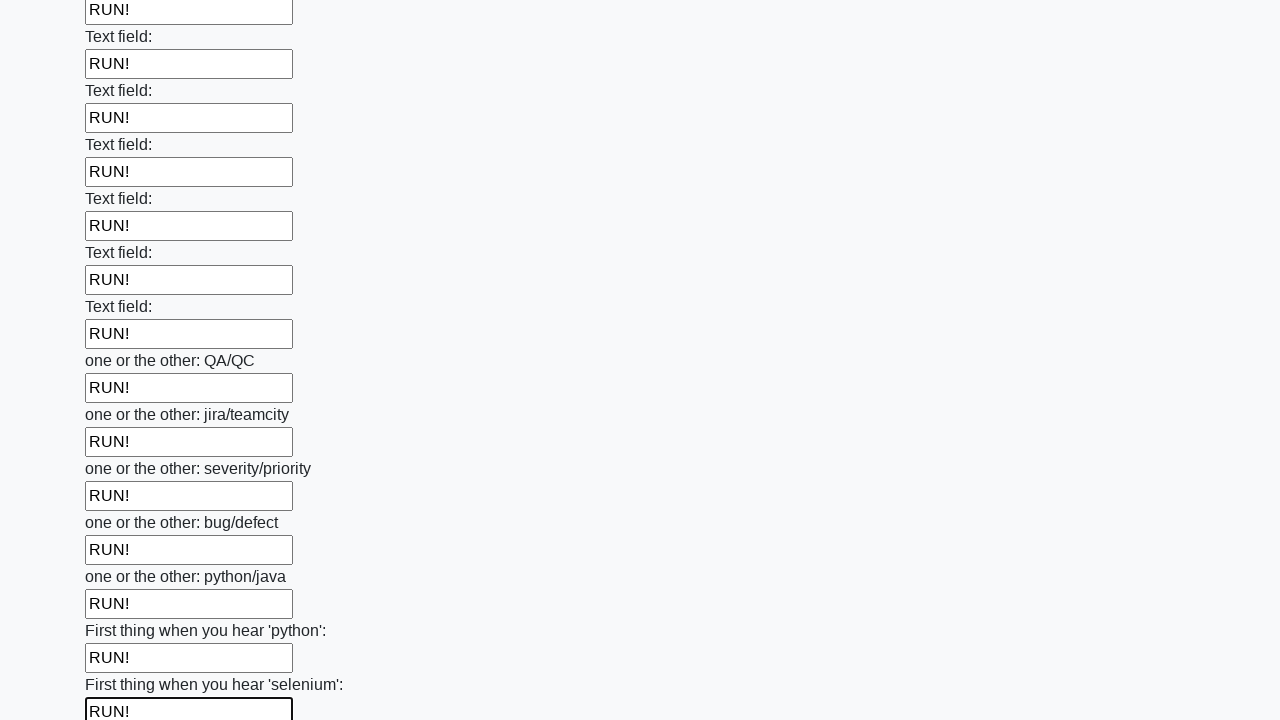

Filled input field with 'RUN!' on input >> nth=94
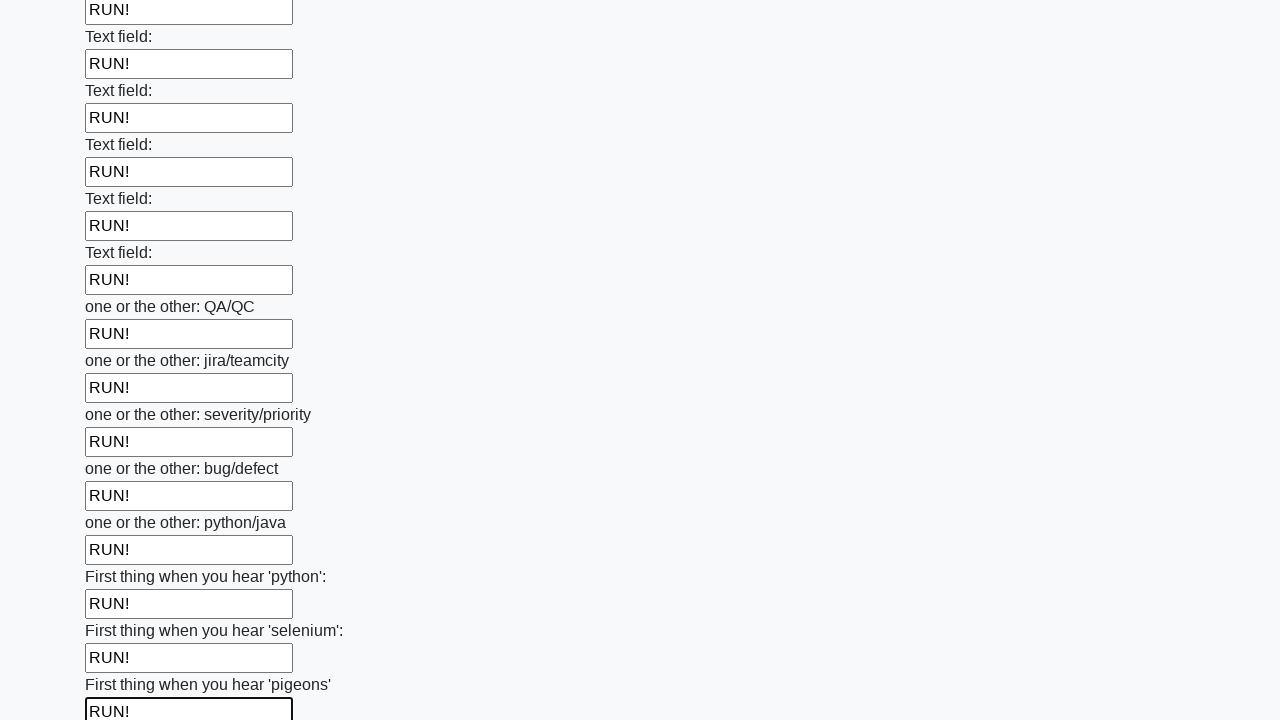

Filled input field with 'RUN!' on input >> nth=95
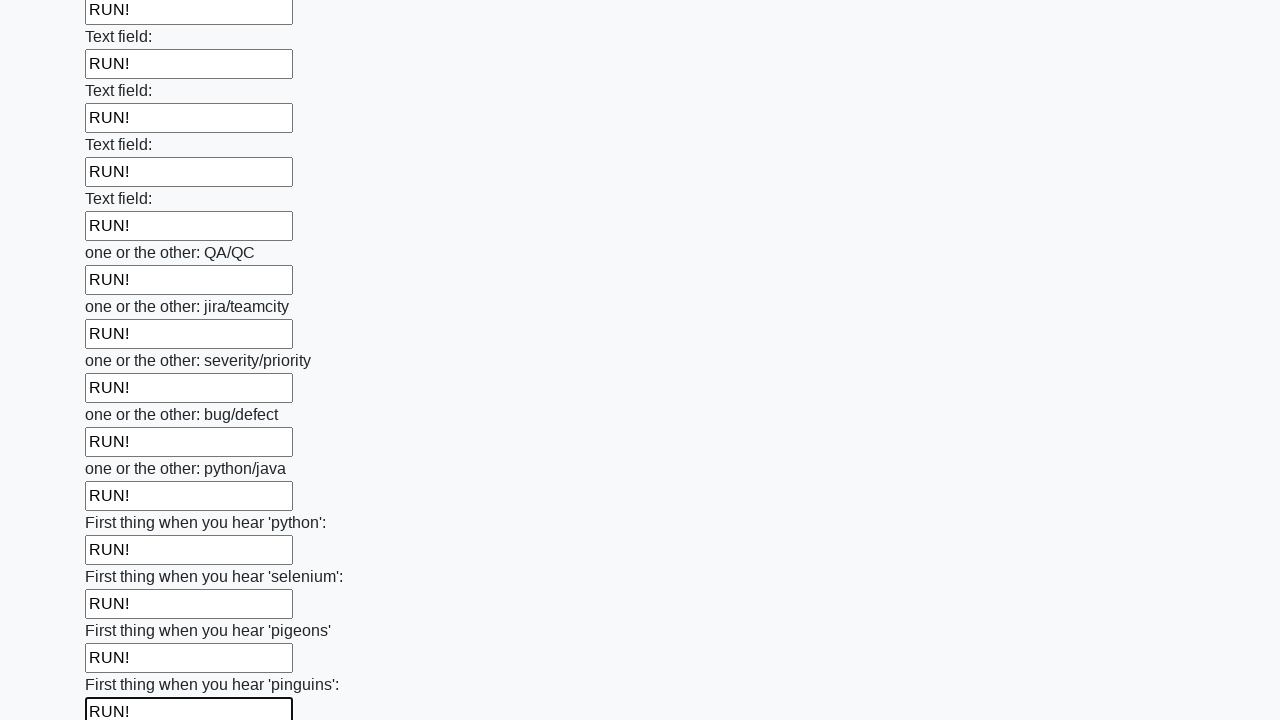

Filled input field with 'RUN!' on input >> nth=96
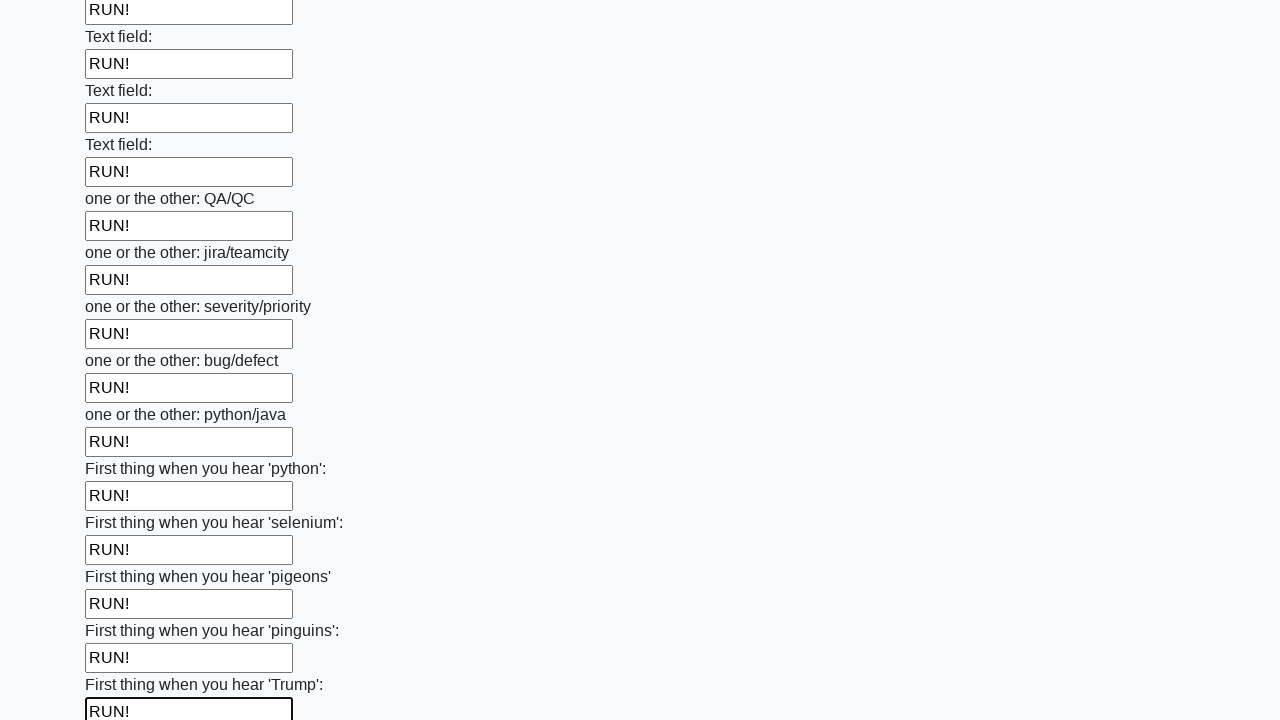

Filled input field with 'RUN!' on input >> nth=97
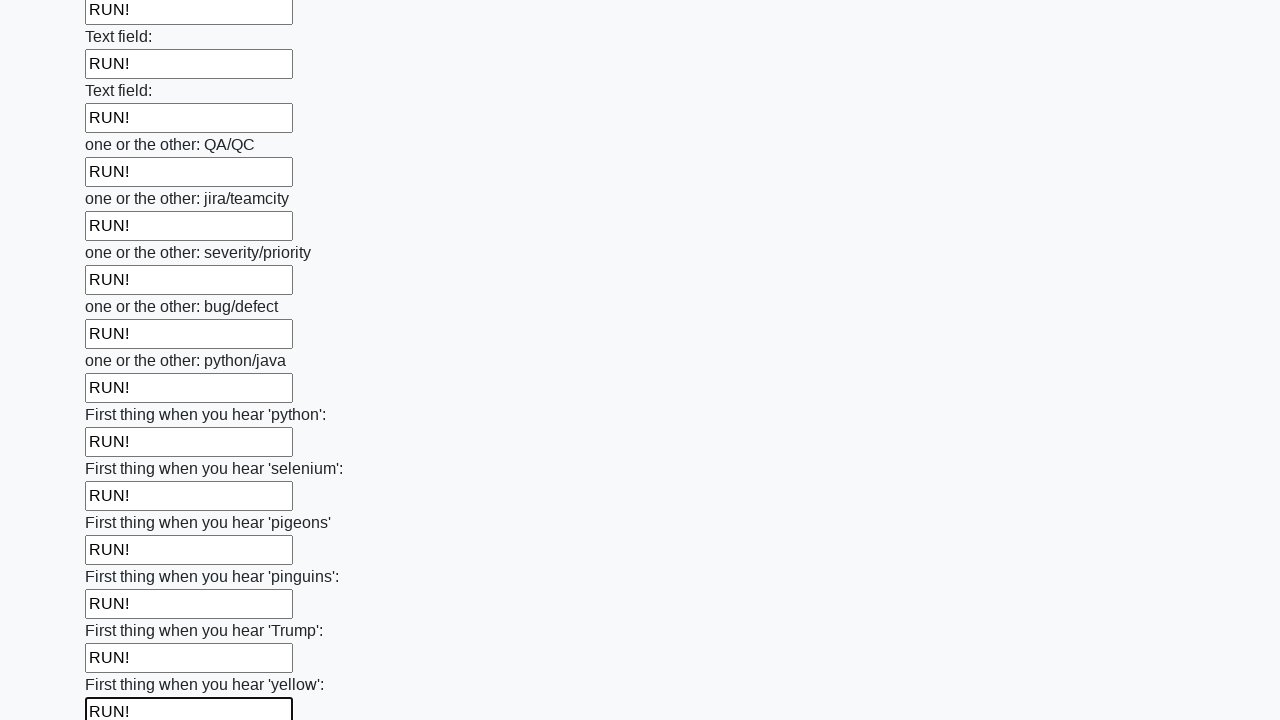

Filled input field with 'RUN!' on input >> nth=98
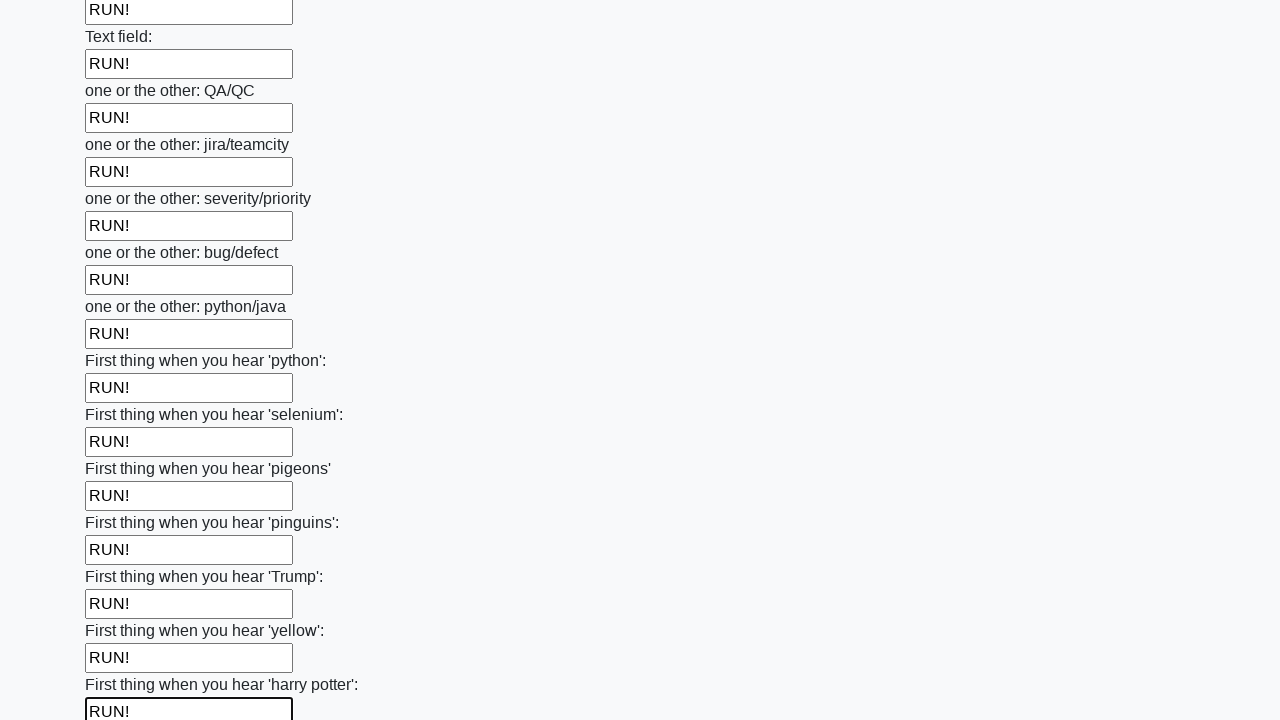

Filled input field with 'RUN!' on input >> nth=99
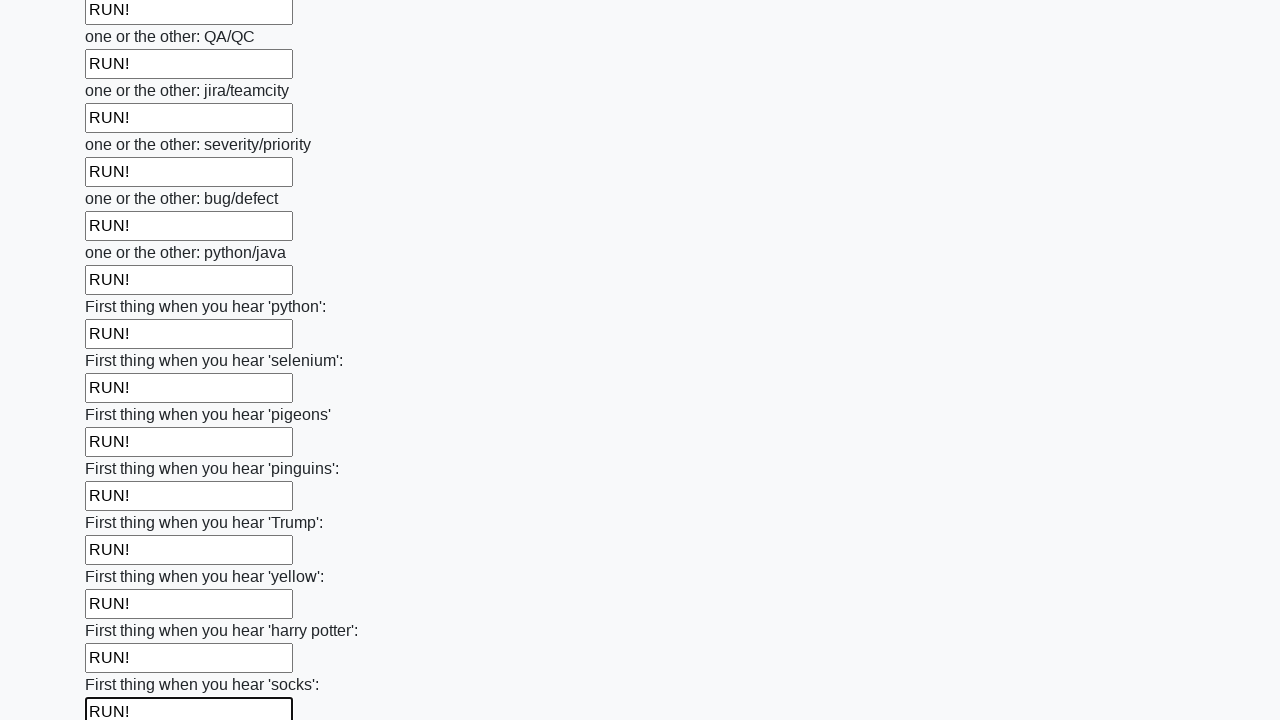

Clicked the submit button at (123, 611) on button.btn
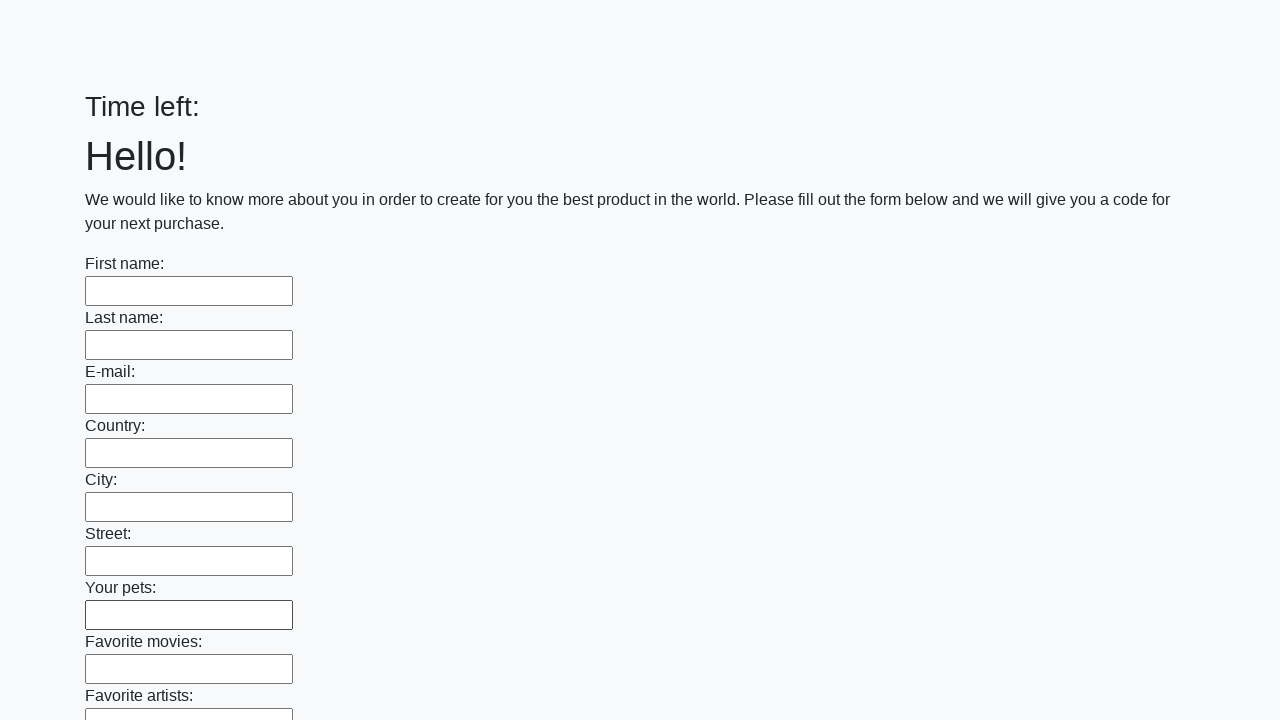

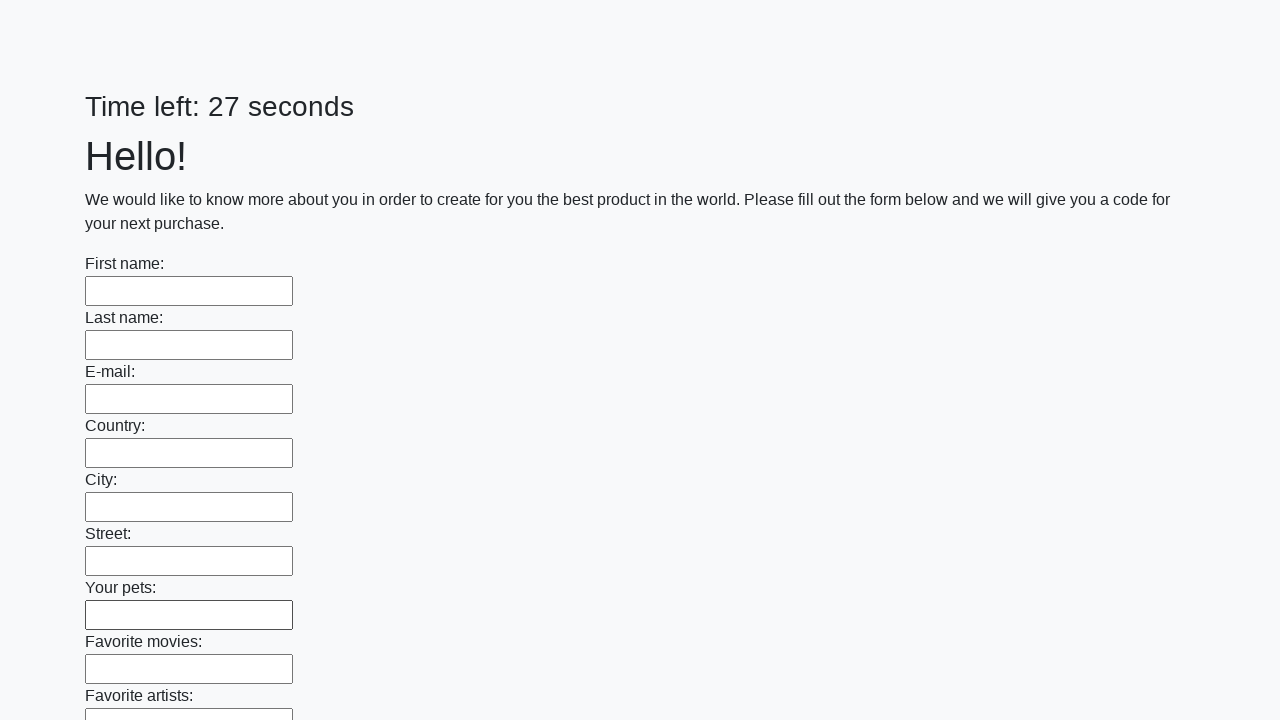